Tests the UFC athletes page pagination by repeatedly clicking the "Load More" button until all fighter cards are loaded, verifying the infinite scroll/pagination functionality works correctly.

Starting URL: https://www.ufc.com/athletes/all

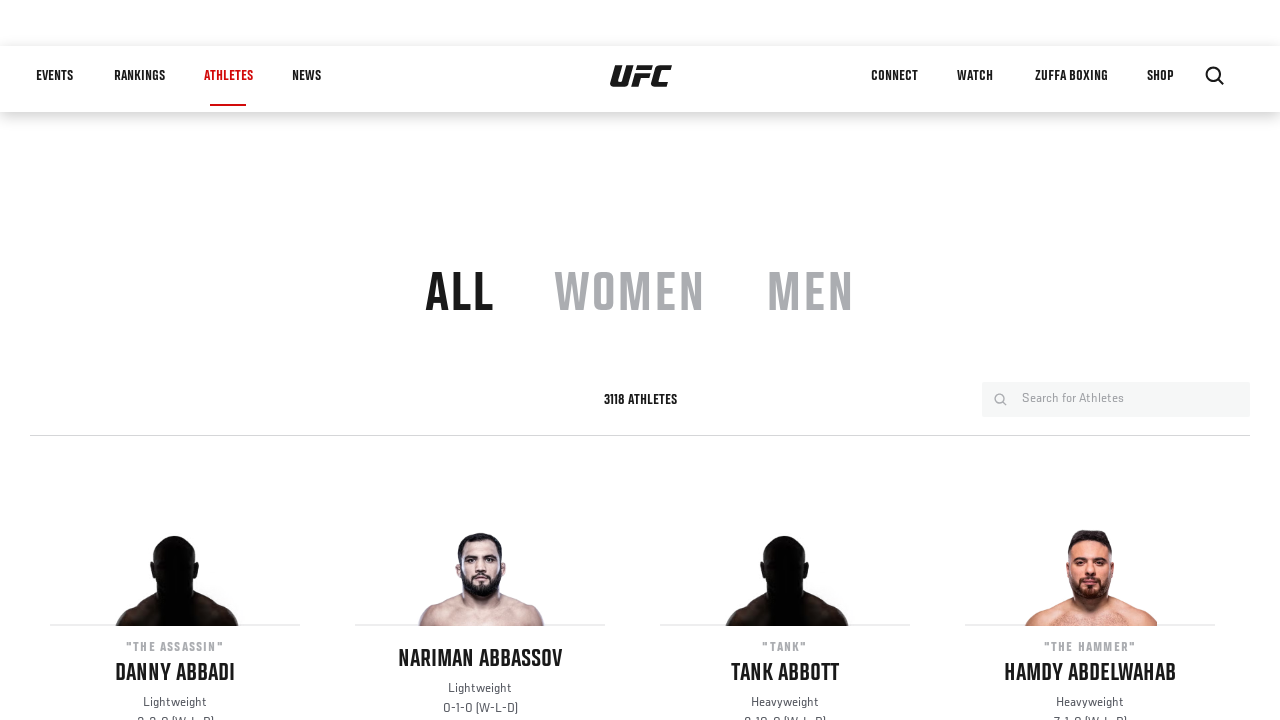

Waited for initial fighter cards to load
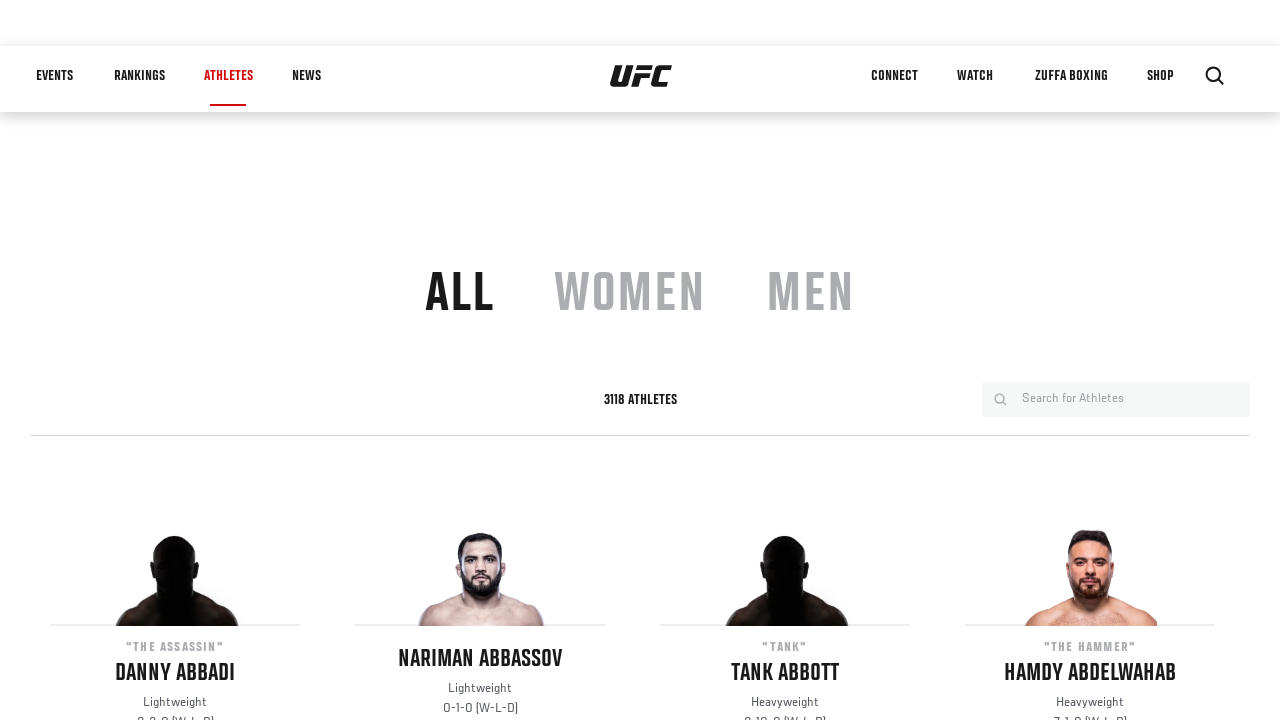

Counted 11 fighter cards on page
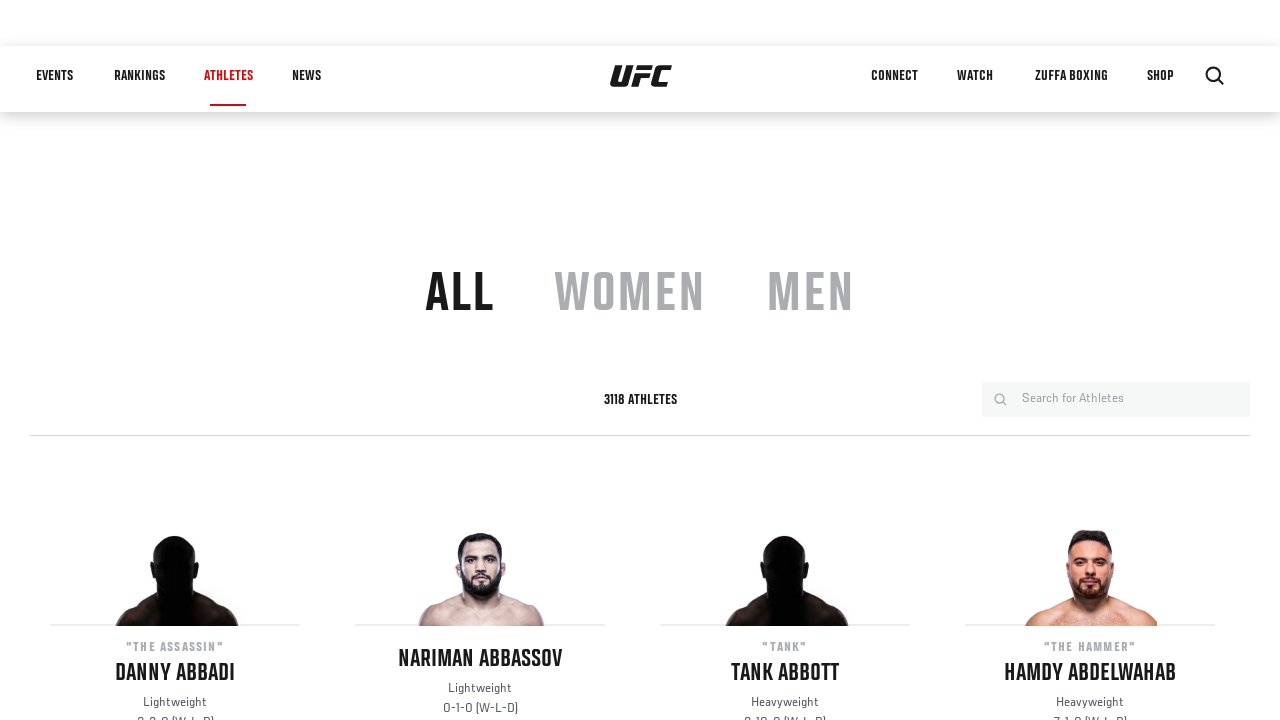

Scrolled to bottom of page
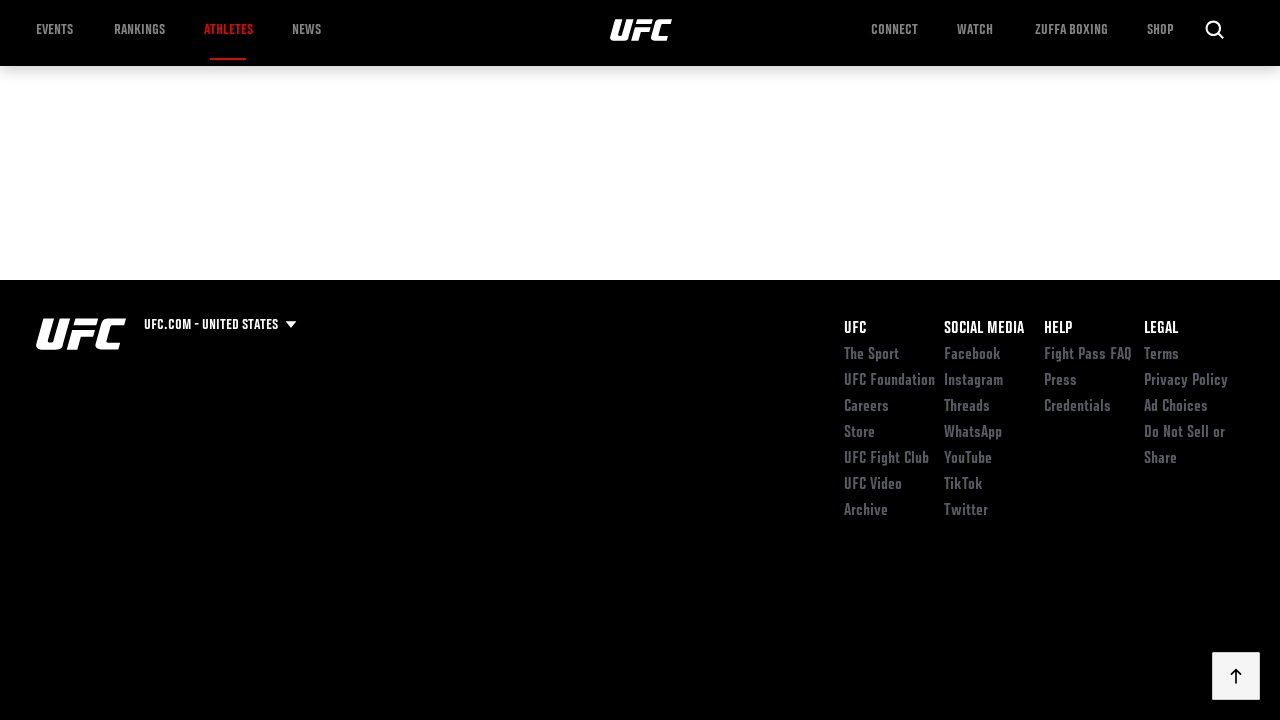

Waited 1000ms for page to settle after scroll
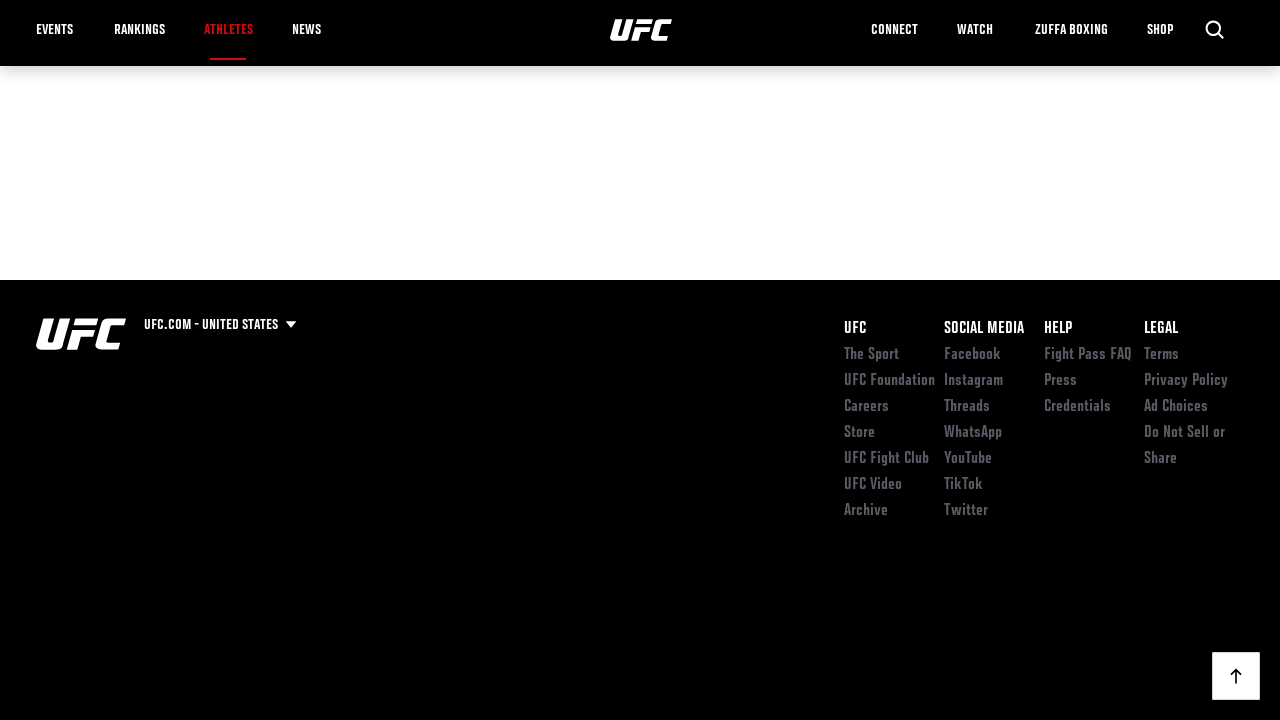

Located Load More button
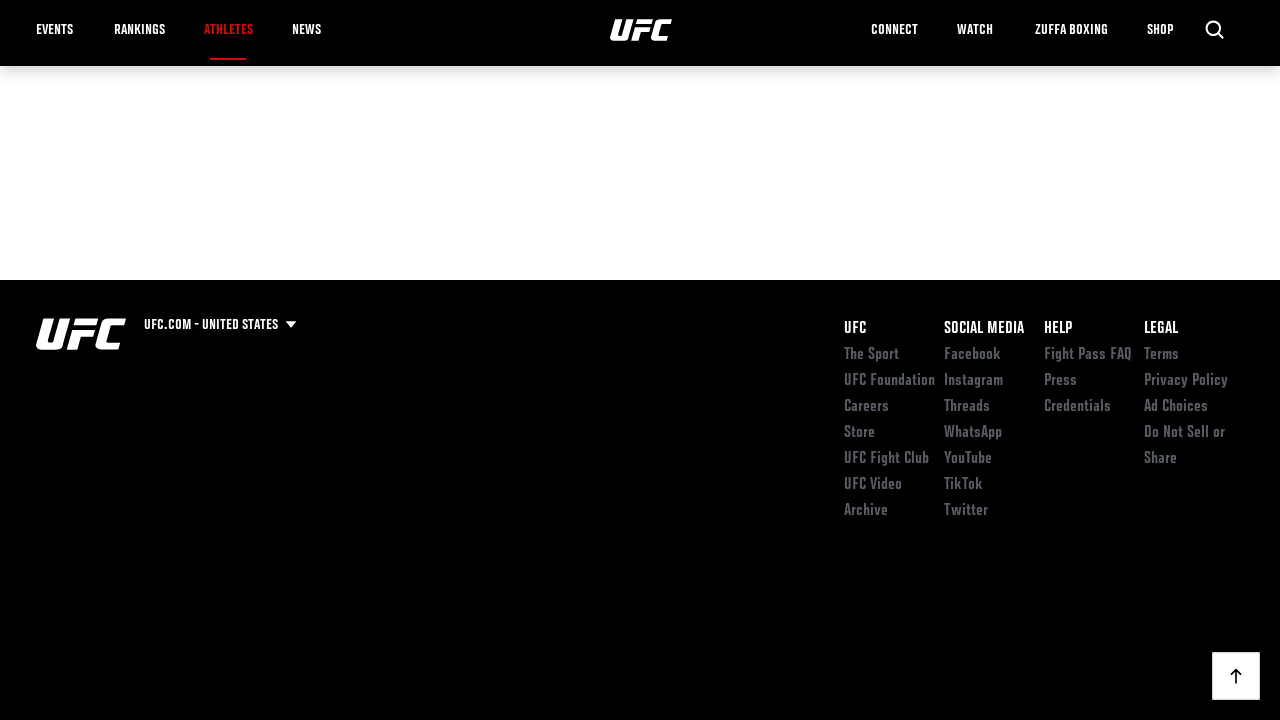

Scrolled Load More button into view
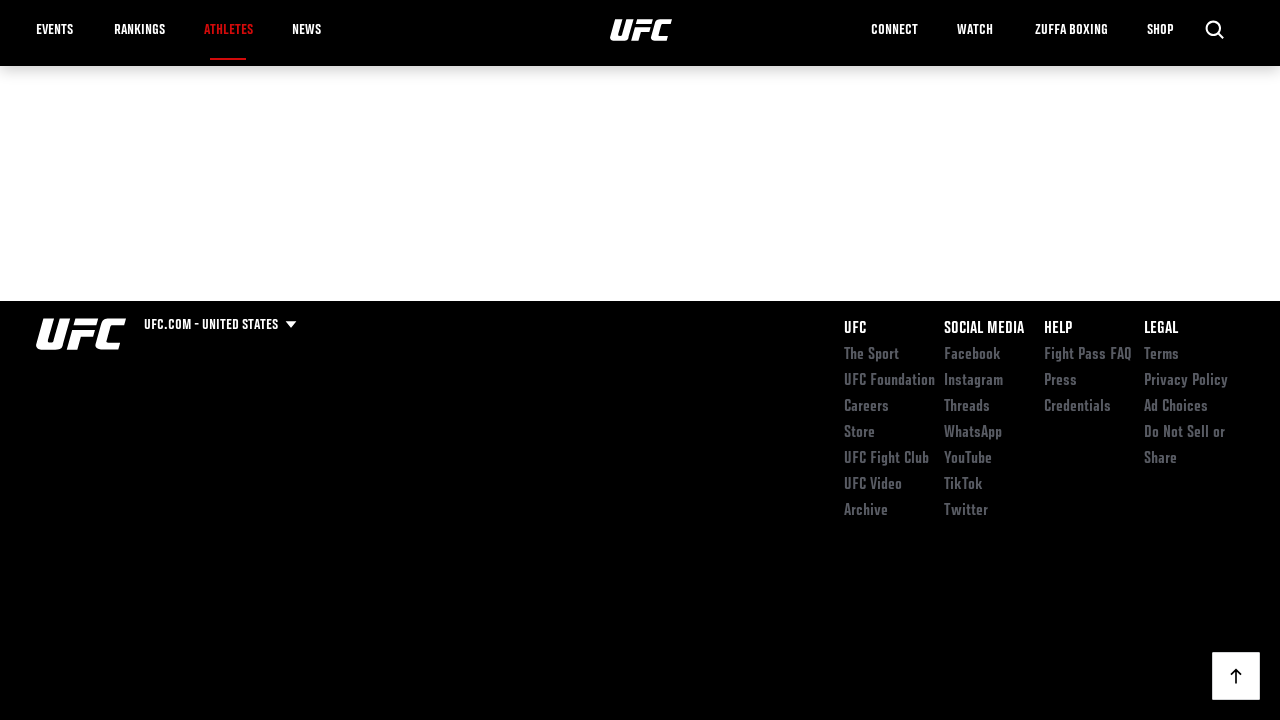

Waited 500ms before clicking Load More
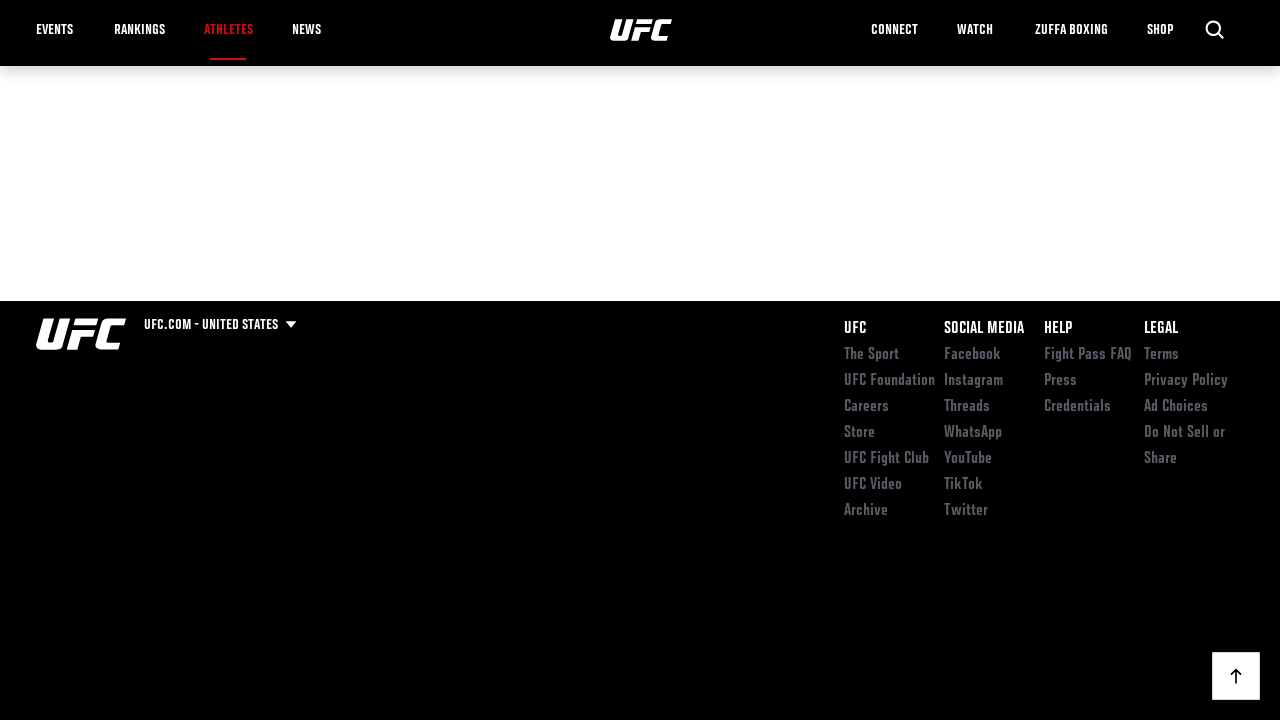

Clicked Load More button at (640, 694) on a.button[rel='next']
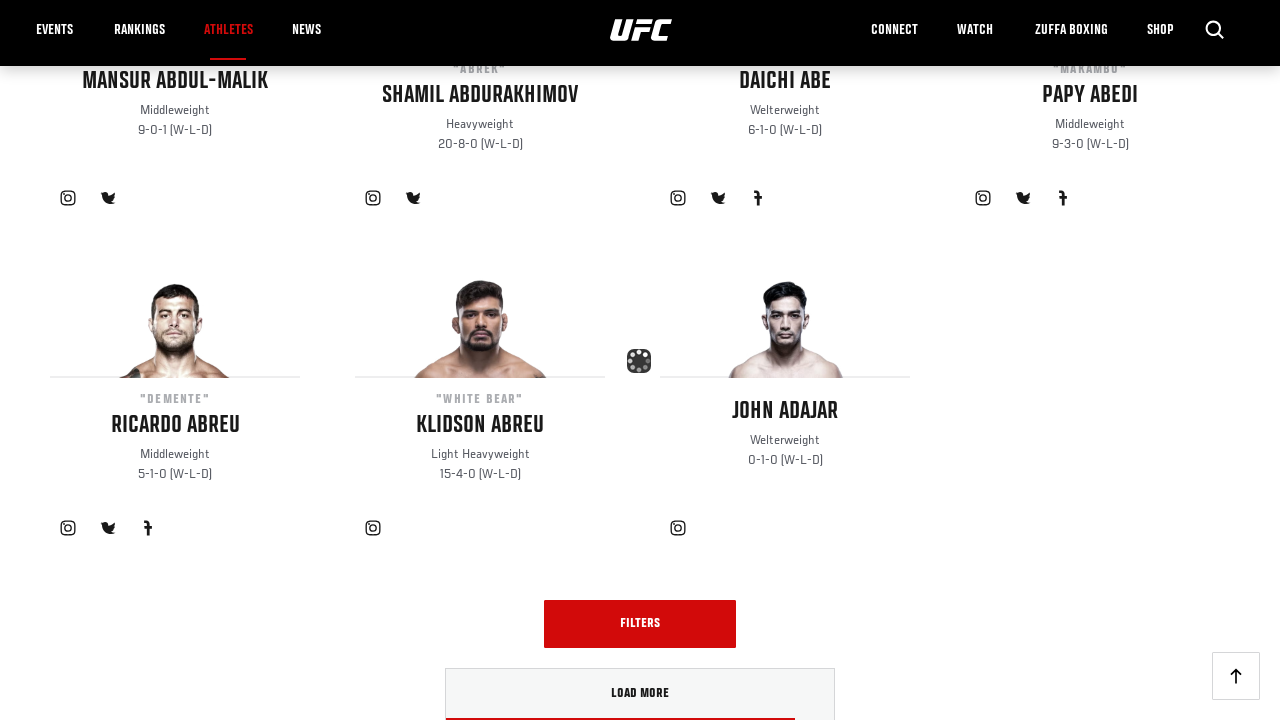

Waited for new fighter cards to load (more than 11 total)
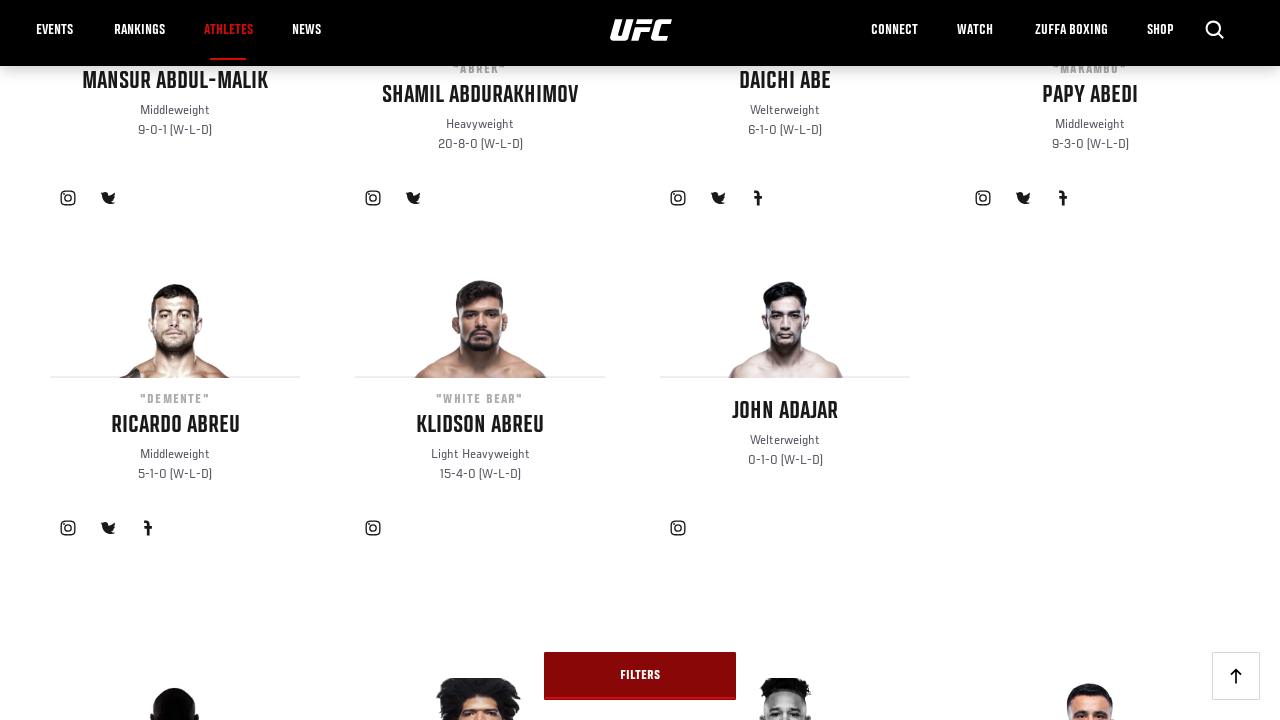

Waited 1000ms for new cards to fully render
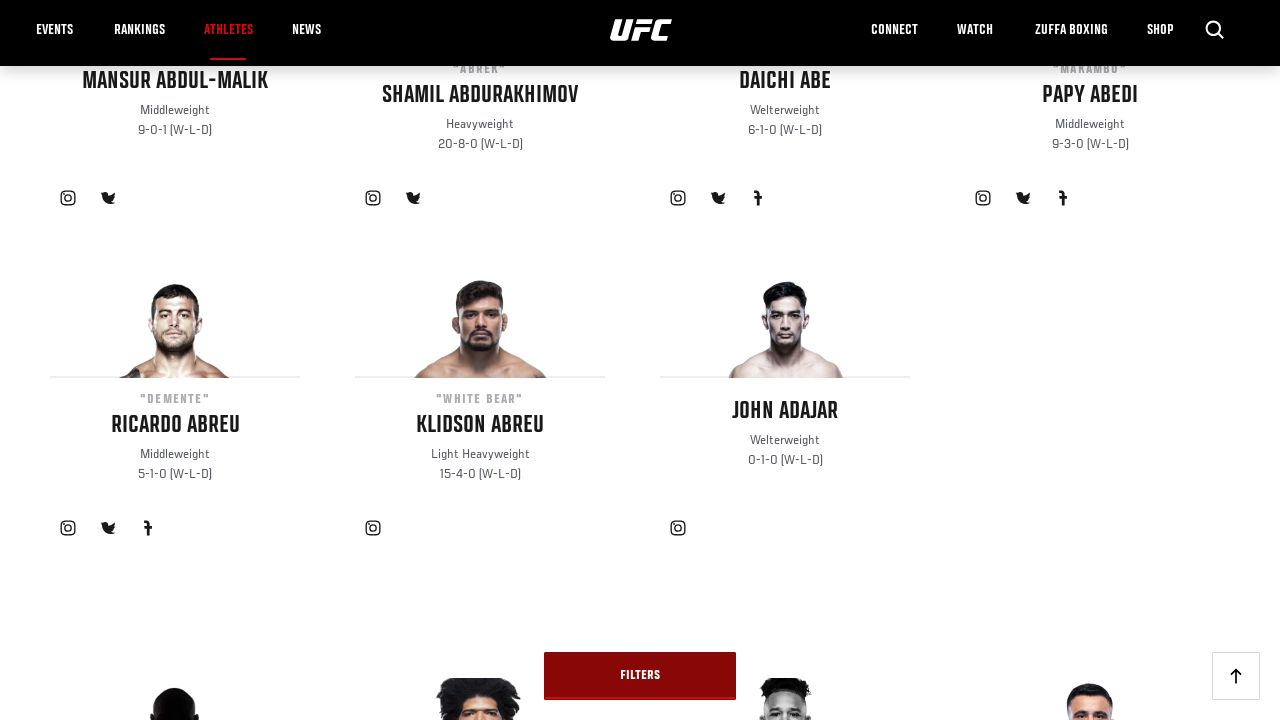

Counted 22 fighter cards on page
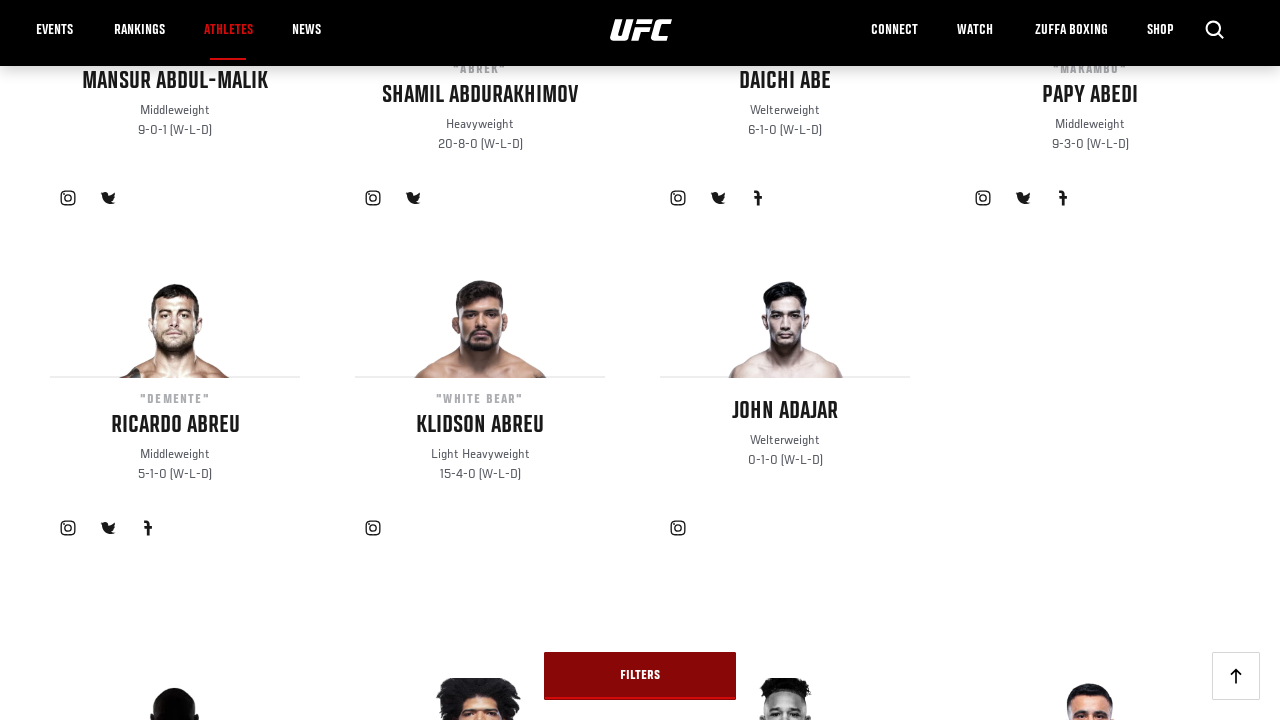

Scrolled to bottom of page
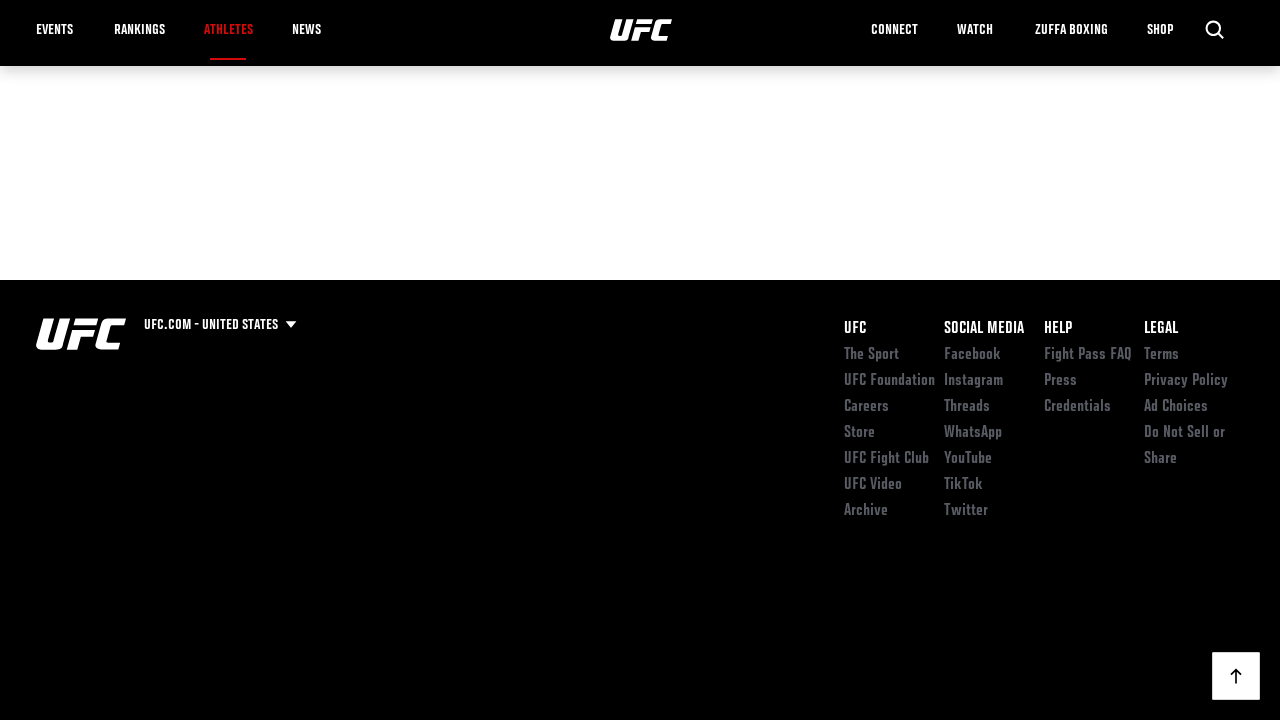

Waited 1000ms for page to settle after scroll
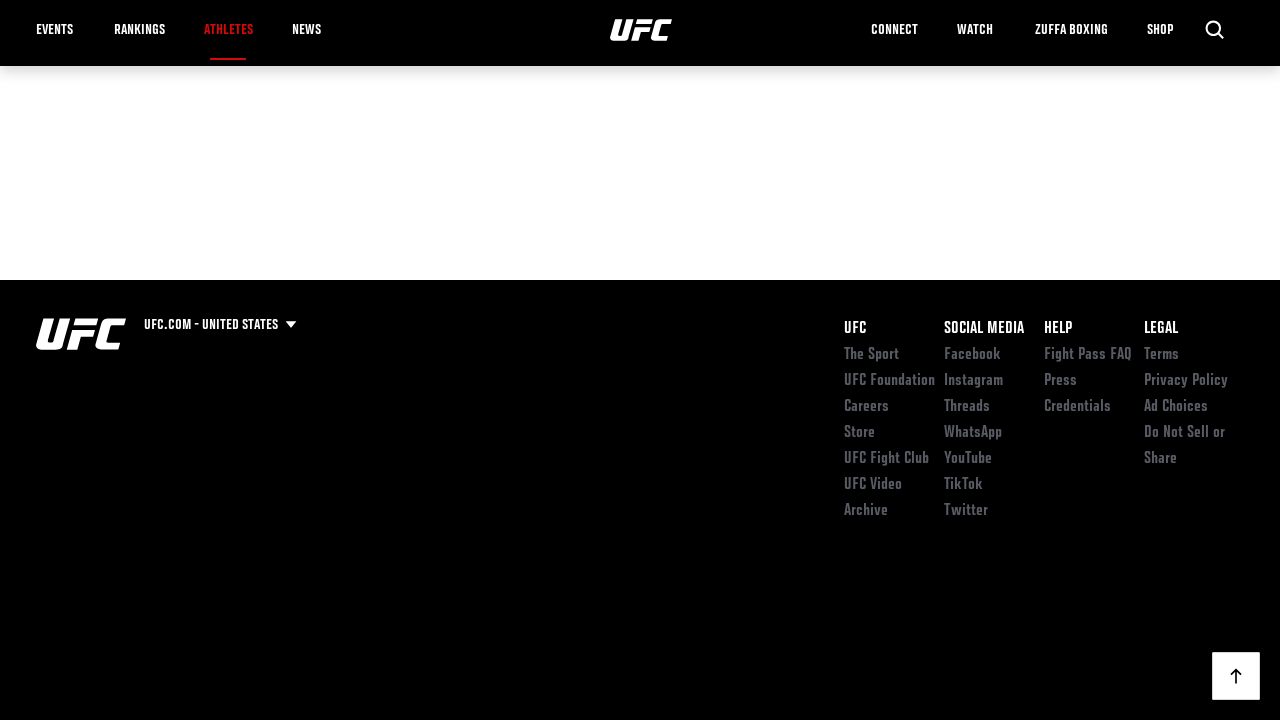

Located Load More button
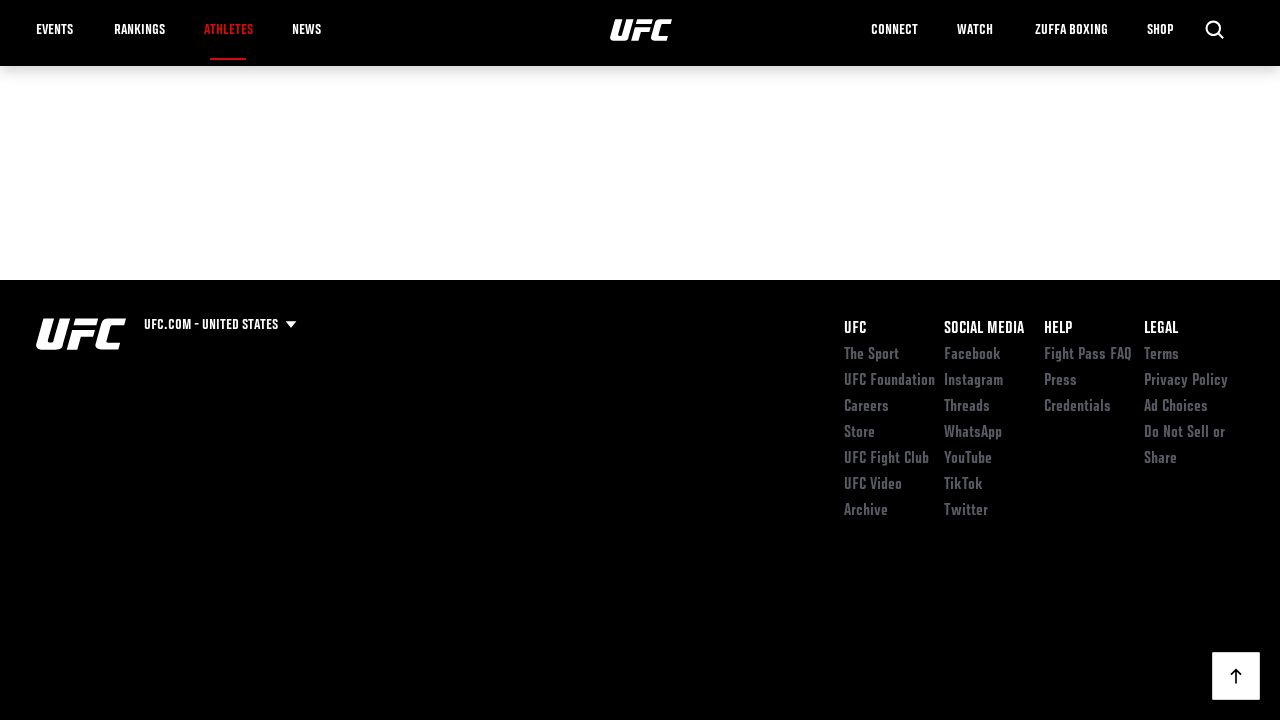

Scrolled Load More button into view
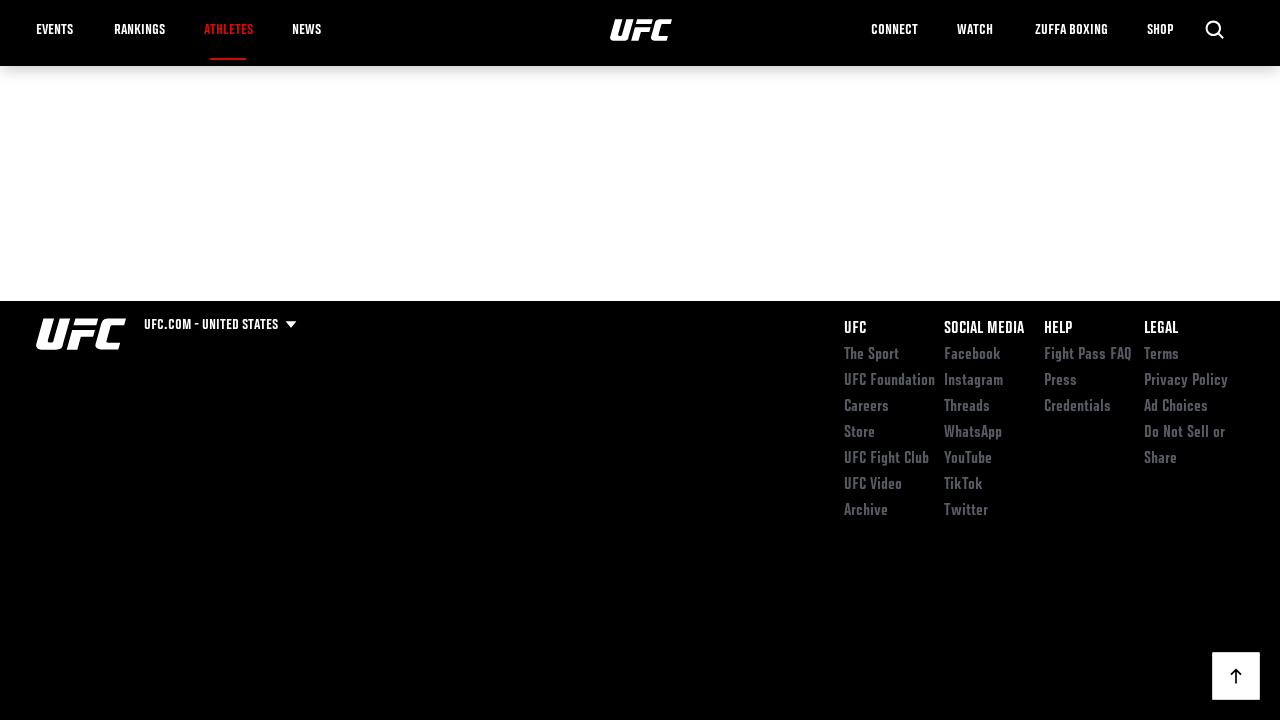

Waited 500ms before clicking Load More
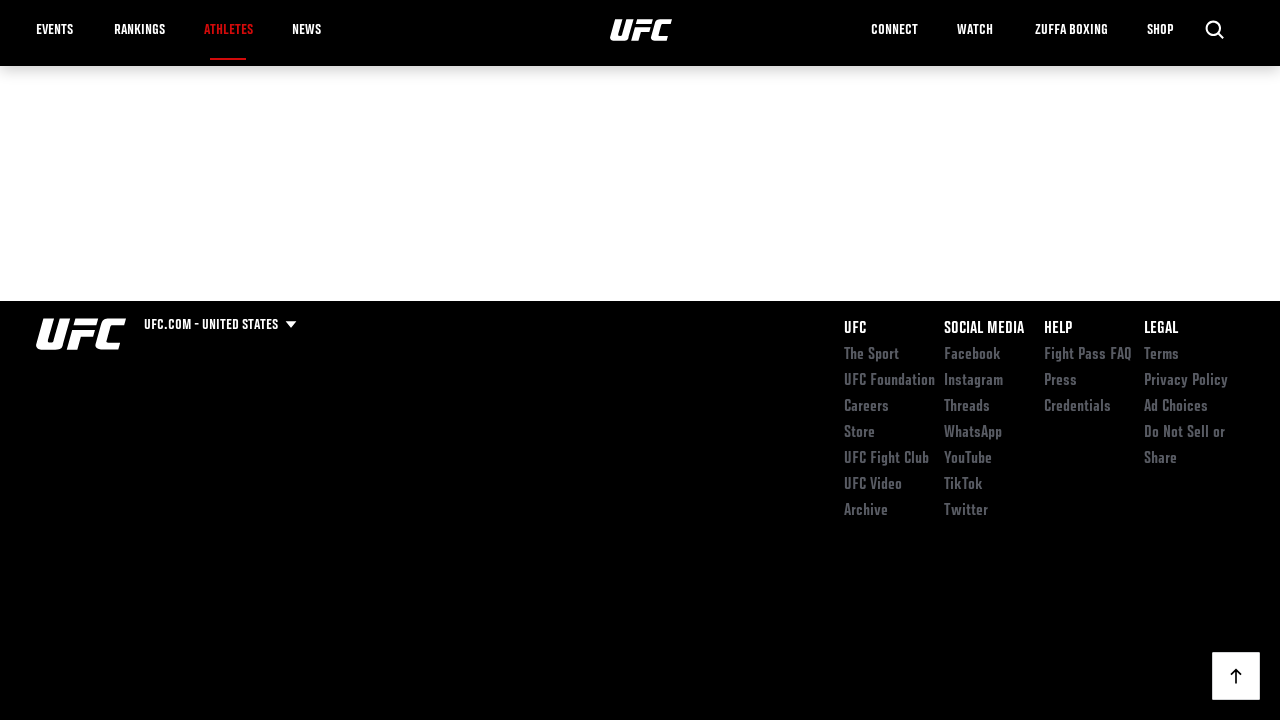

Clicked Load More button at (640, 694) on a.button[rel='next']
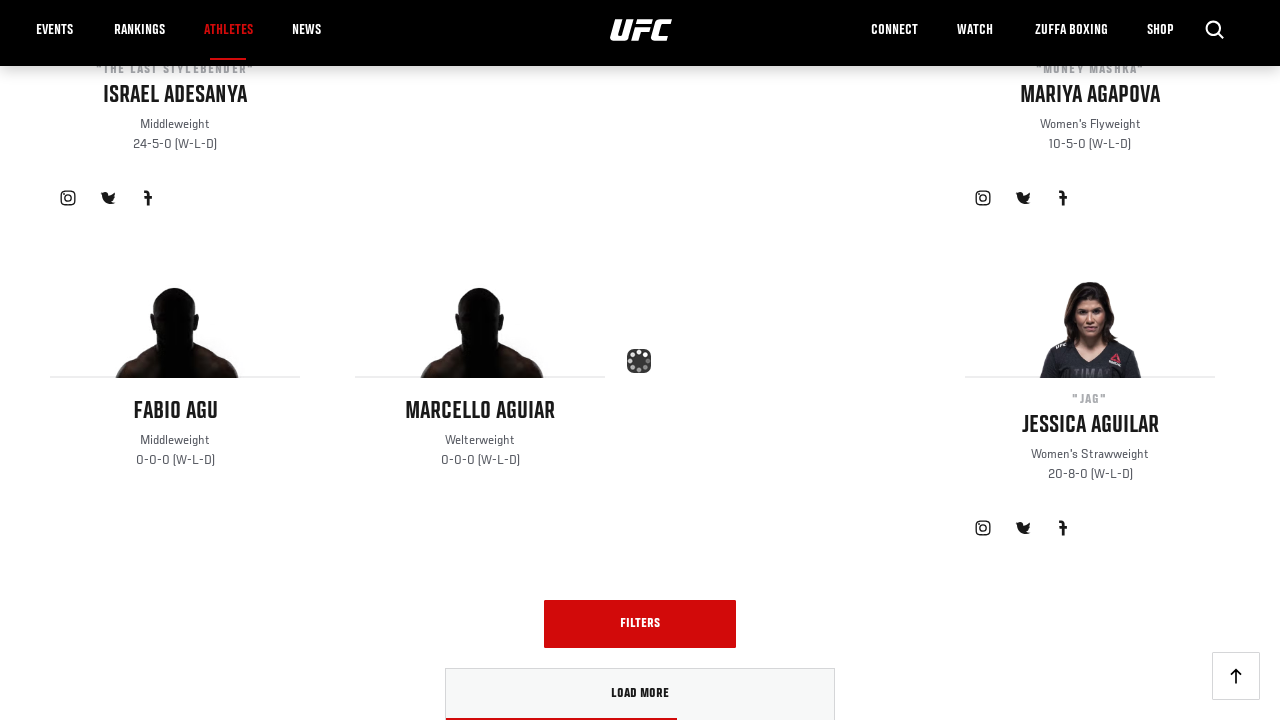

Waited for new fighter cards to load (more than 22 total)
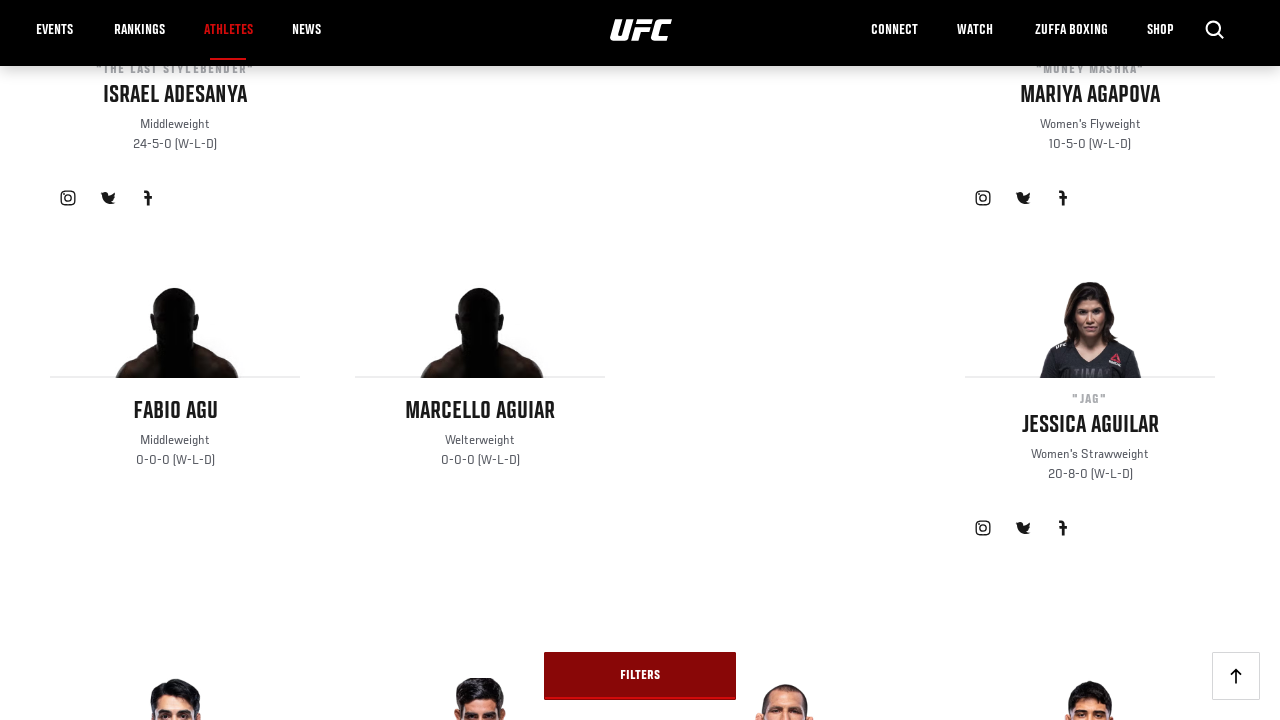

Waited 1000ms for new cards to fully render
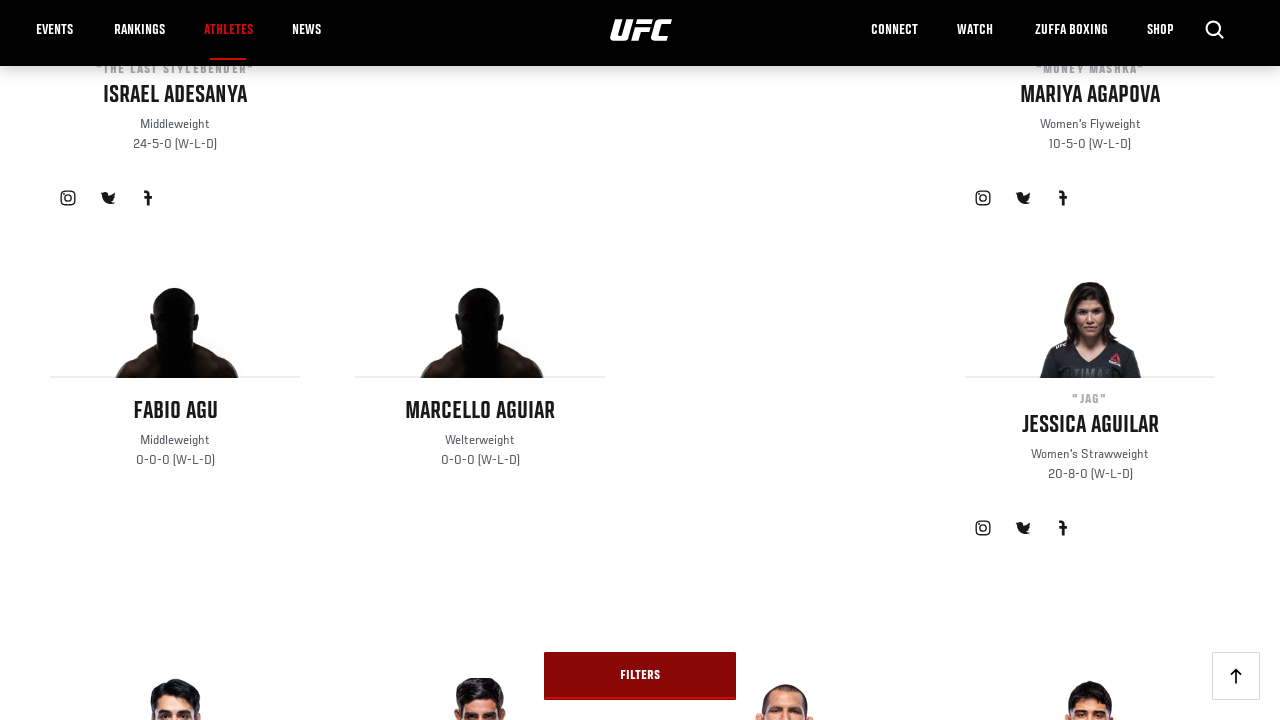

Counted 33 fighter cards on page
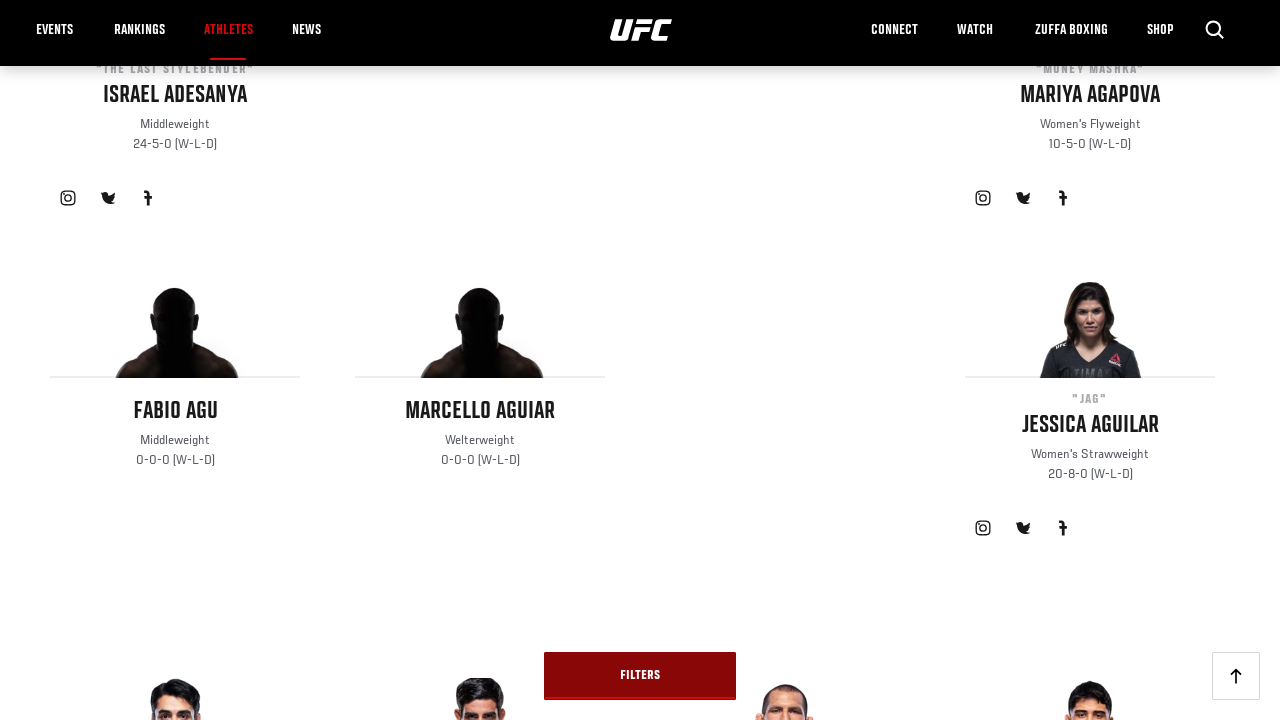

Scrolled to bottom of page
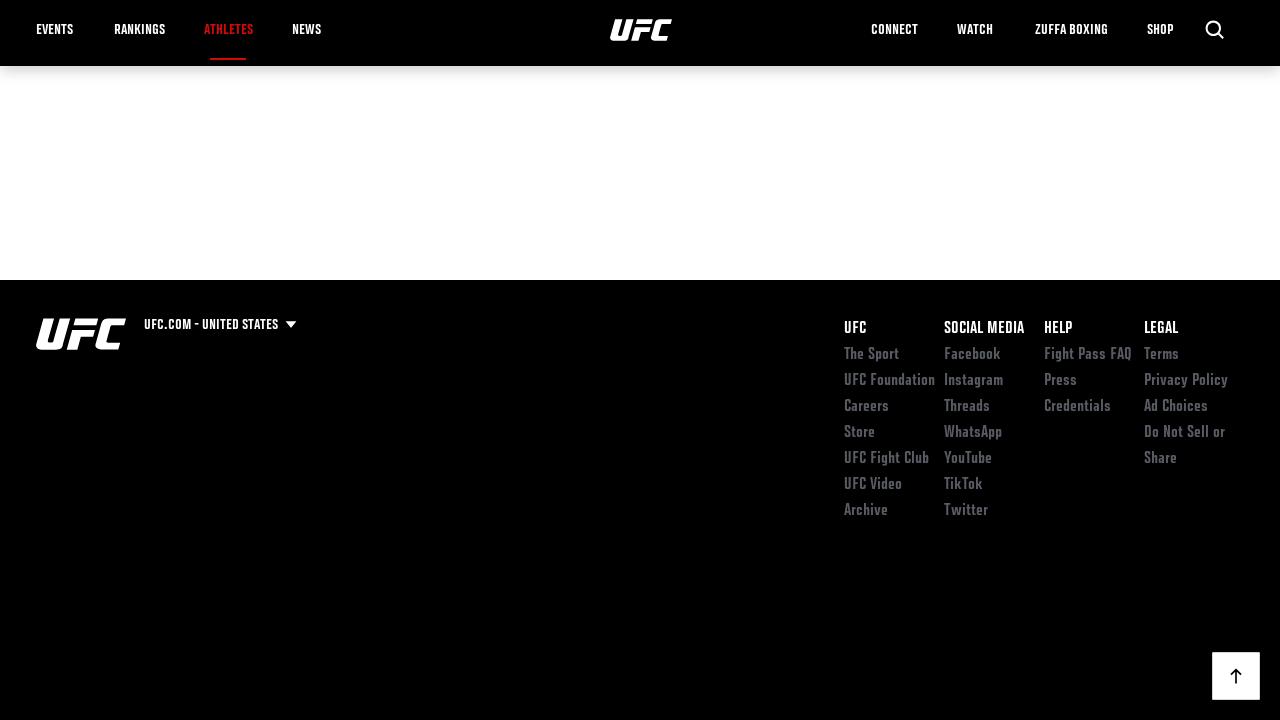

Waited 1000ms for page to settle after scroll
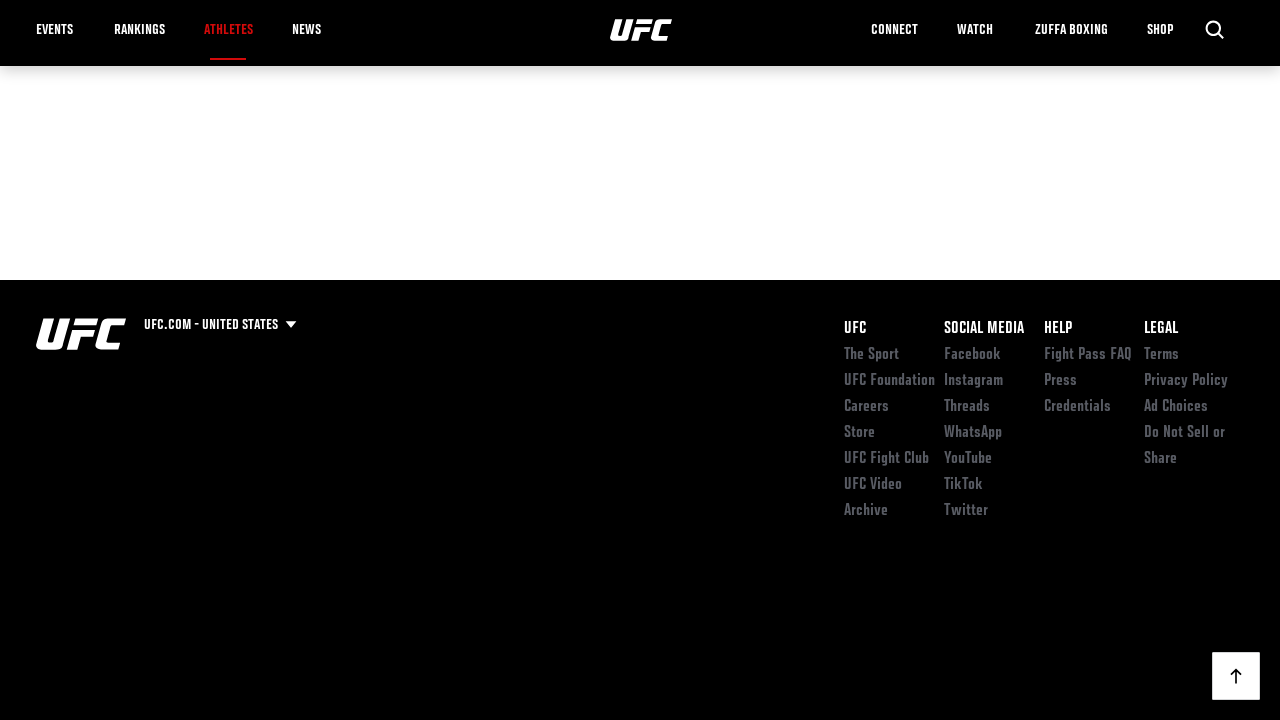

Located Load More button
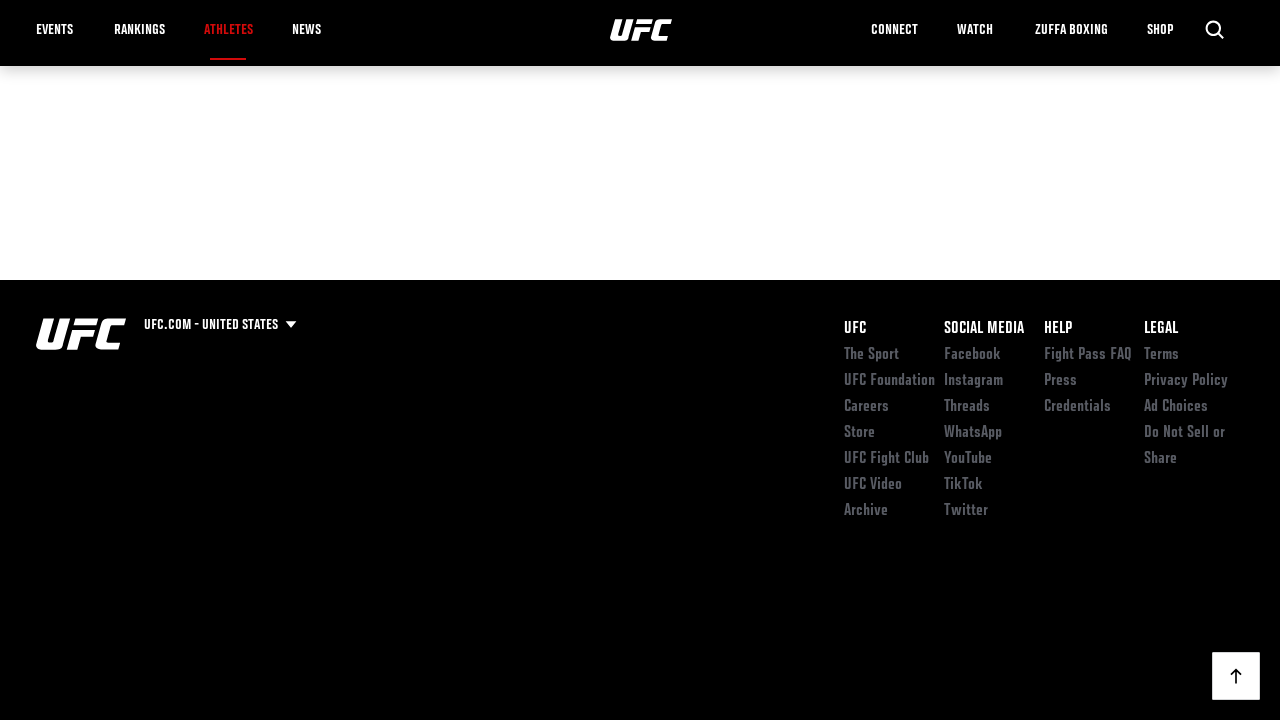

Scrolled Load More button into view
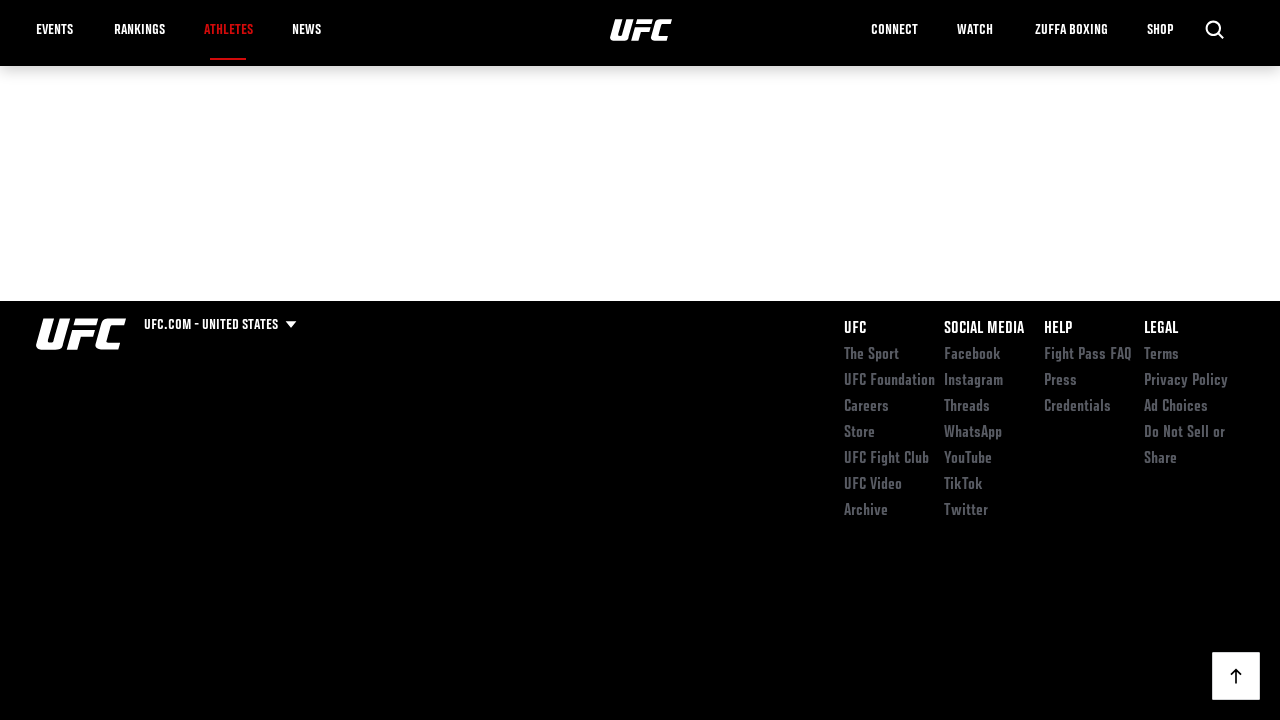

Waited 500ms before clicking Load More
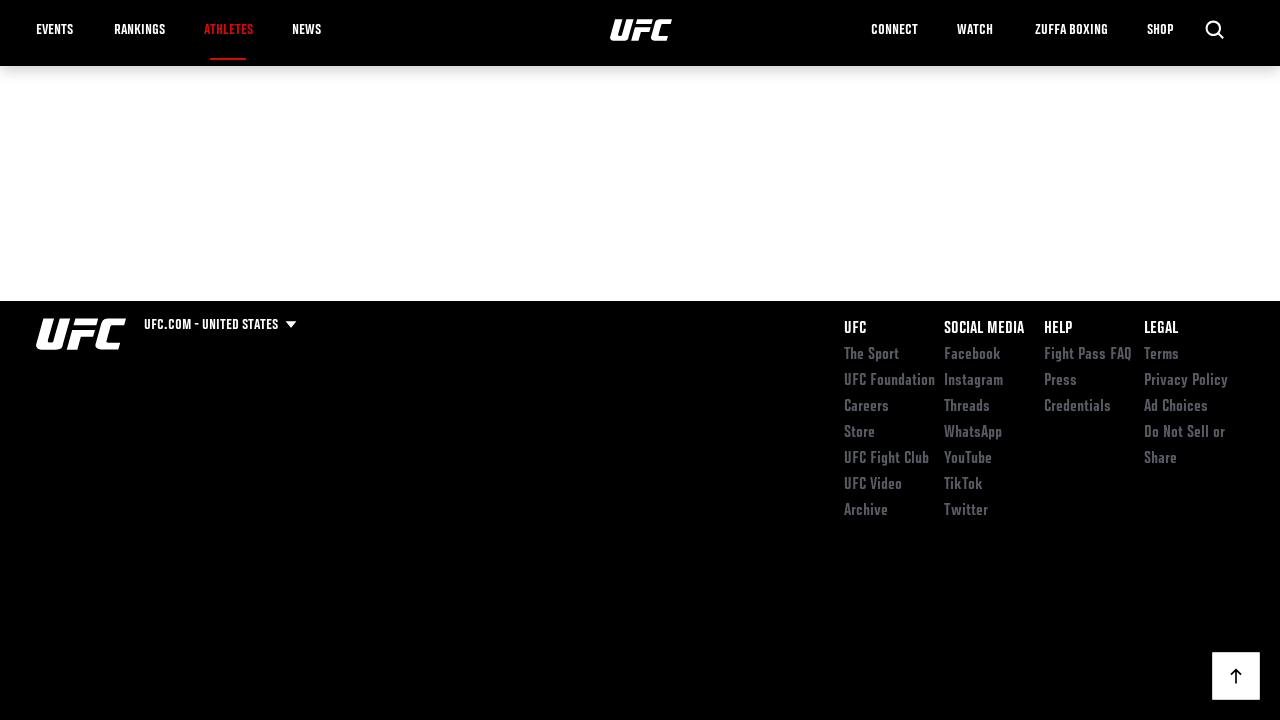

Clicked Load More button at (640, 694) on a.button[rel='next']
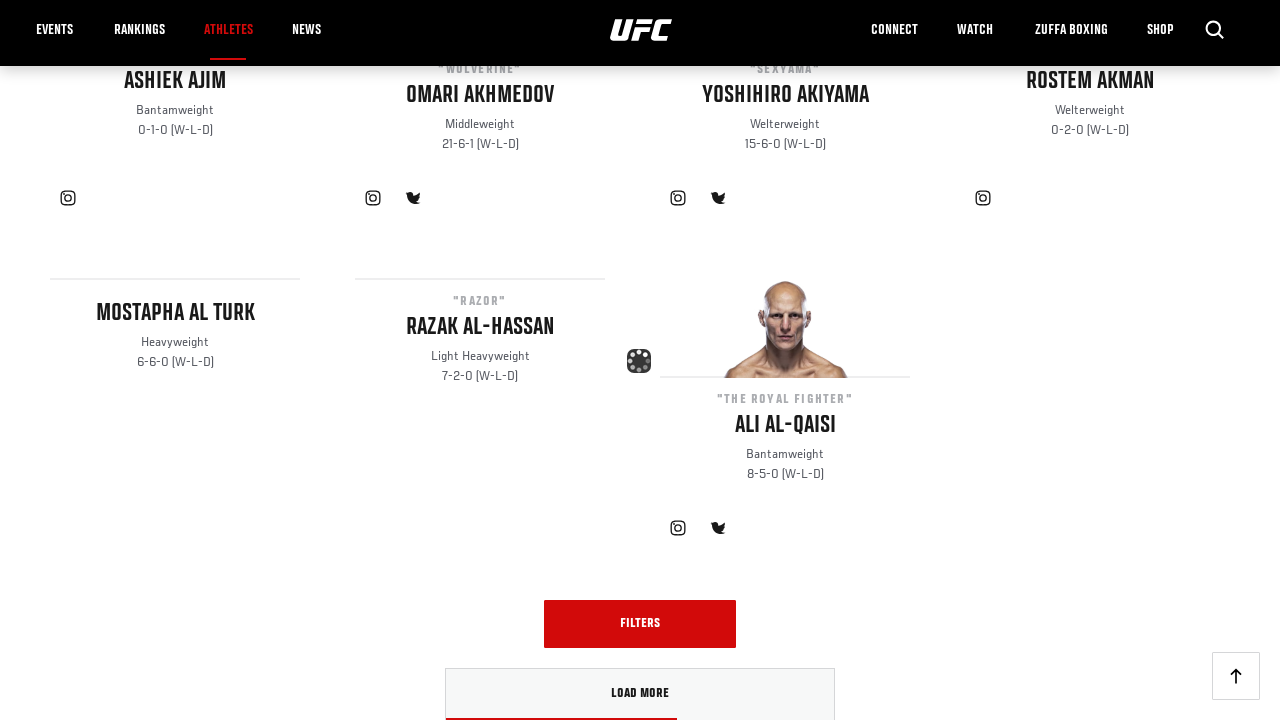

Waited for new fighter cards to load (more than 33 total)
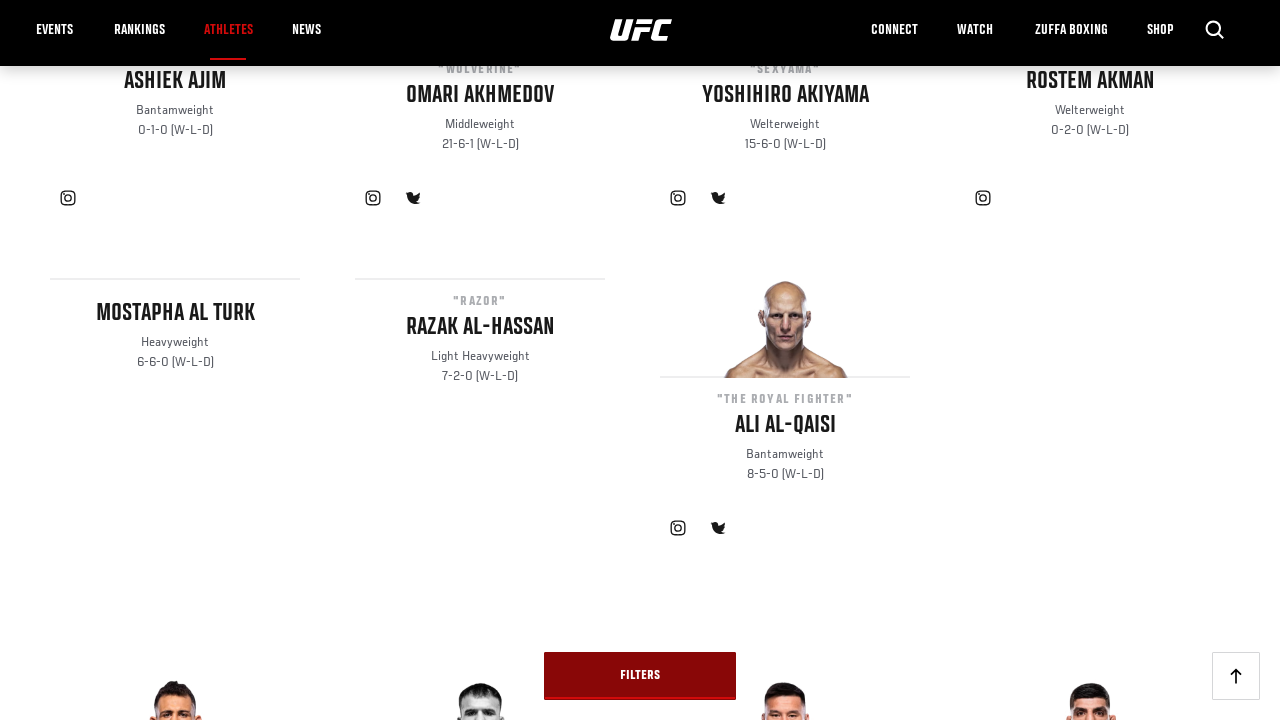

Waited 1000ms for new cards to fully render
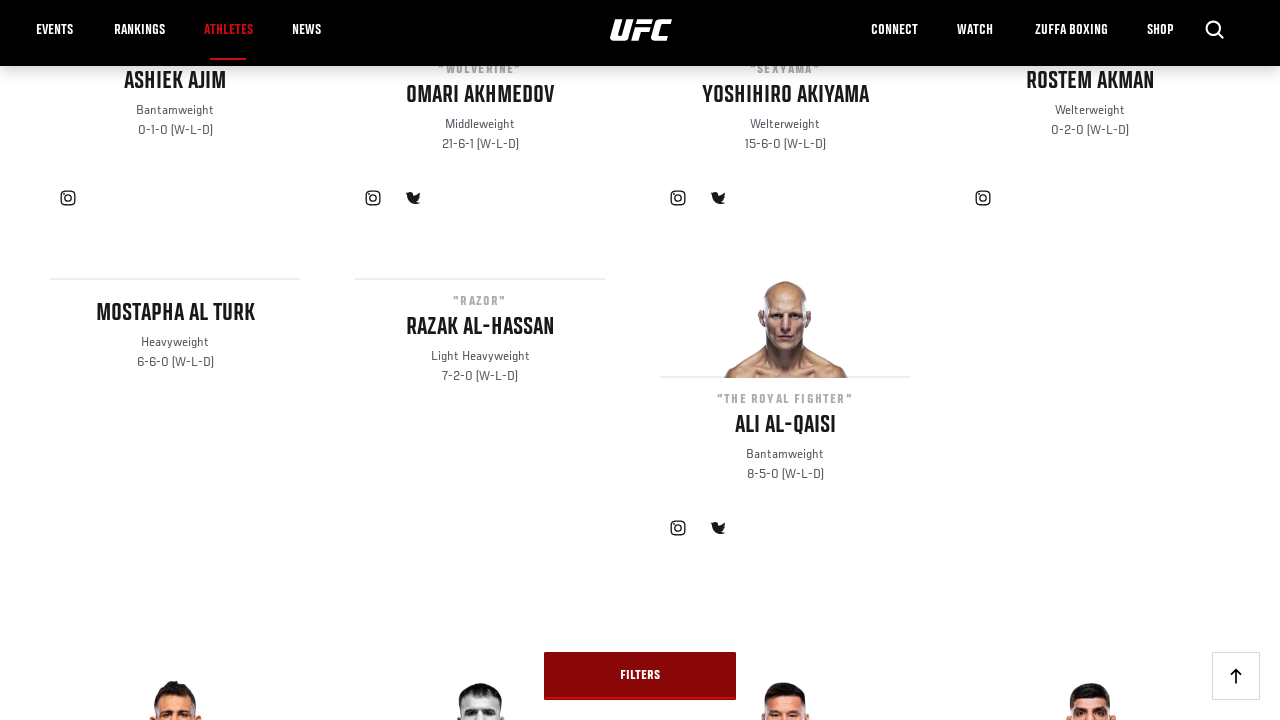

Counted 44 fighter cards on page
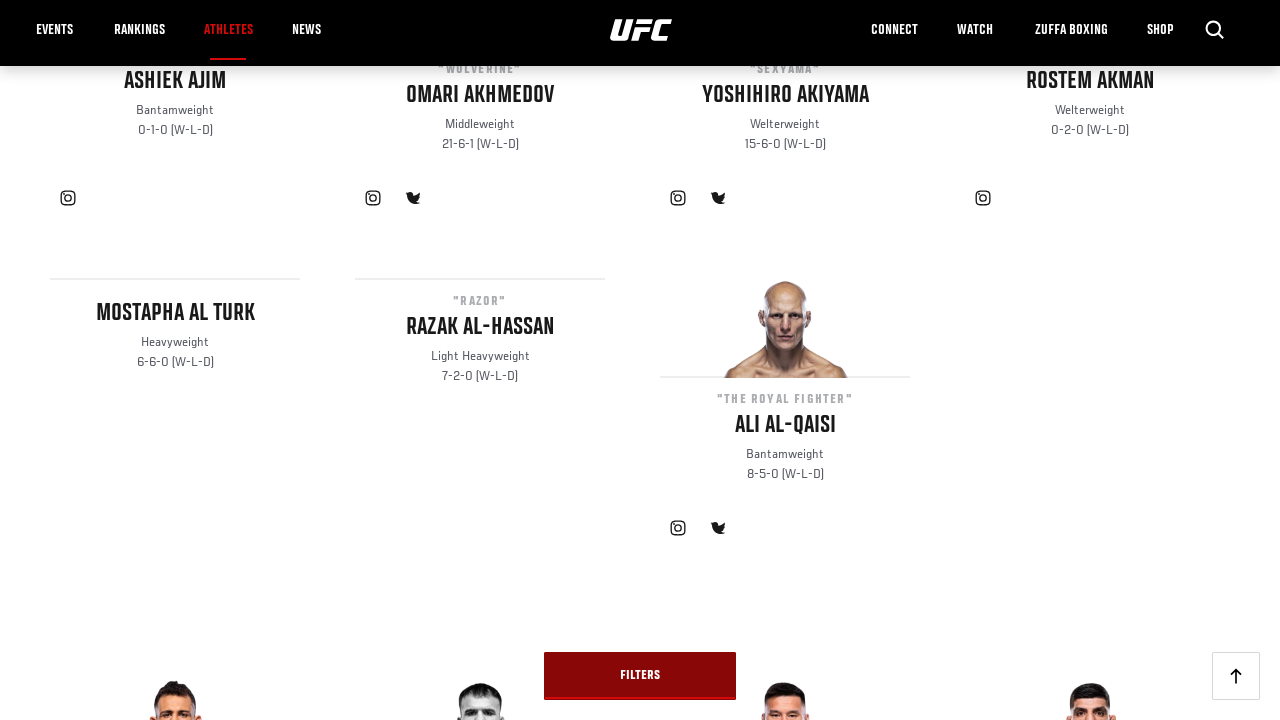

Scrolled to bottom of page
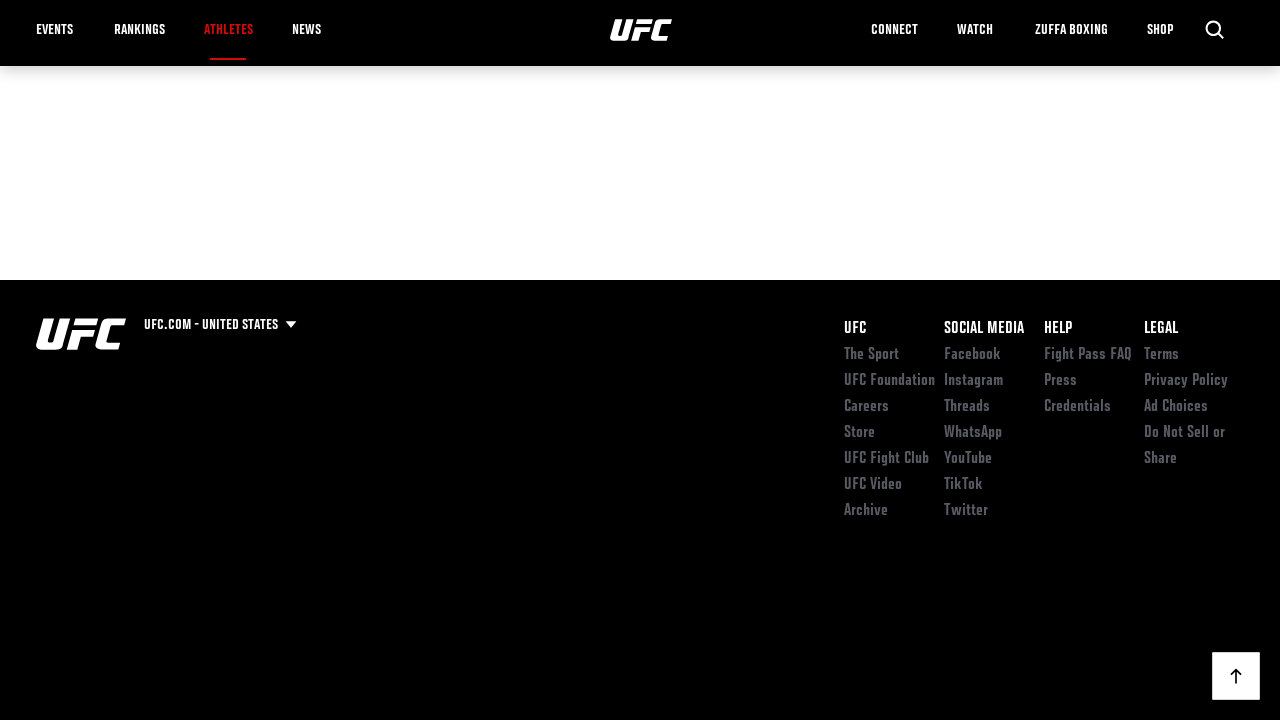

Waited 1000ms for page to settle after scroll
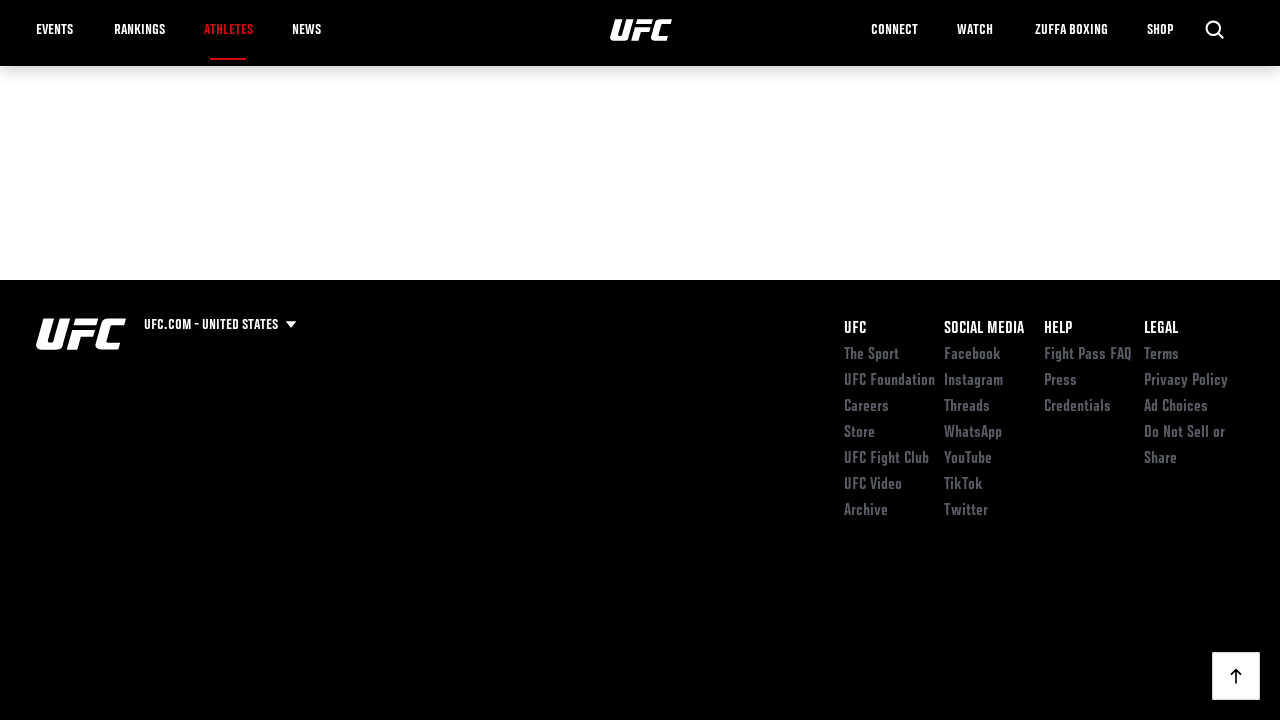

Located Load More button
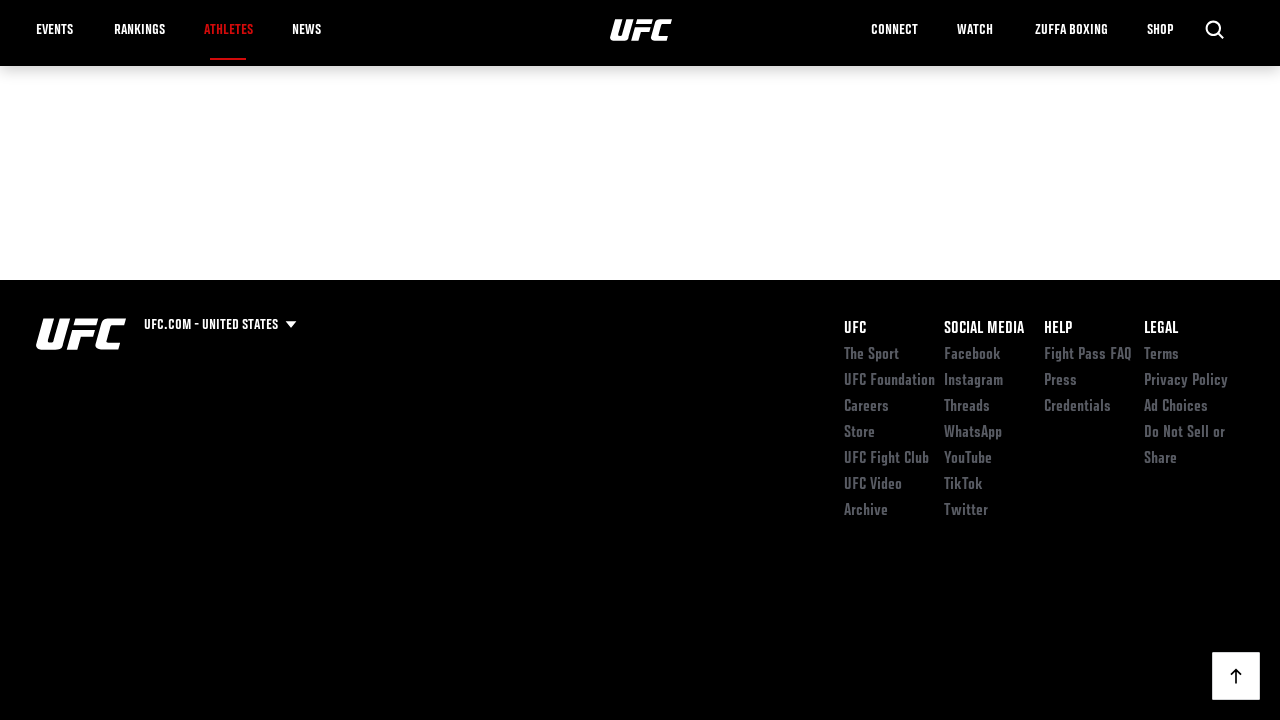

Scrolled Load More button into view
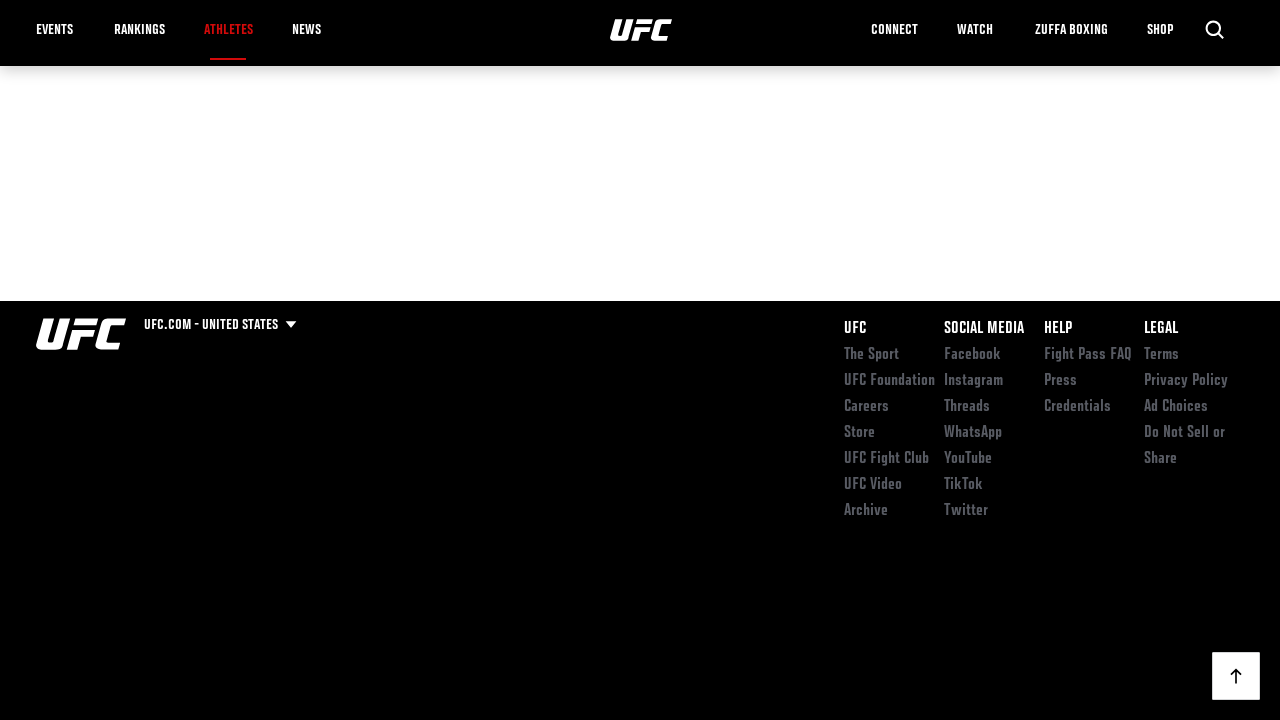

Waited 500ms before clicking Load More
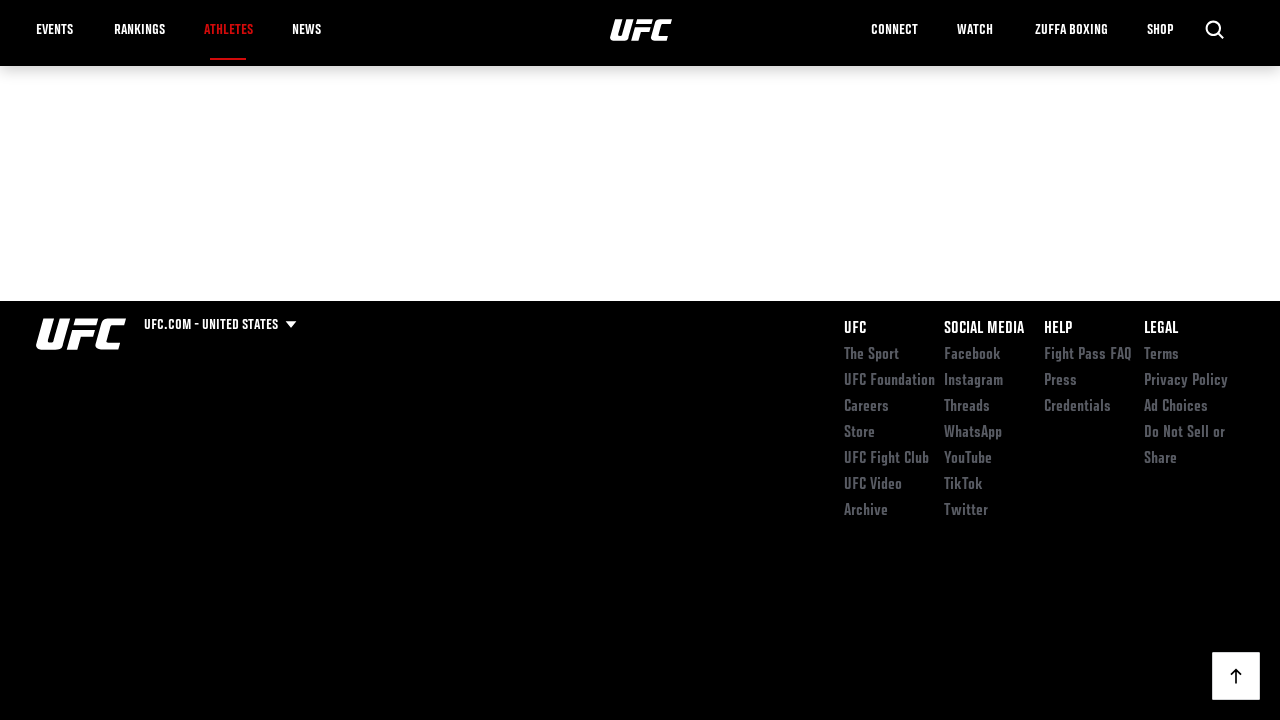

Clicked Load More button at (640, 694) on a.button[rel='next']
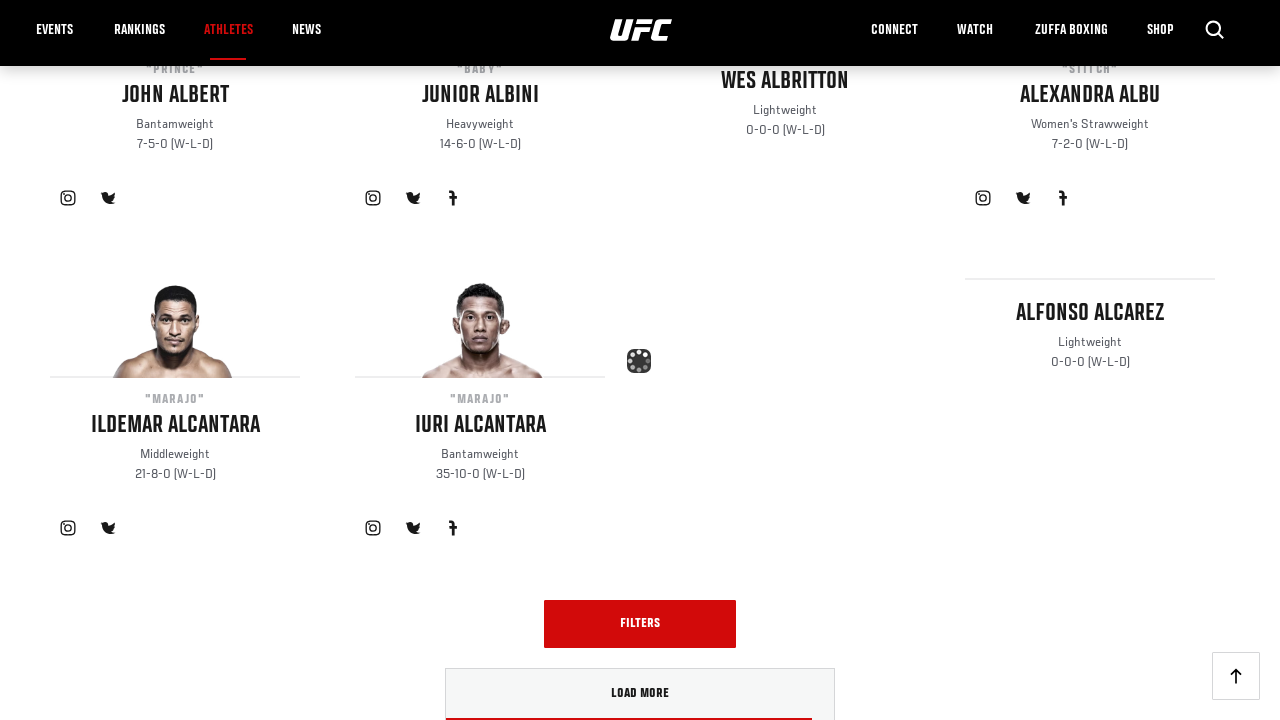

Waited for new fighter cards to load (more than 44 total)
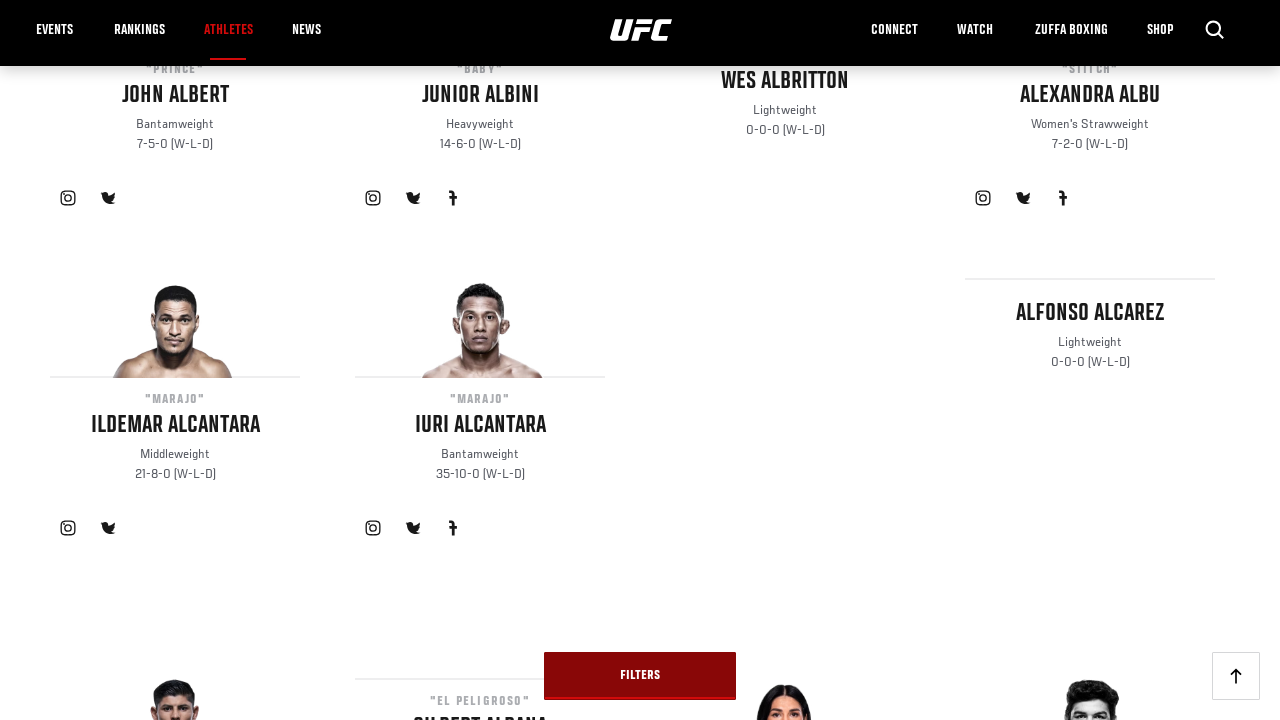

Waited 1000ms for new cards to fully render
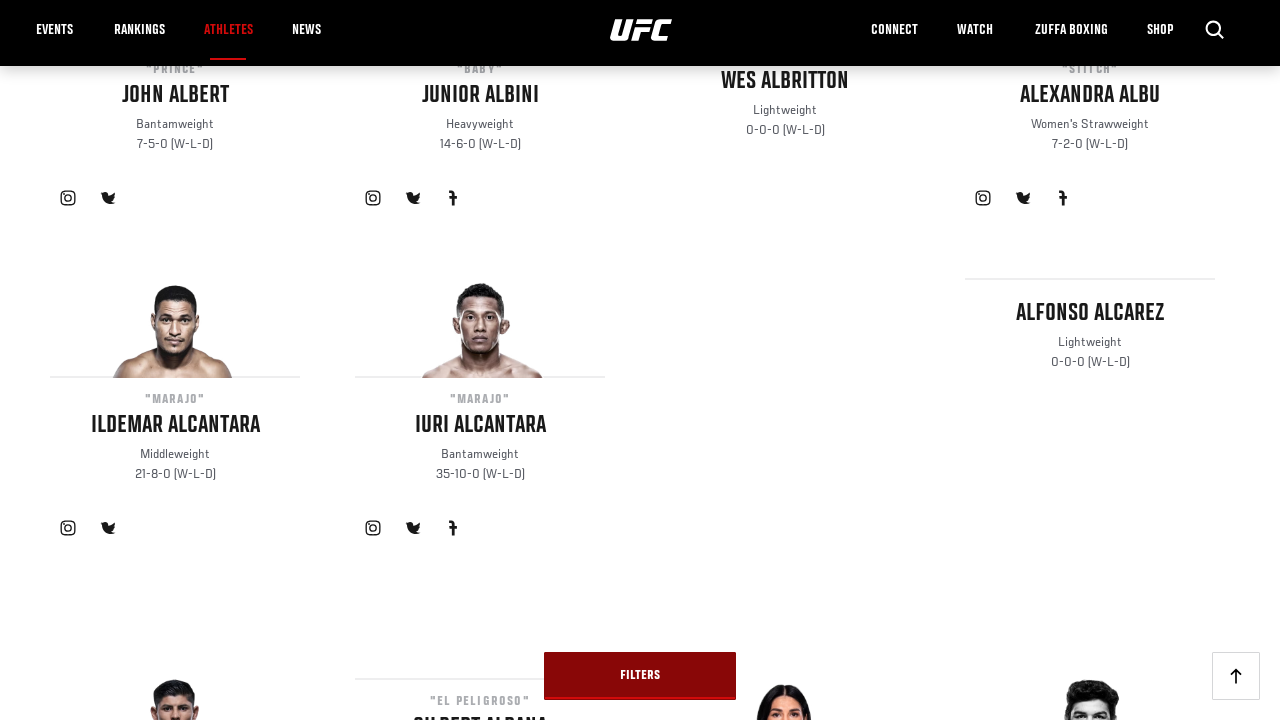

Counted 55 fighter cards on page
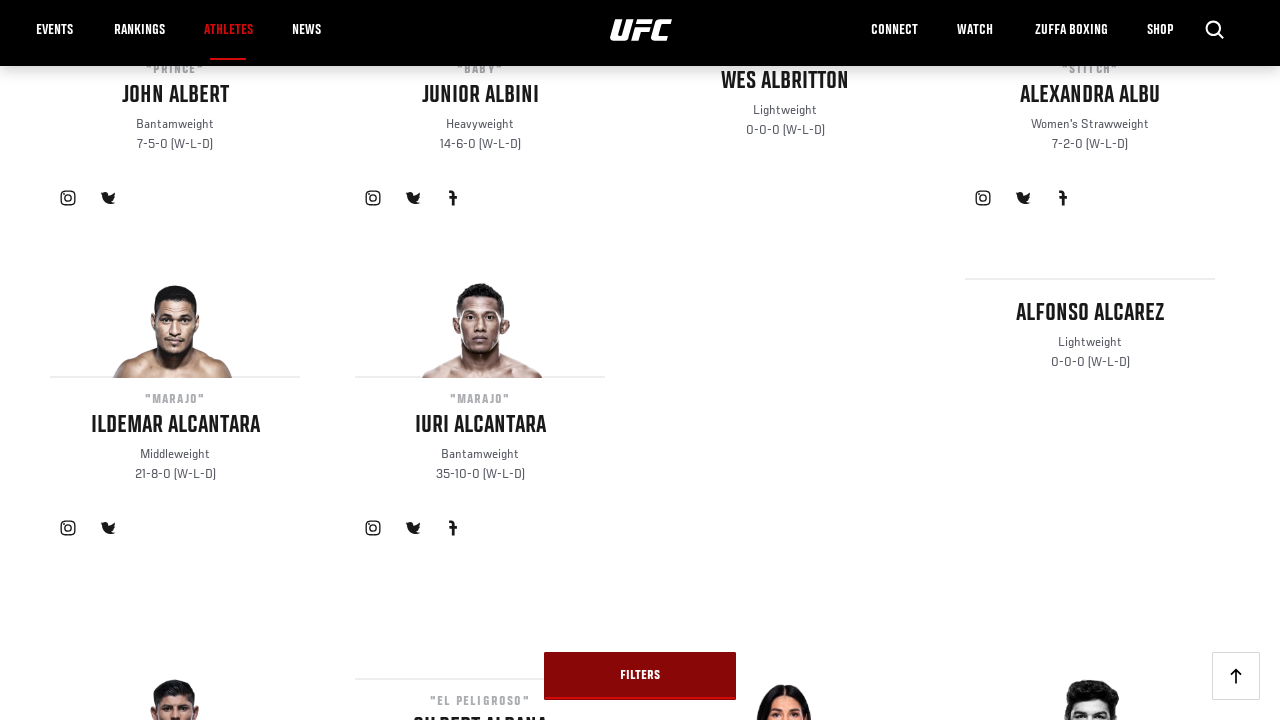

Scrolled to bottom of page
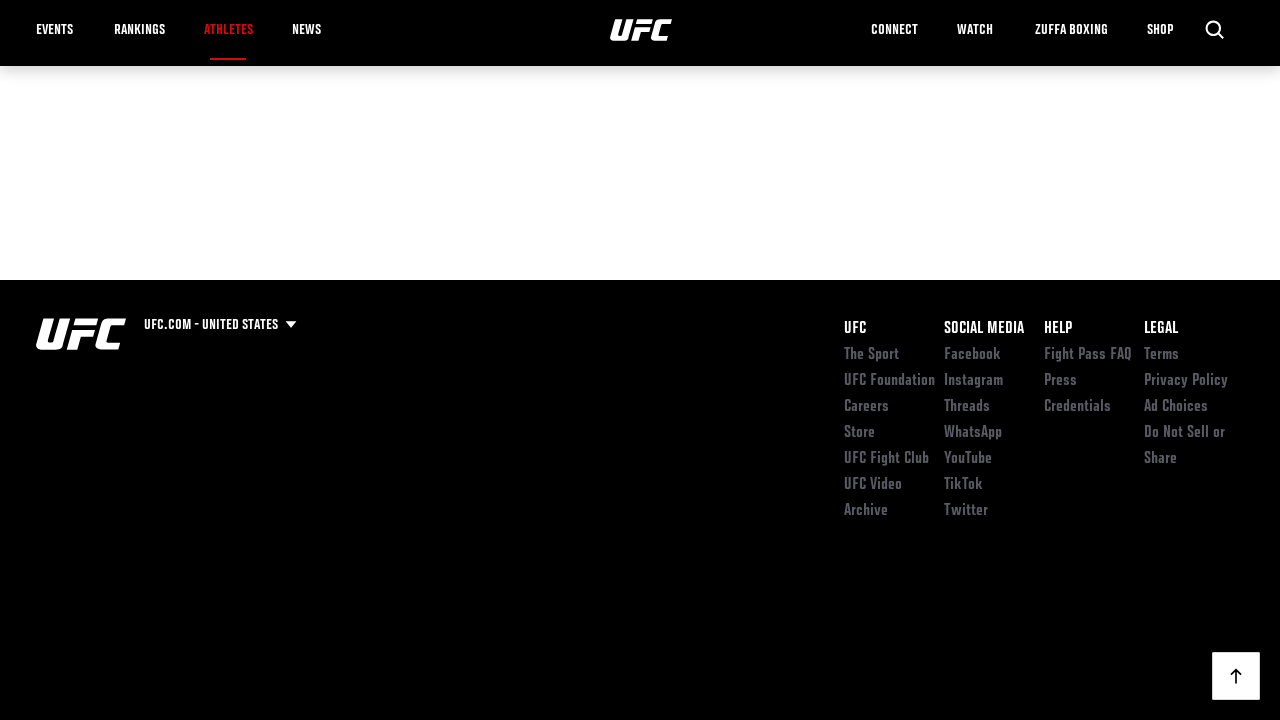

Waited 1000ms for page to settle after scroll
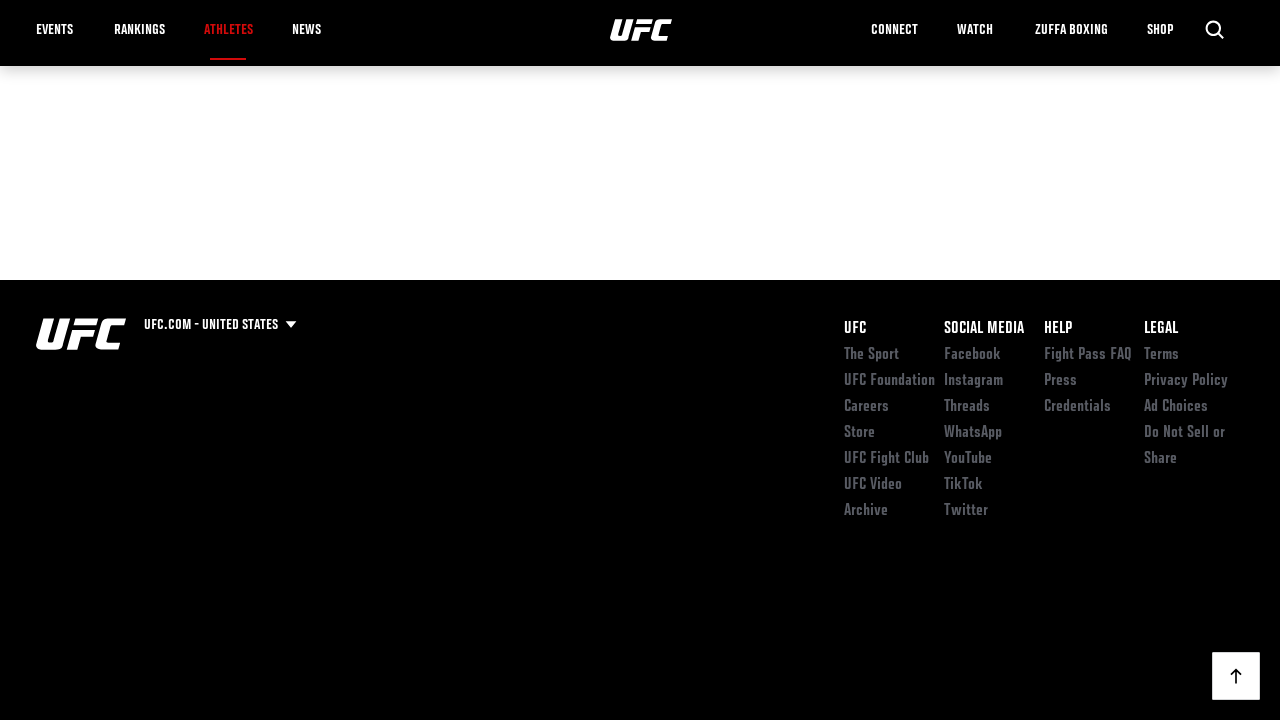

Located Load More button
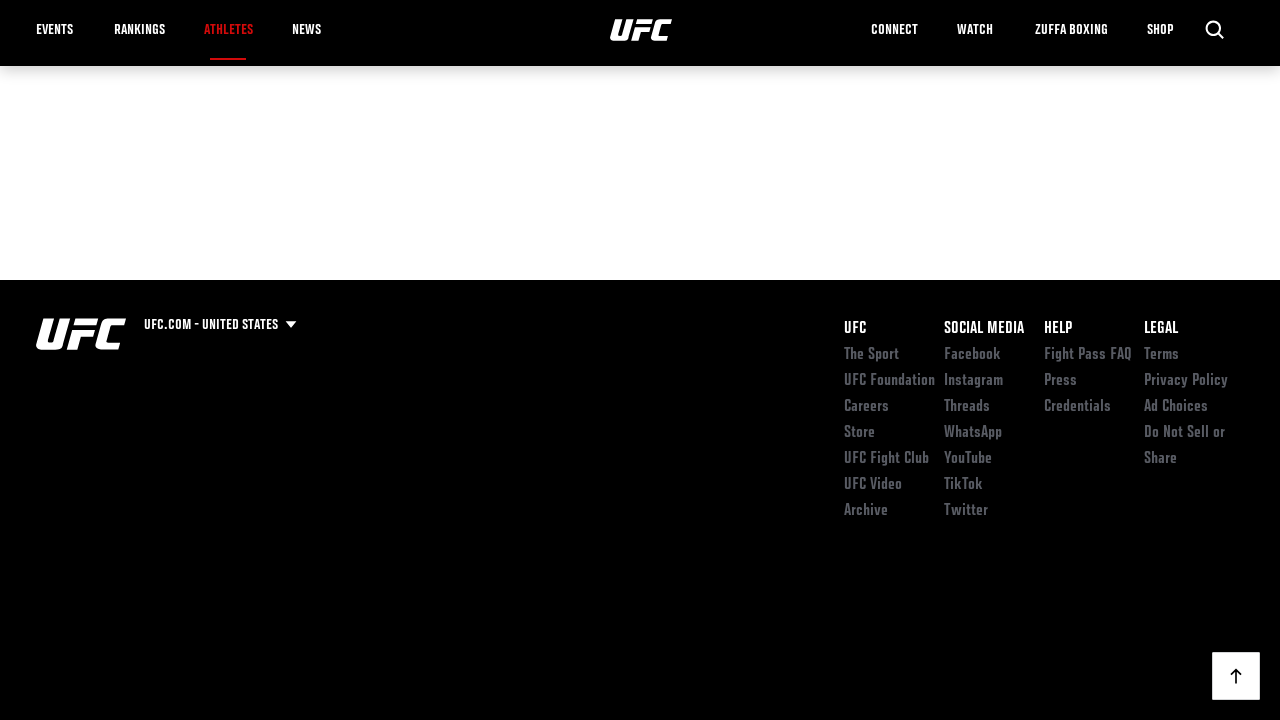

Scrolled Load More button into view
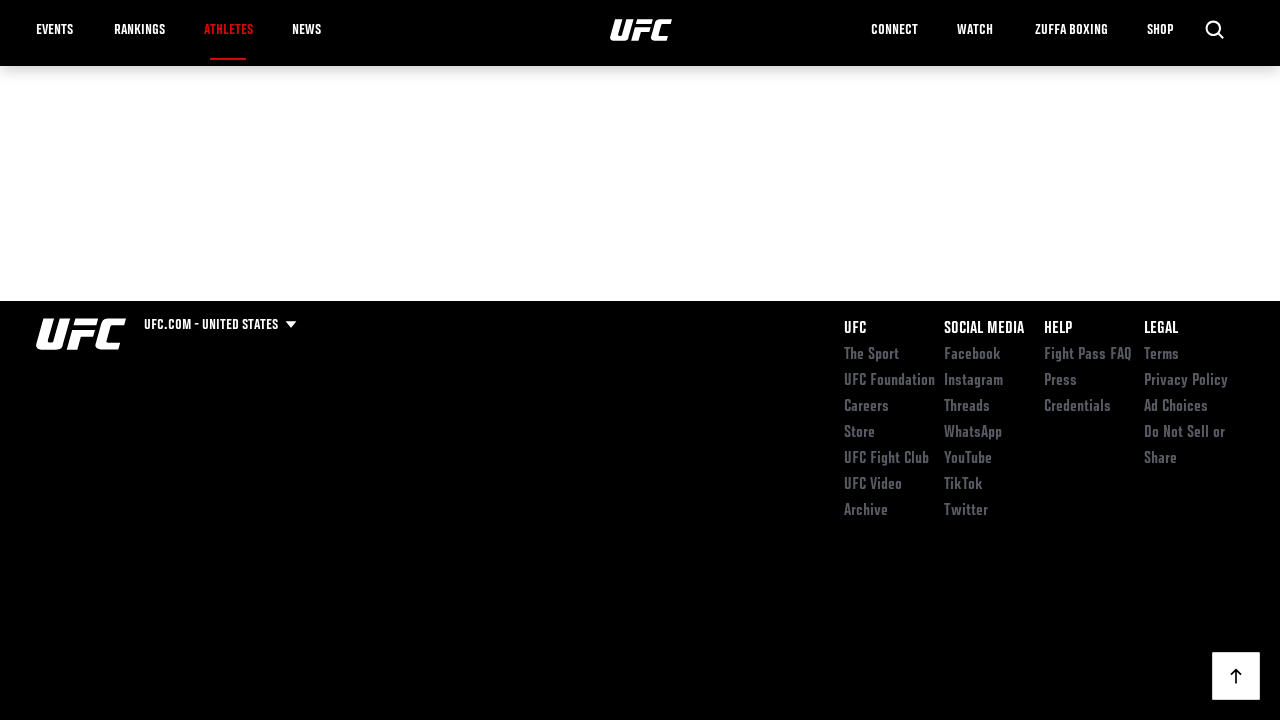

Waited 500ms before clicking Load More
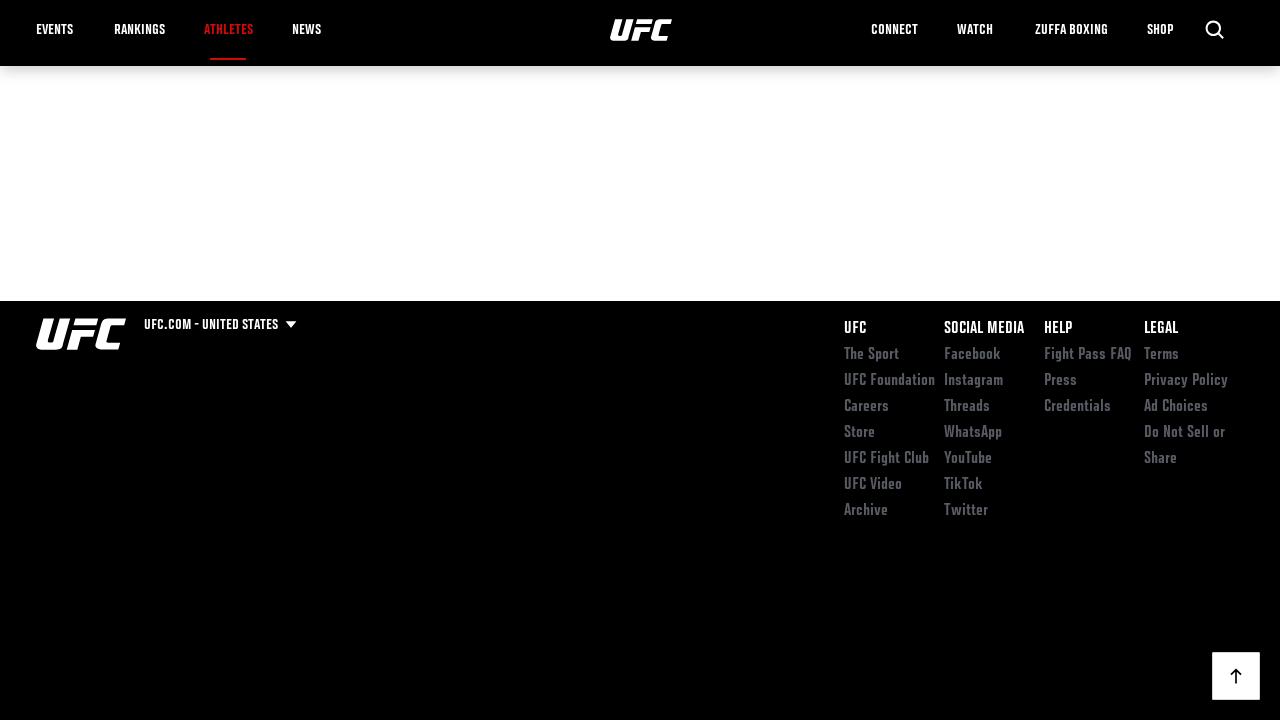

Clicked Load More button at (640, 694) on a.button[rel='next']
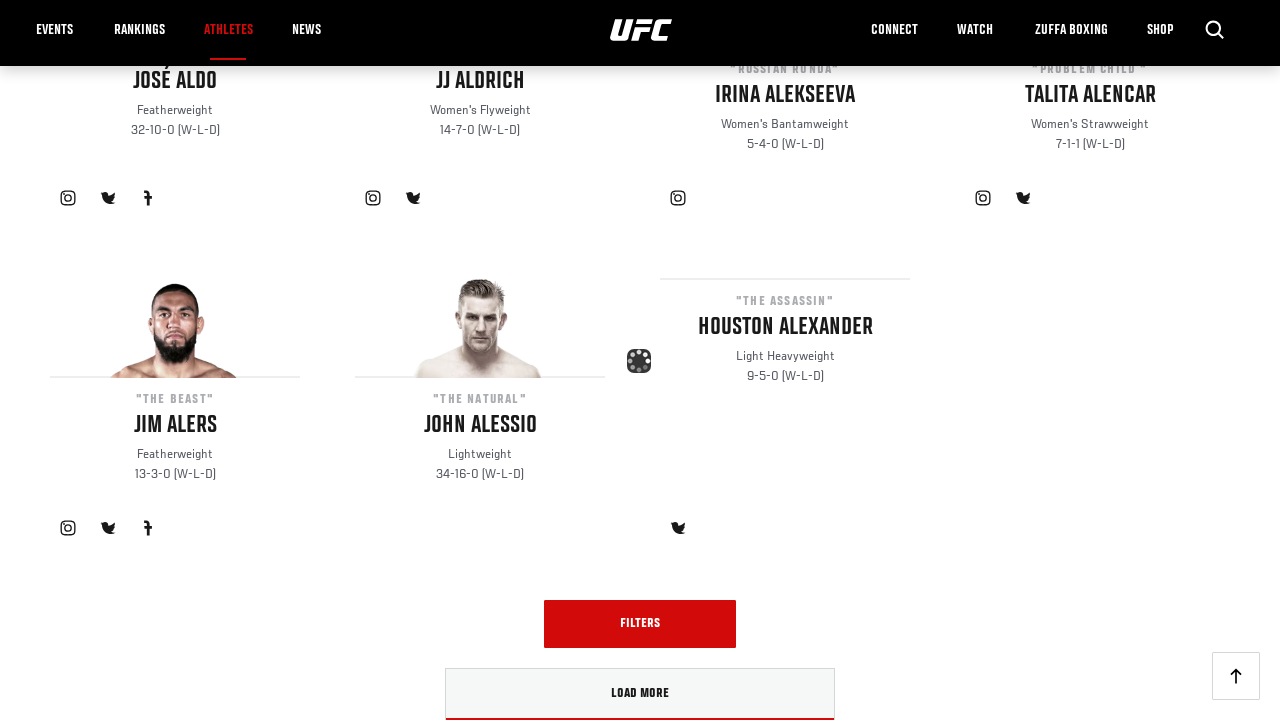

Waited for new fighter cards to load (more than 55 total)
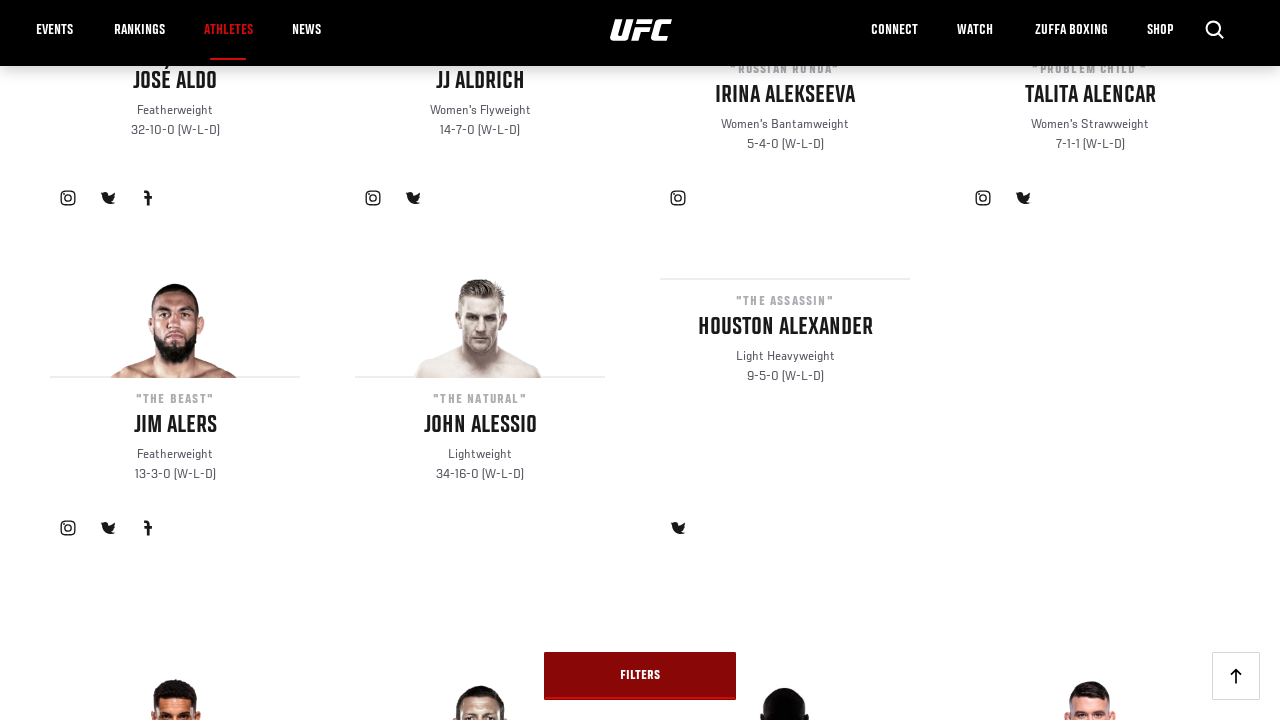

Waited 1000ms for new cards to fully render
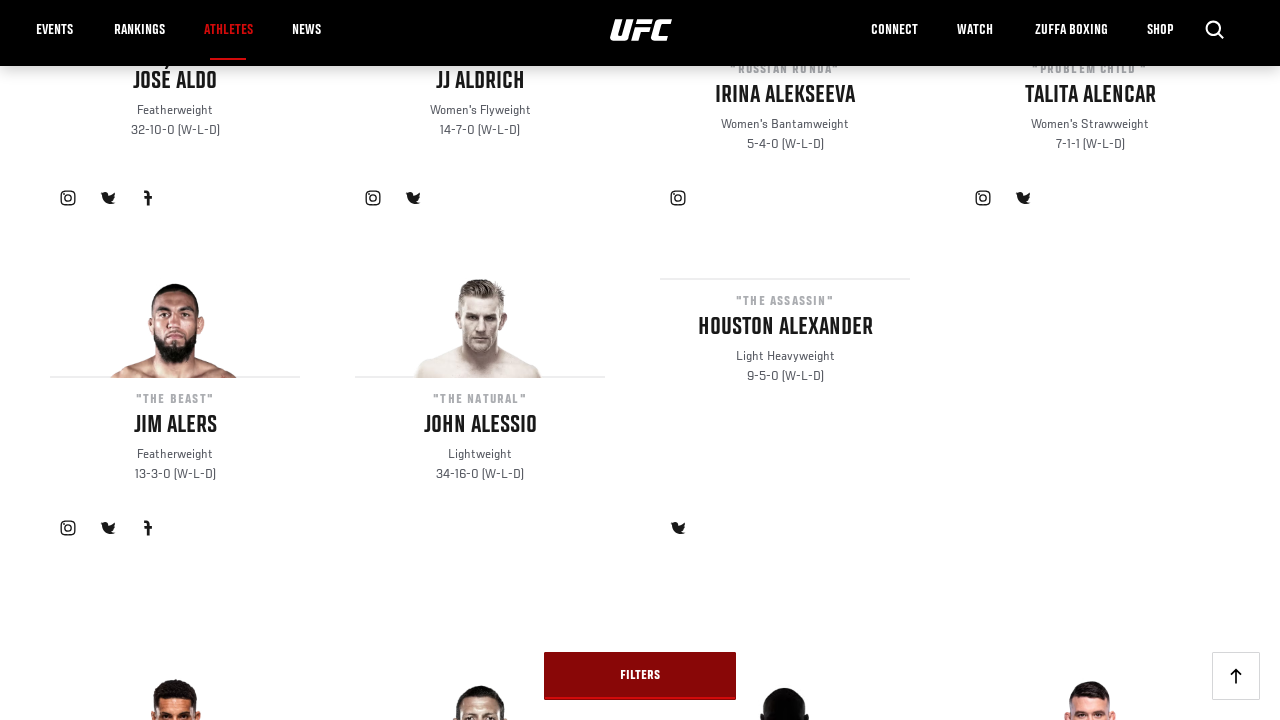

Counted 66 fighter cards on page
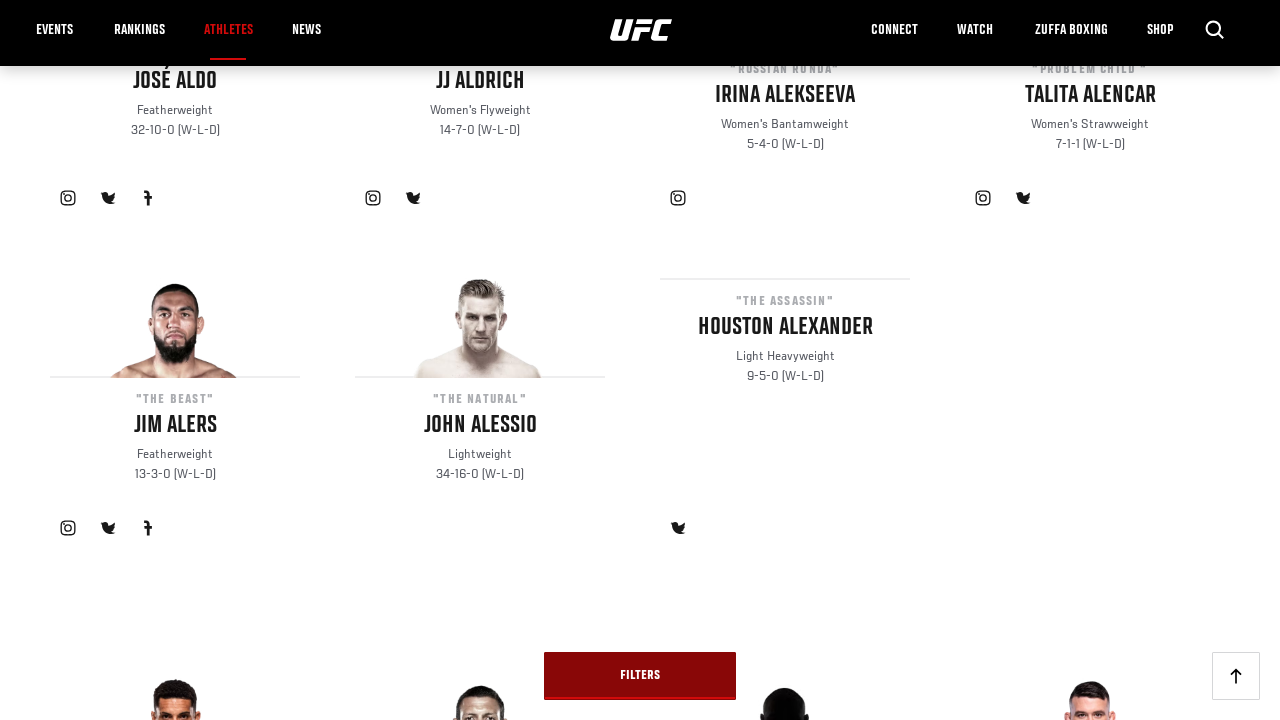

Scrolled to bottom of page
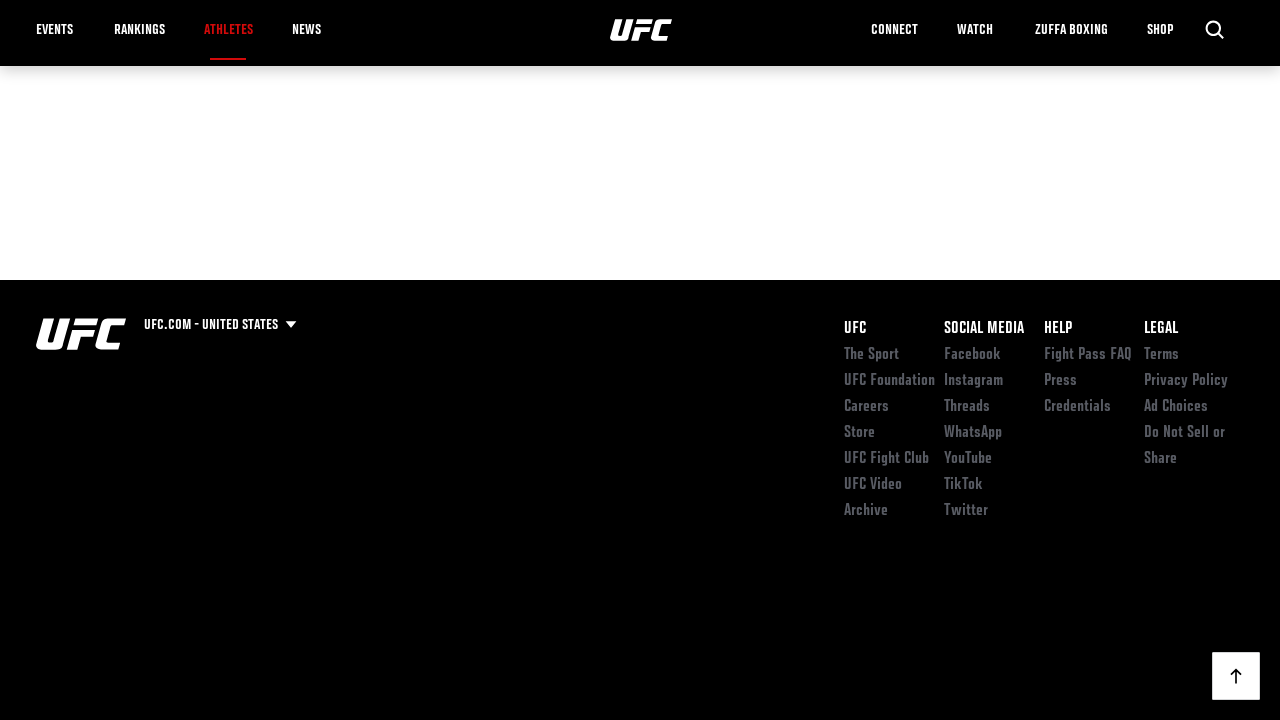

Waited 1000ms for page to settle after scroll
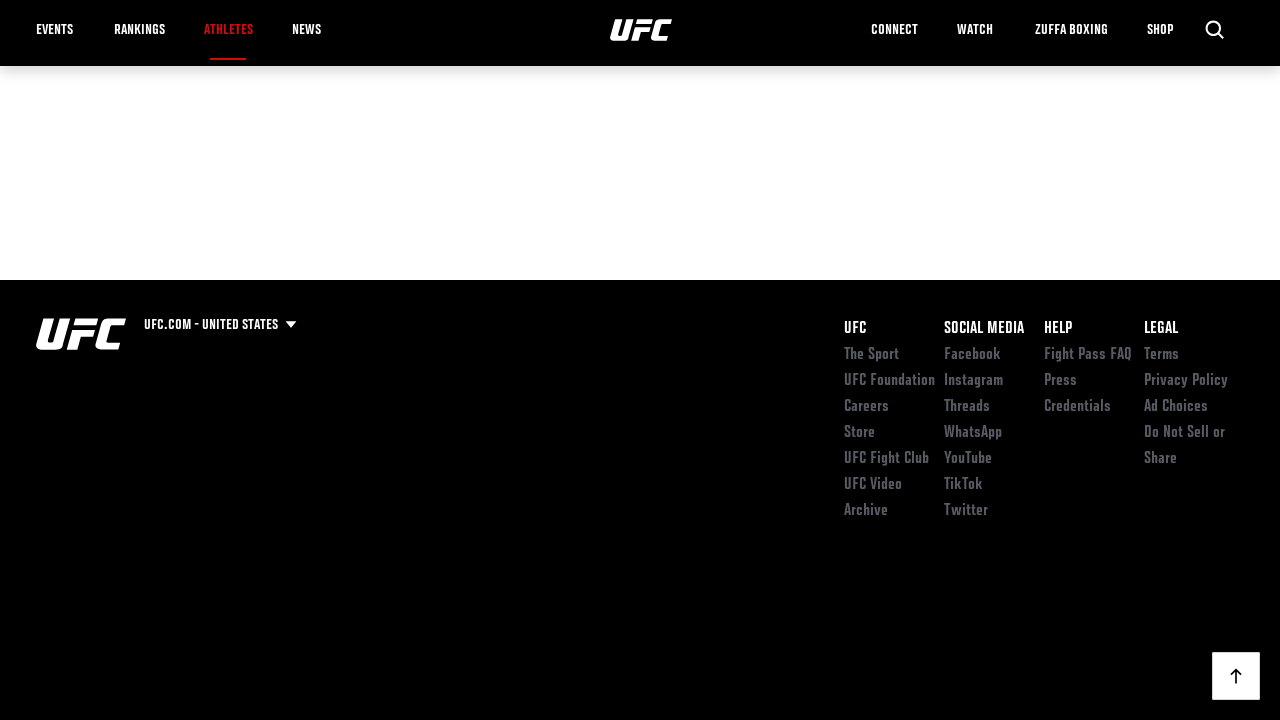

Located Load More button
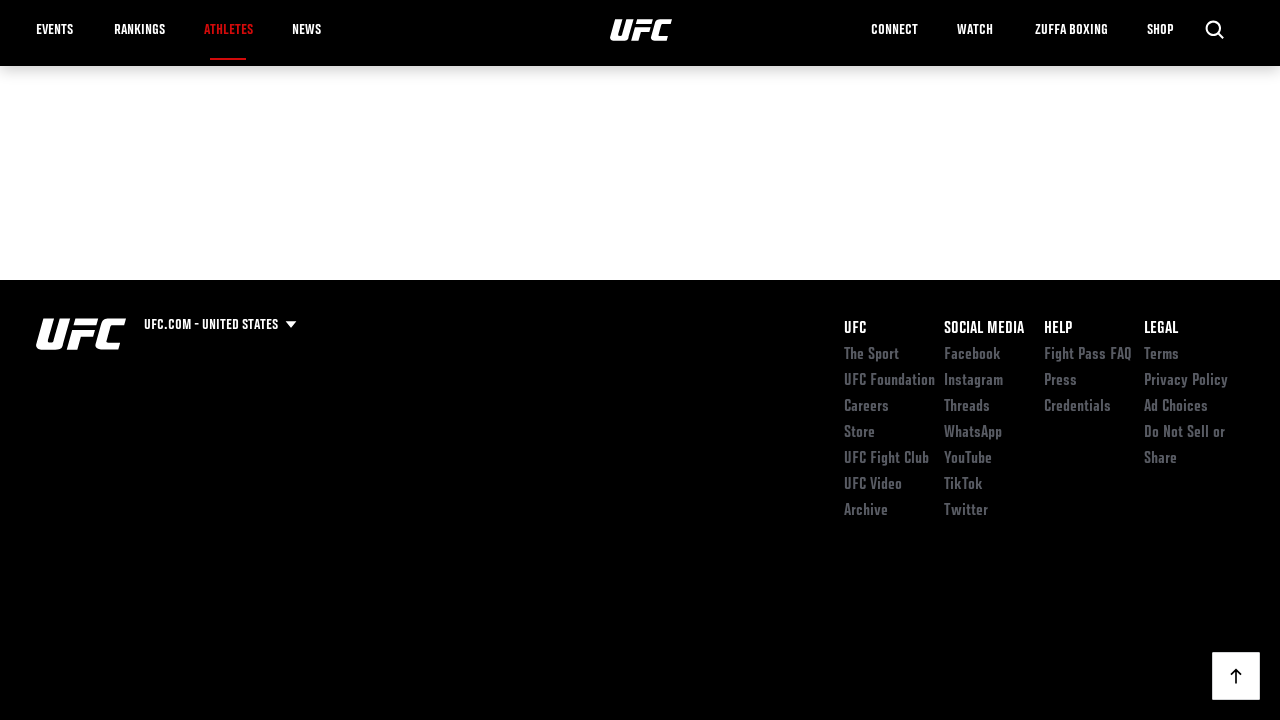

Scrolled Load More button into view
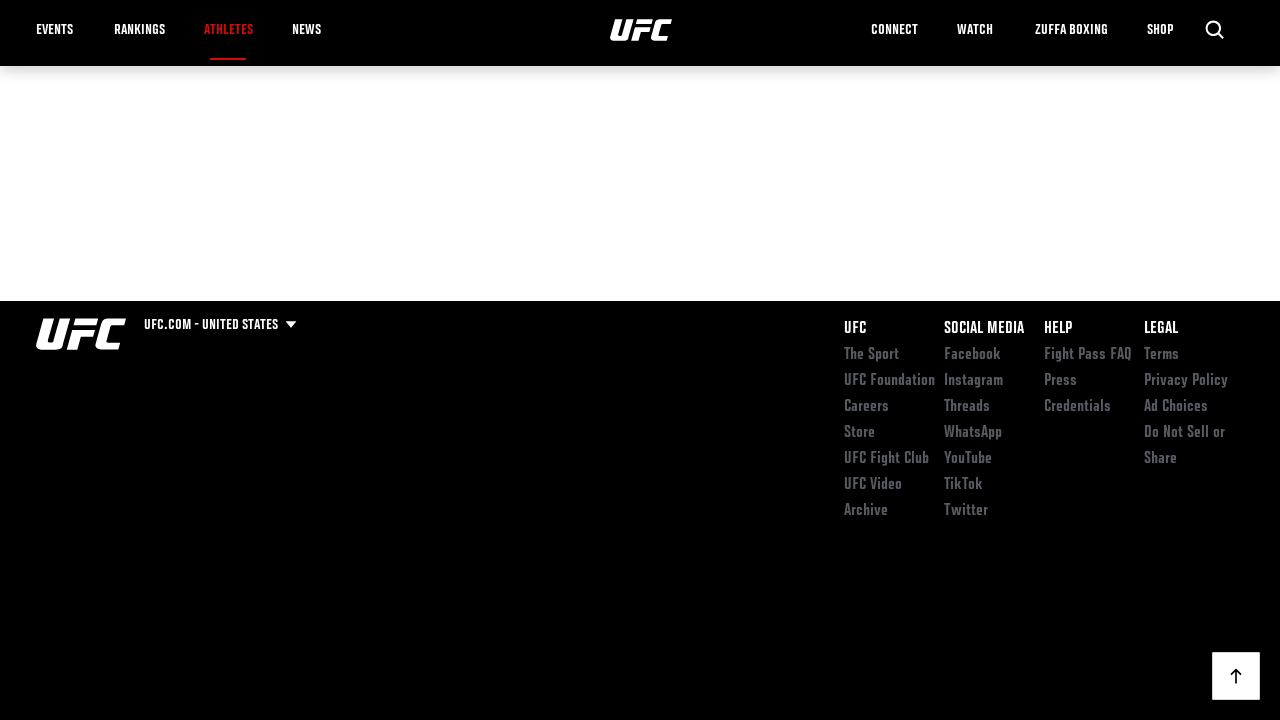

Waited 500ms before clicking Load More
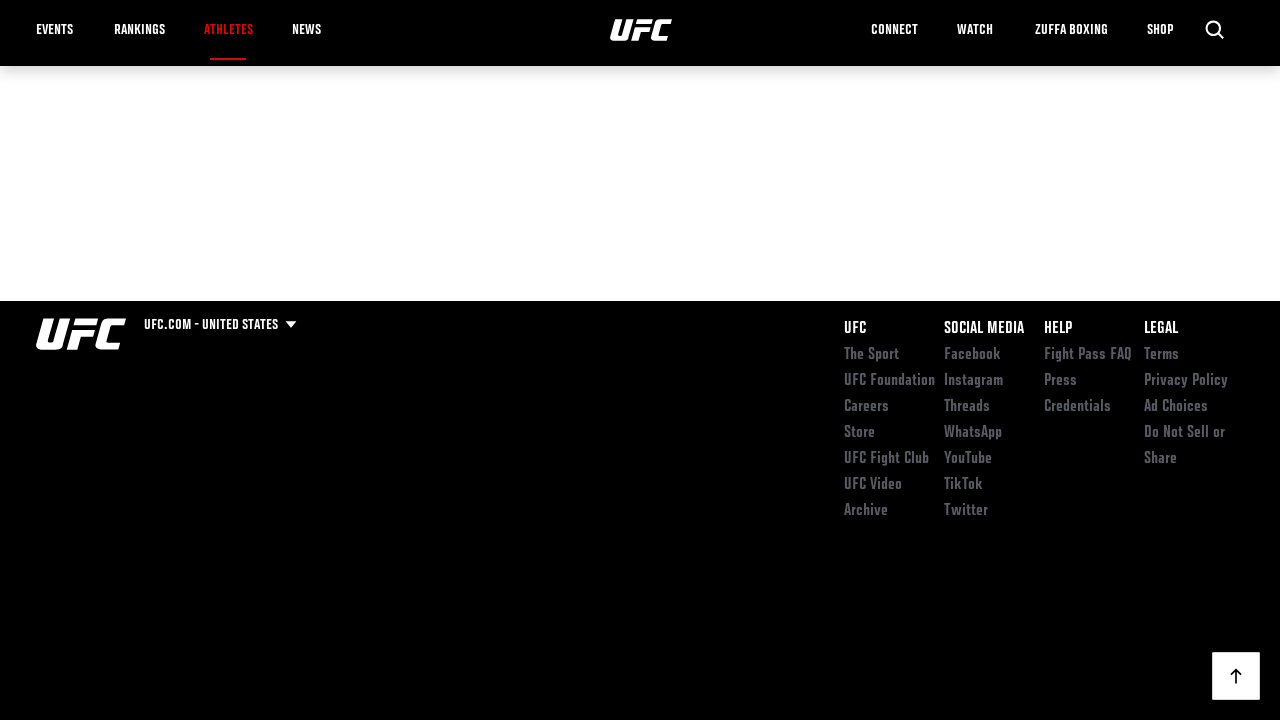

Clicked Load More button at (640, 694) on a.button[rel='next']
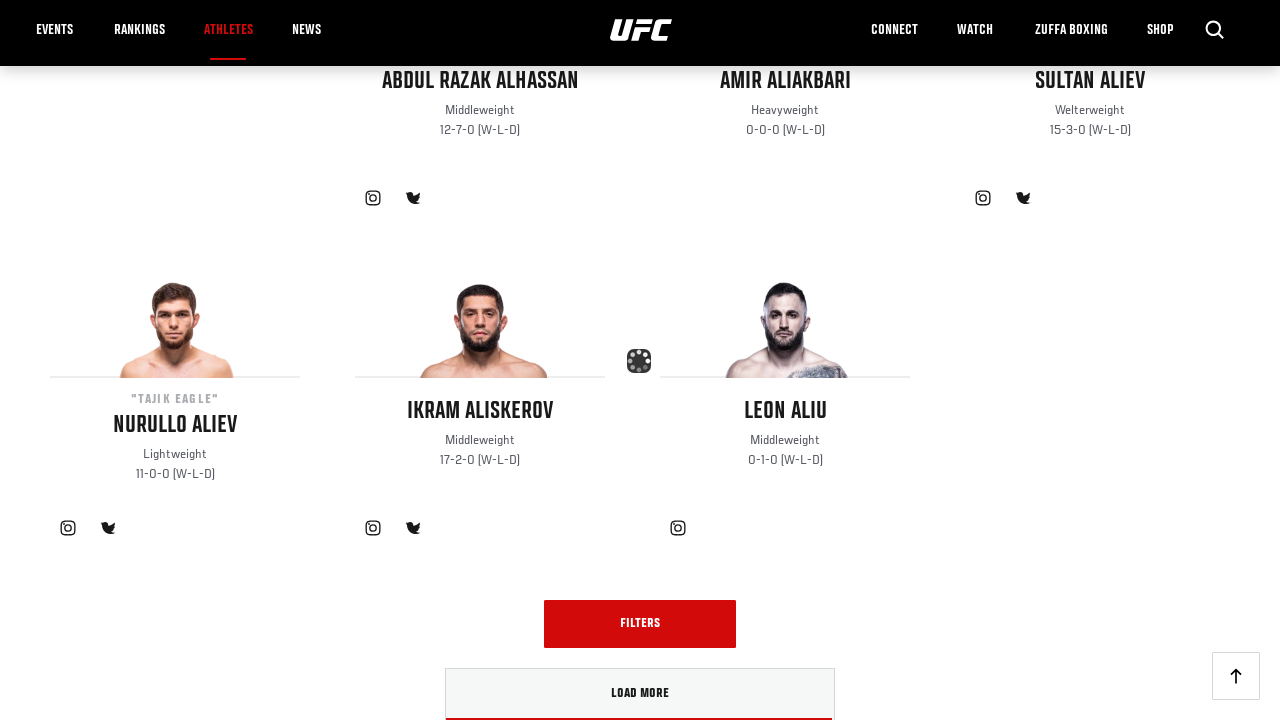

Waited for new fighter cards to load (more than 66 total)
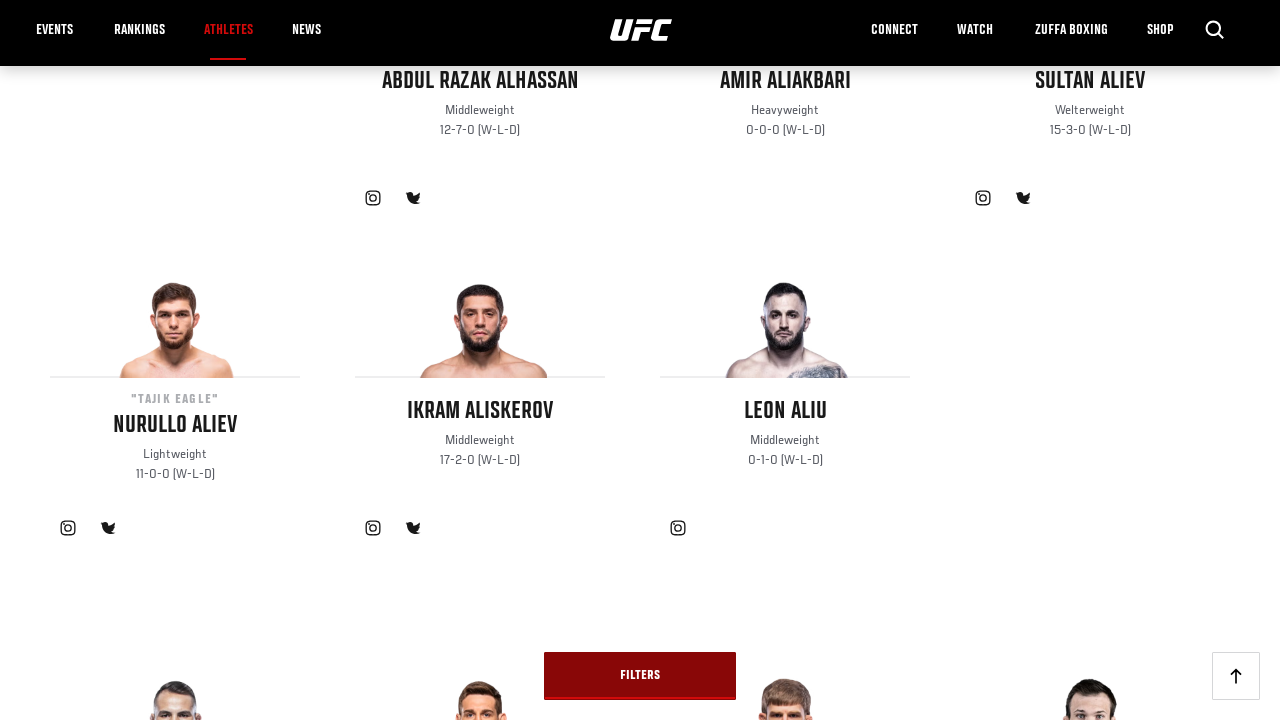

Waited 1000ms for new cards to fully render
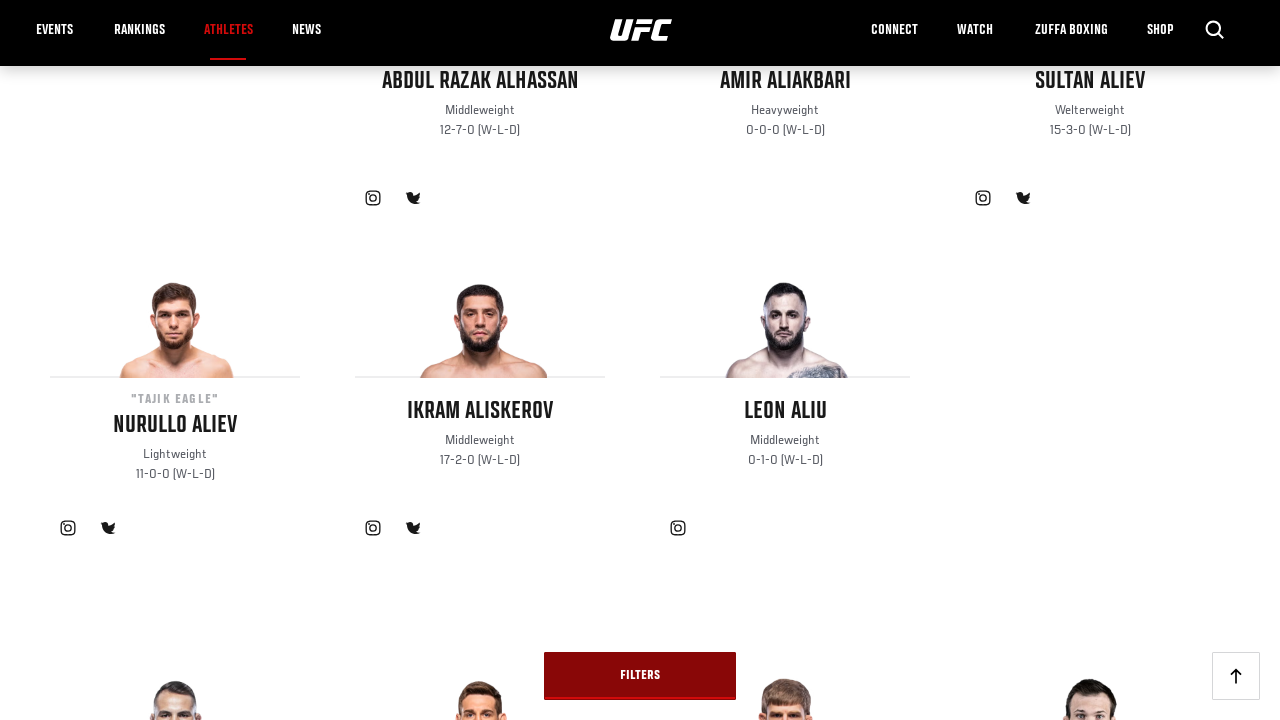

Counted 77 fighter cards on page
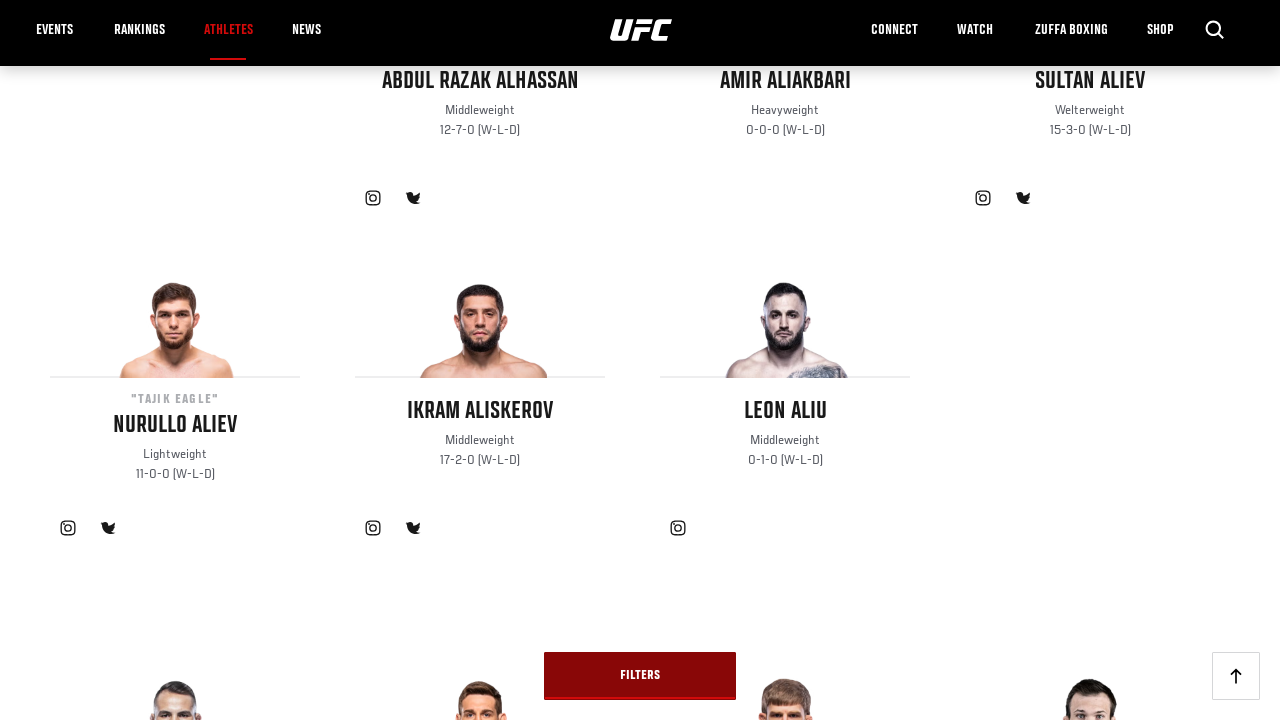

Scrolled to bottom of page
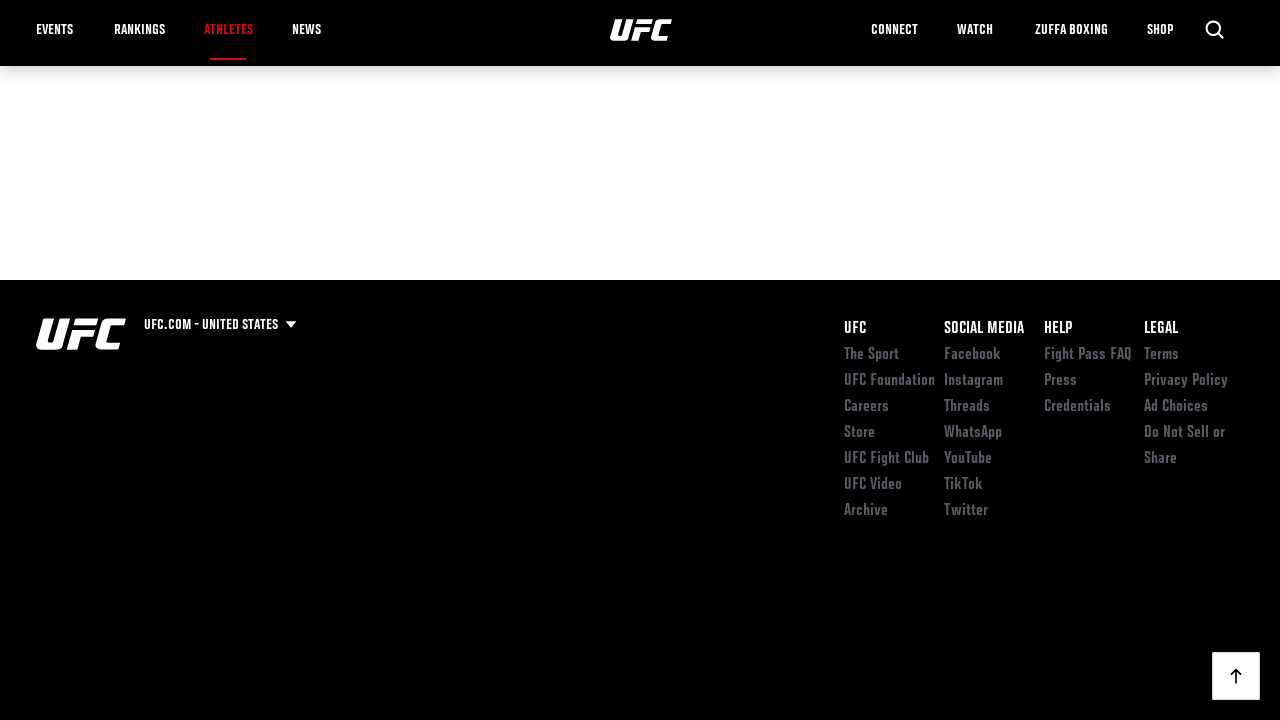

Waited 1000ms for page to settle after scroll
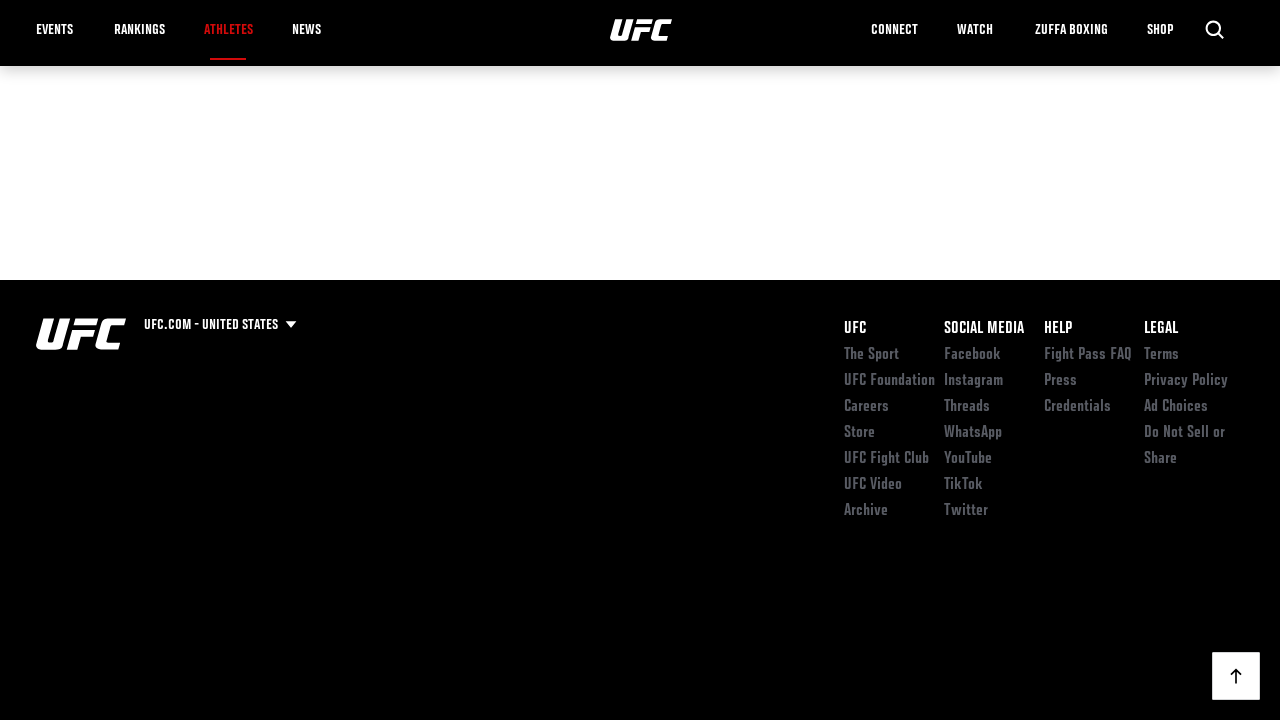

Located Load More button
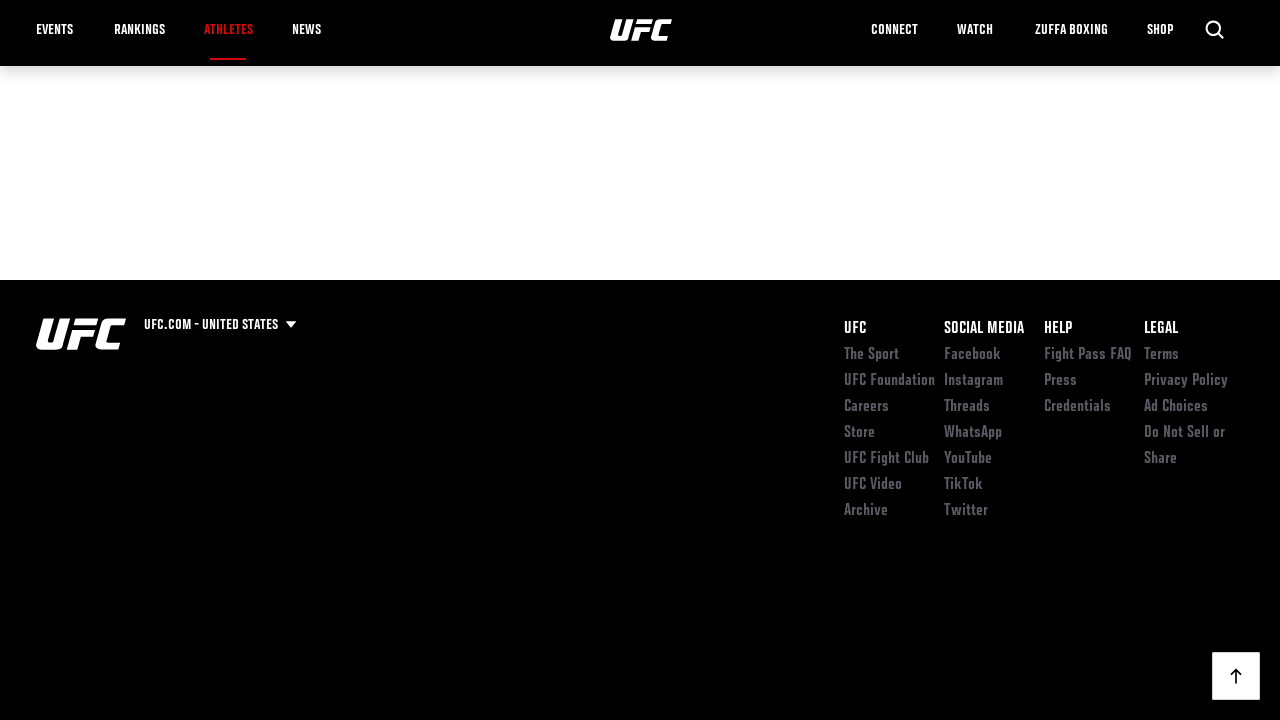

Scrolled Load More button into view
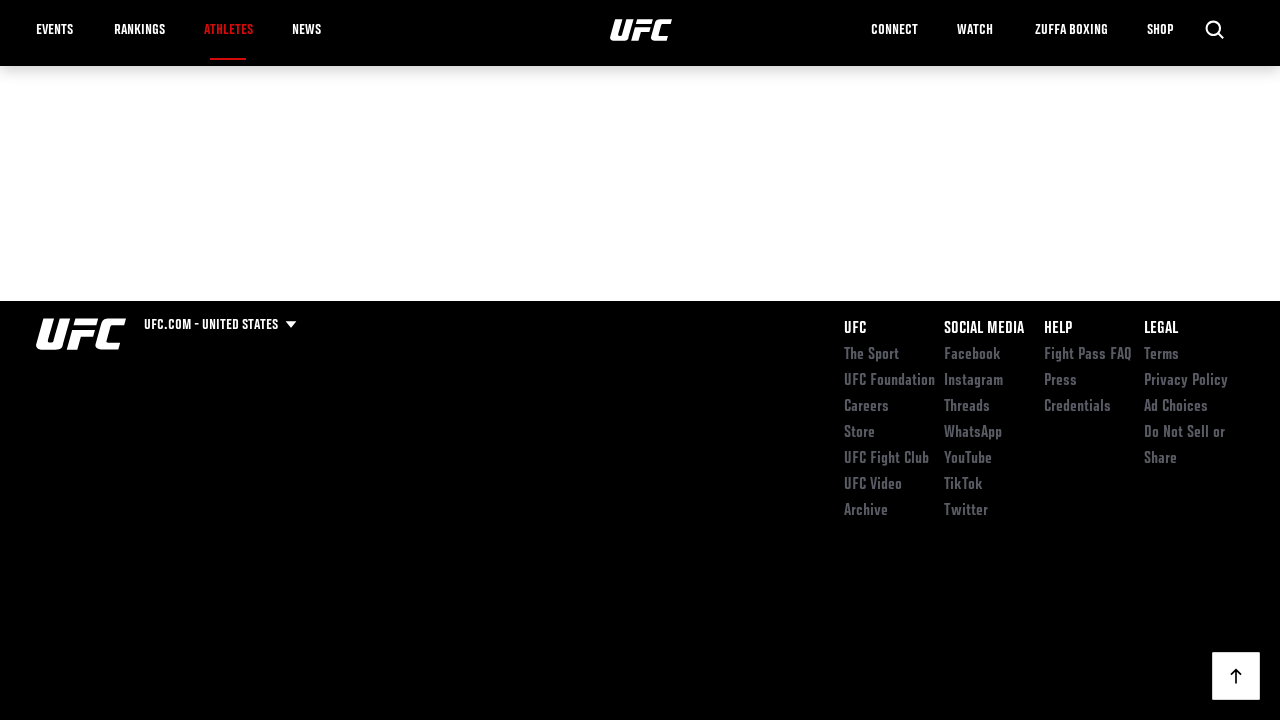

Waited 500ms before clicking Load More
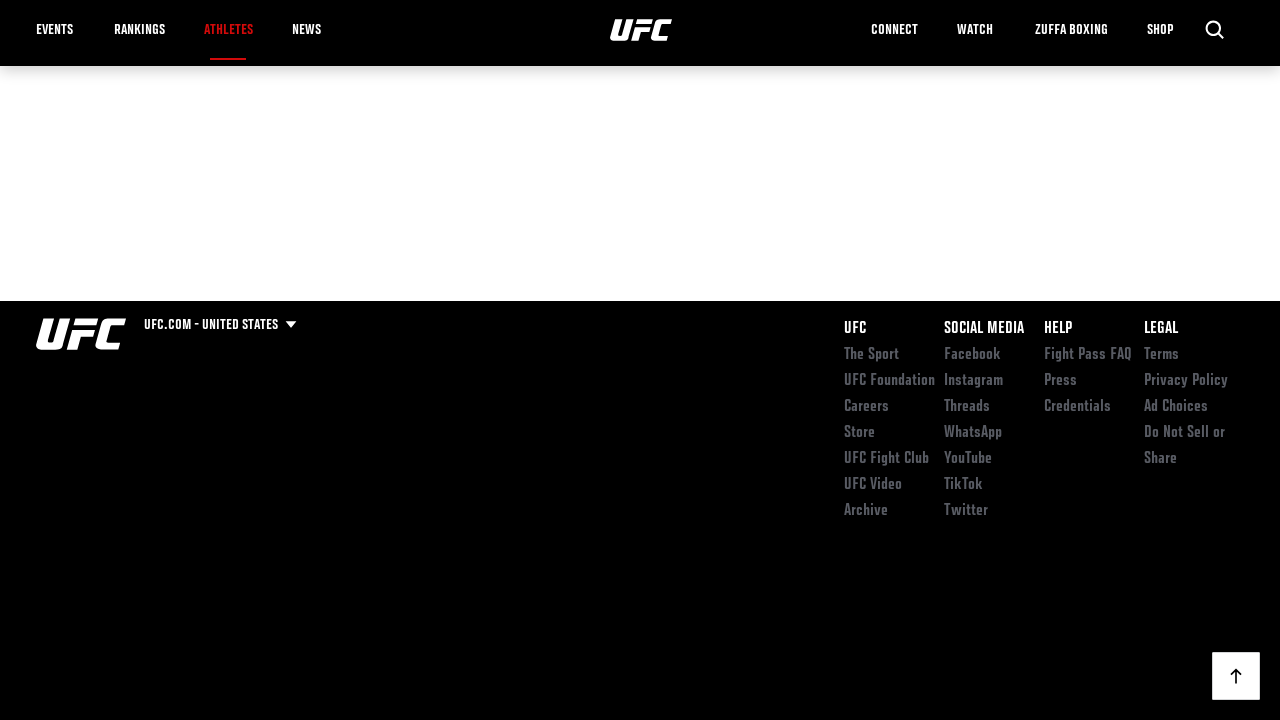

Clicked Load More button at (640, 694) on a.button[rel='next']
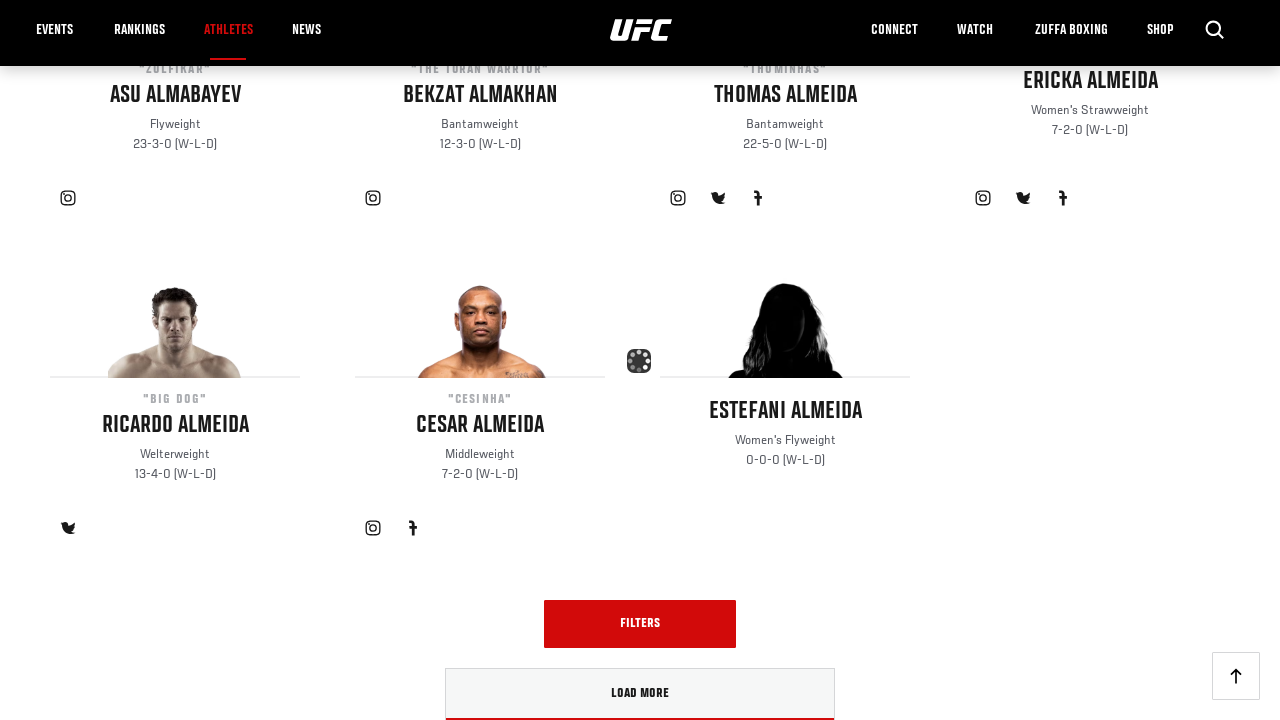

Waited for new fighter cards to load (more than 77 total)
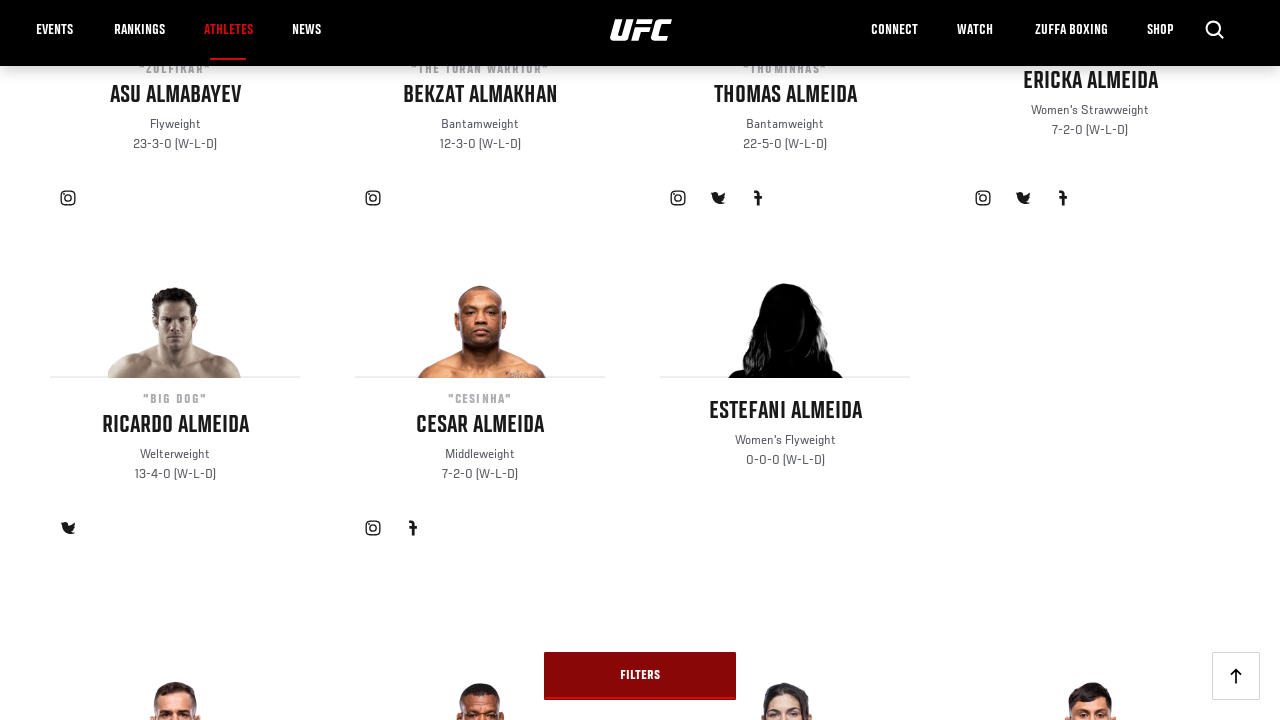

Waited 1000ms for new cards to fully render
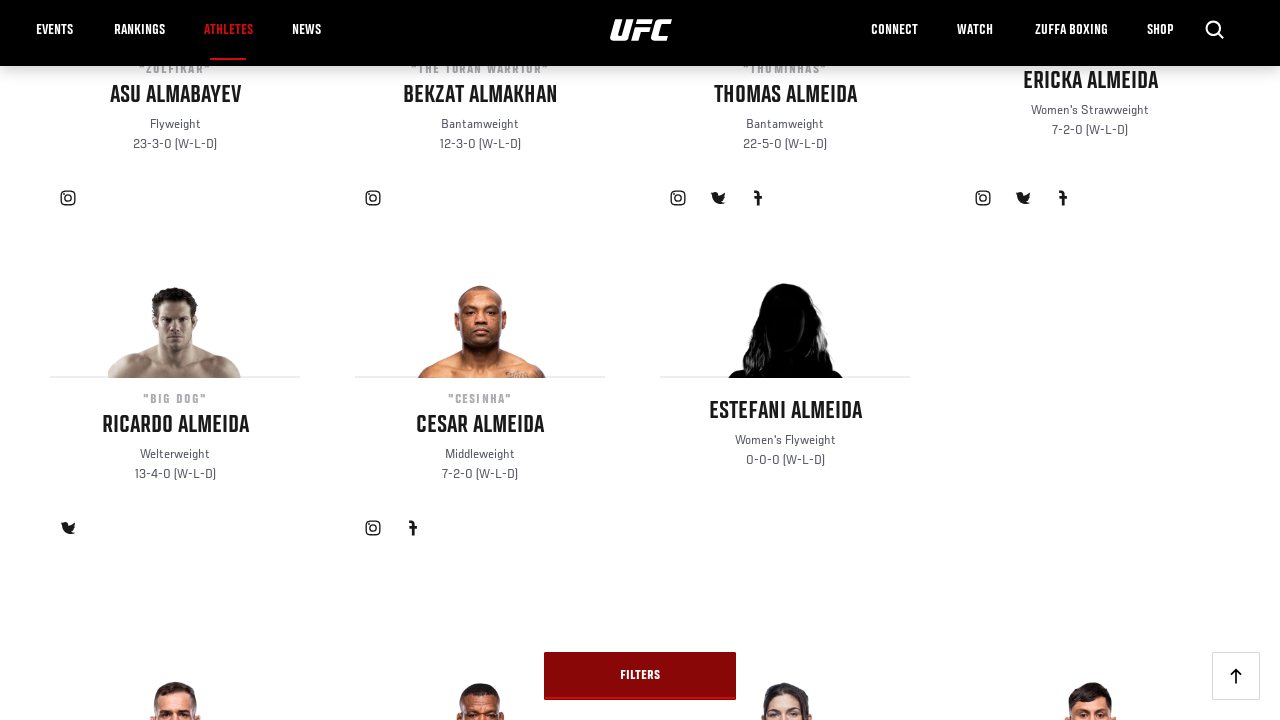

Counted 88 fighter cards on page
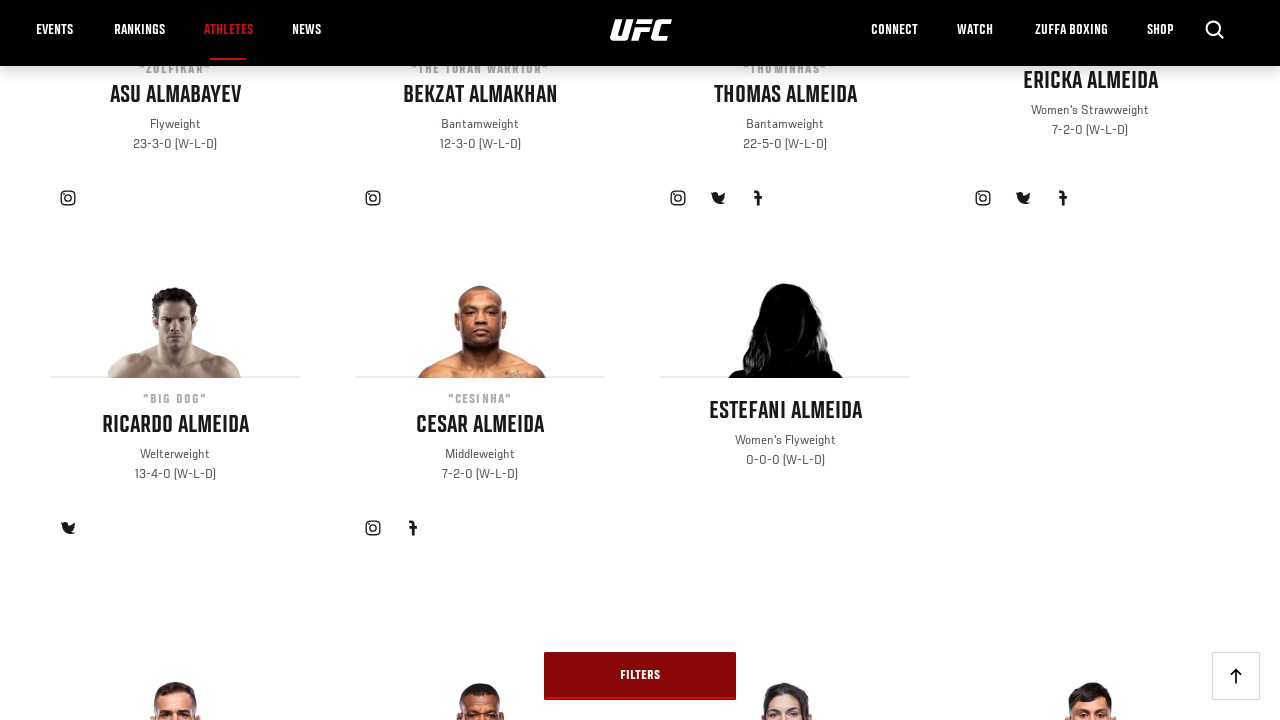

Scrolled to bottom of page
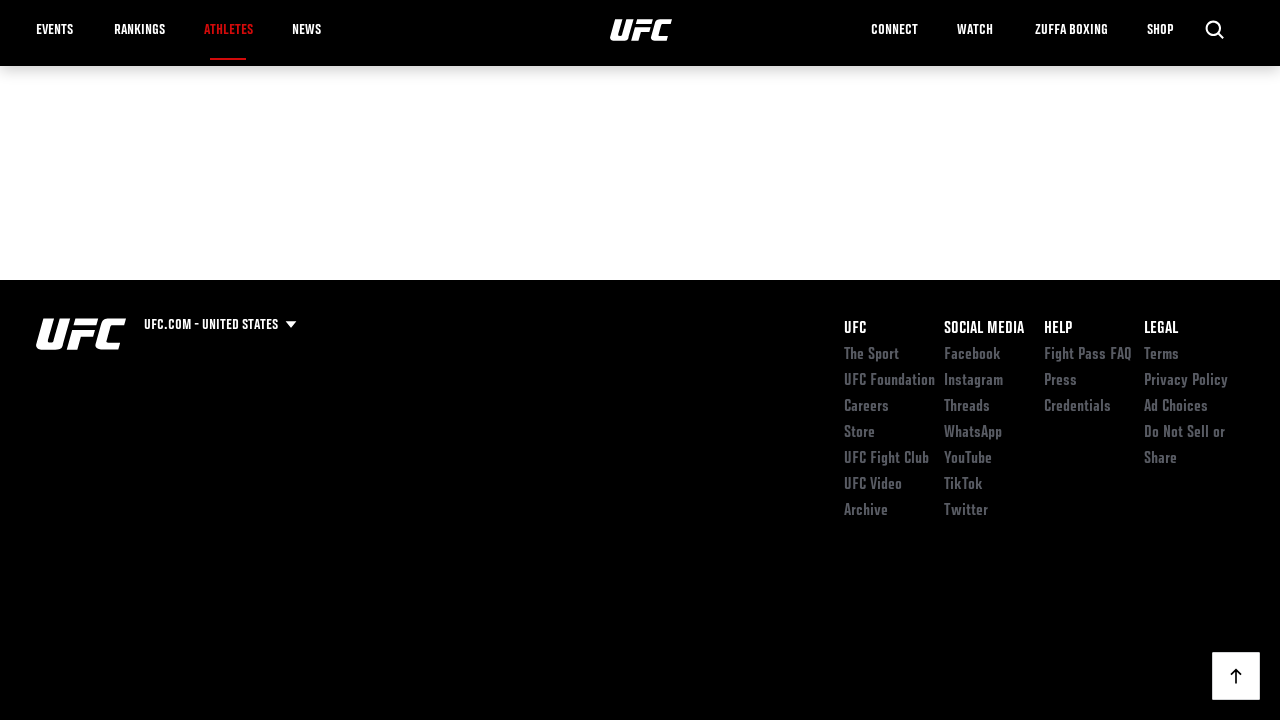

Waited 1000ms for page to settle after scroll
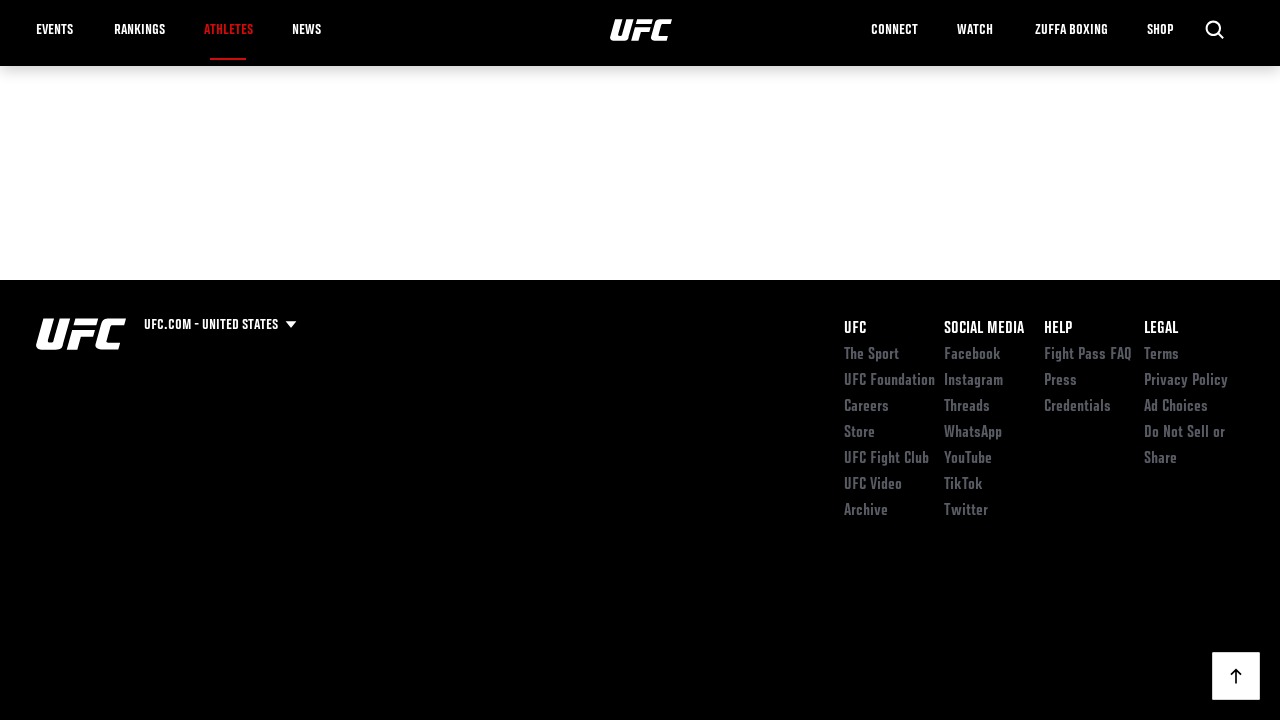

Located Load More button
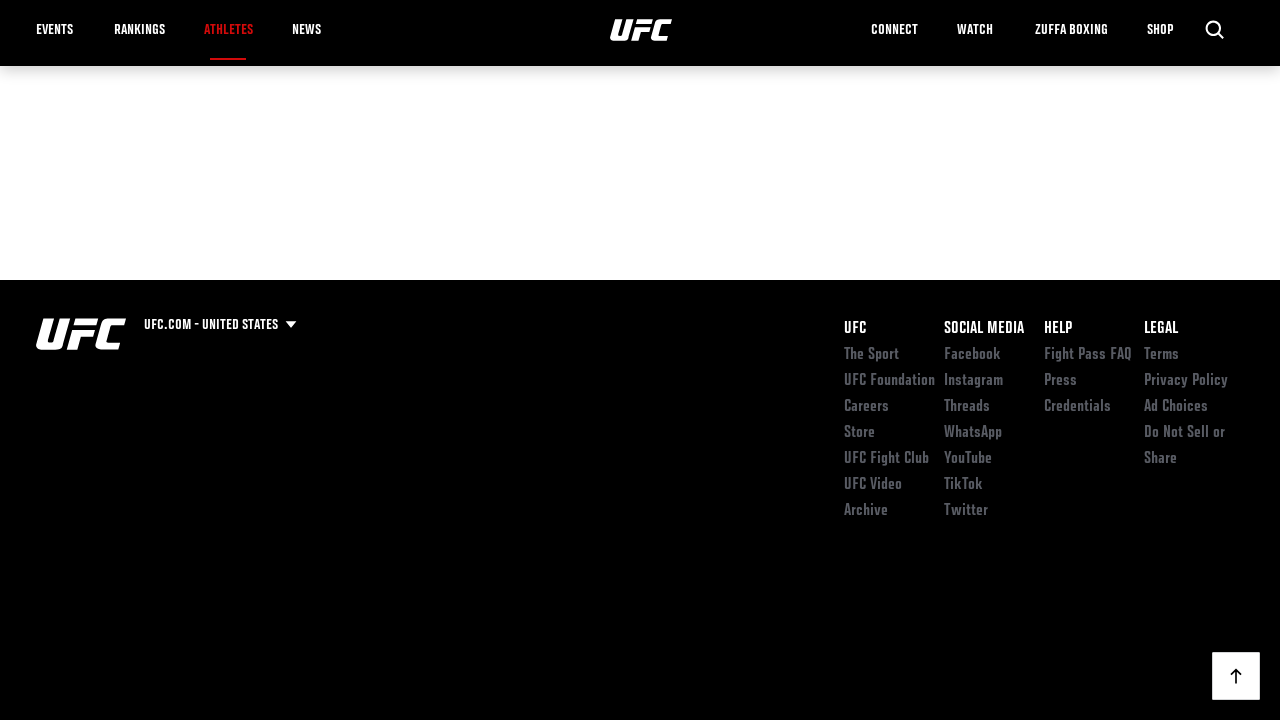

Scrolled Load More button into view
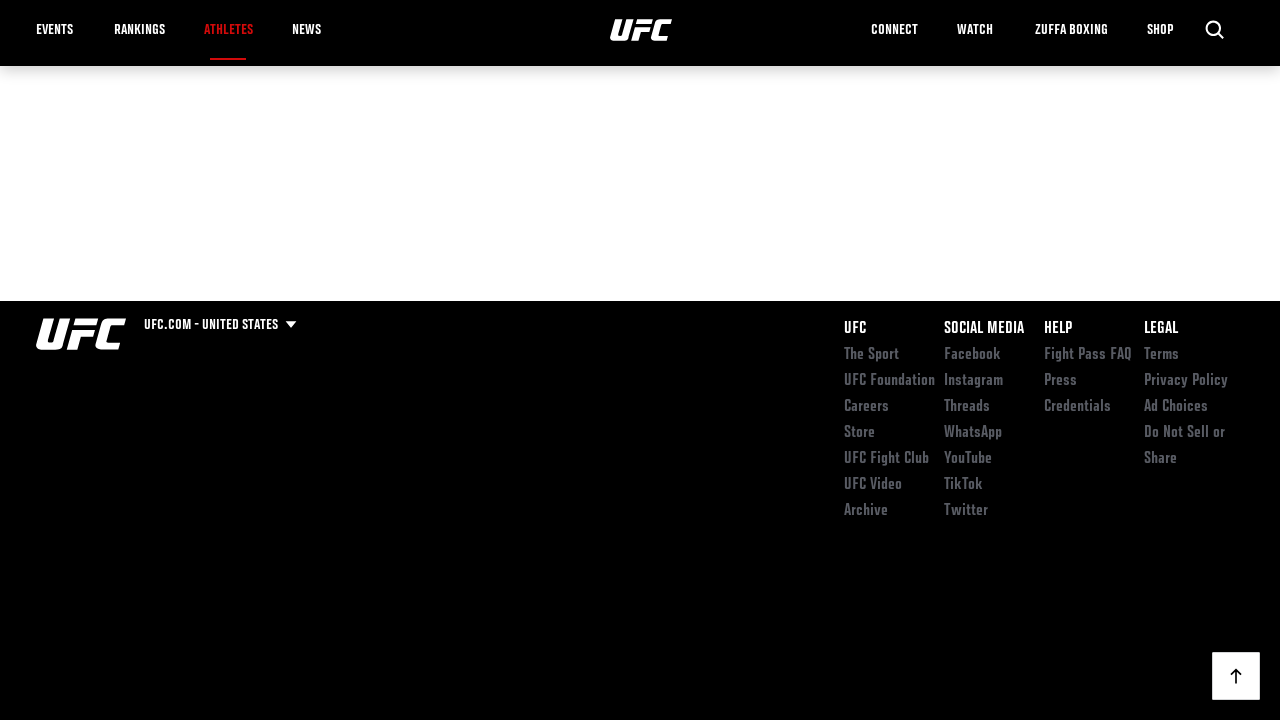

Waited 500ms before clicking Load More
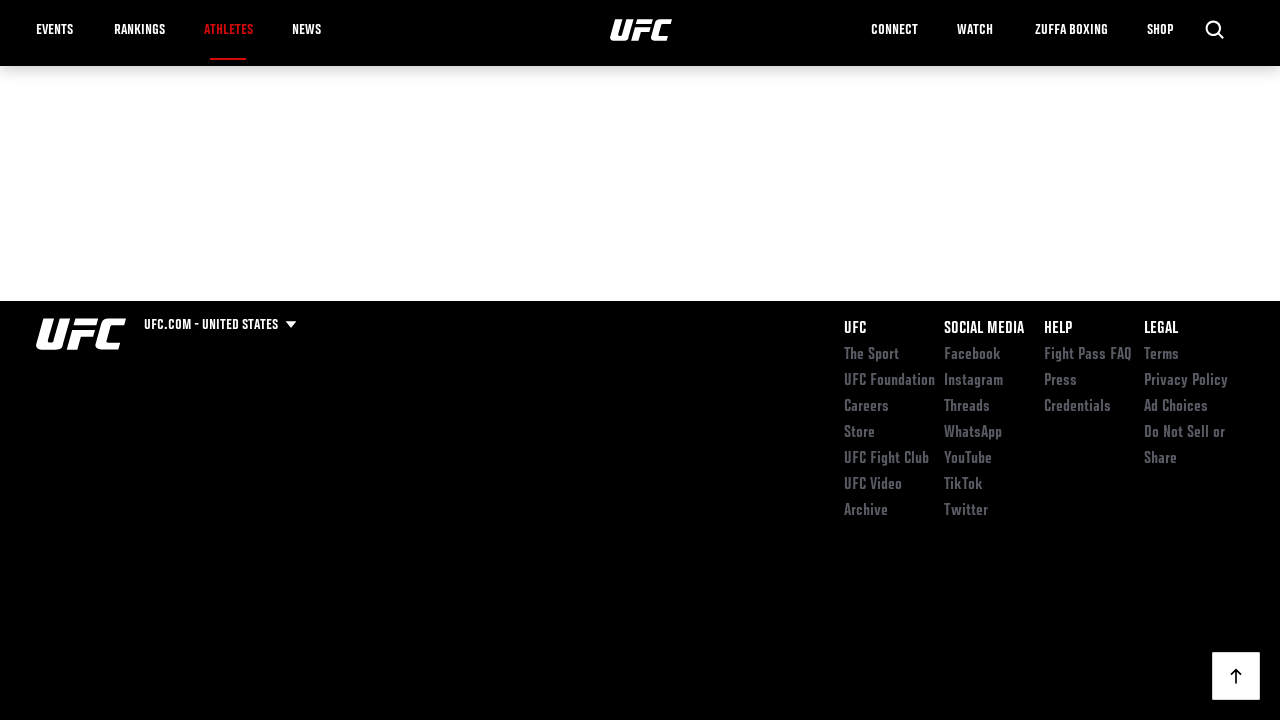

Clicked Load More button at (640, 694) on a.button[rel='next']
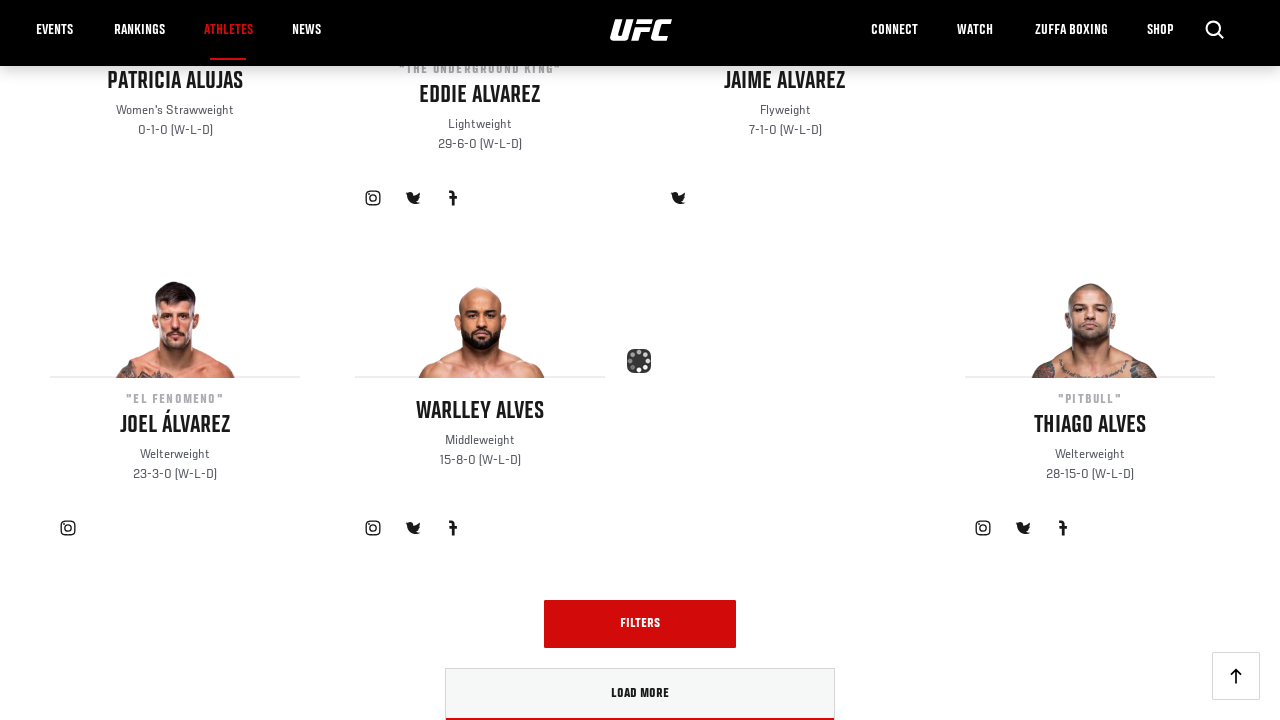

Waited for new fighter cards to load (more than 88 total)
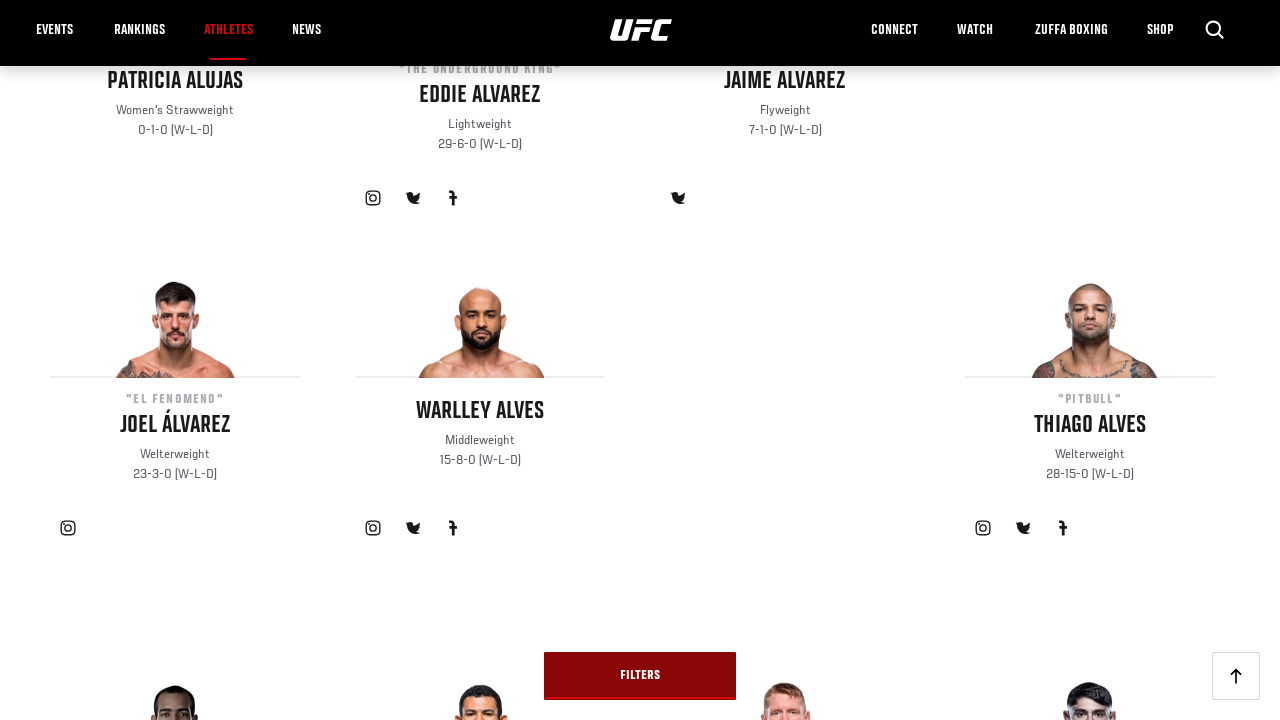

Waited 1000ms for new cards to fully render
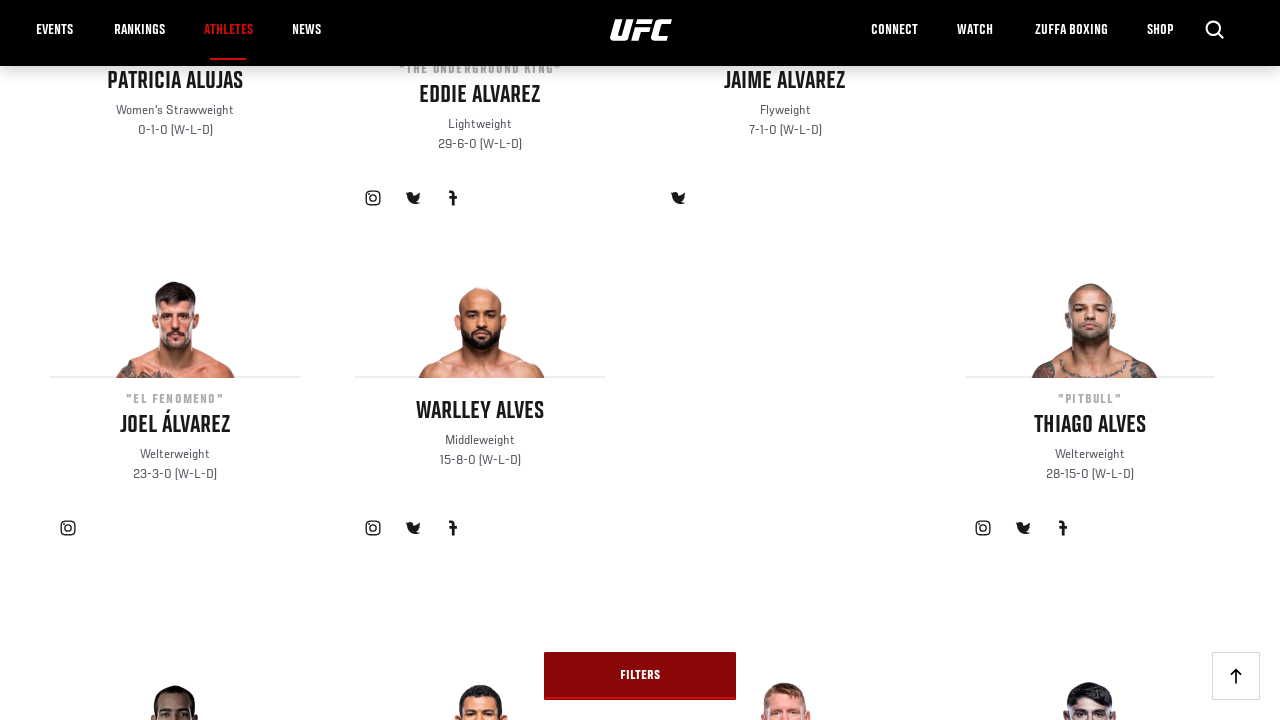

Counted 99 fighter cards on page
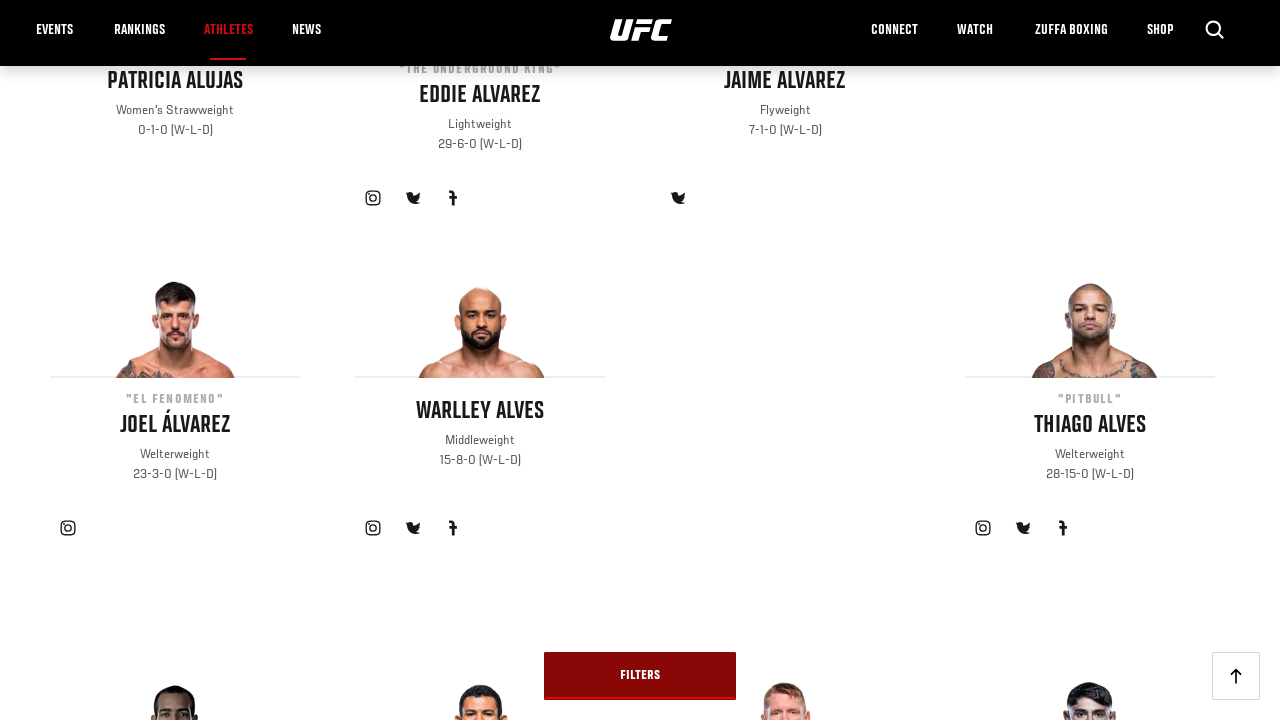

Scrolled to bottom of page
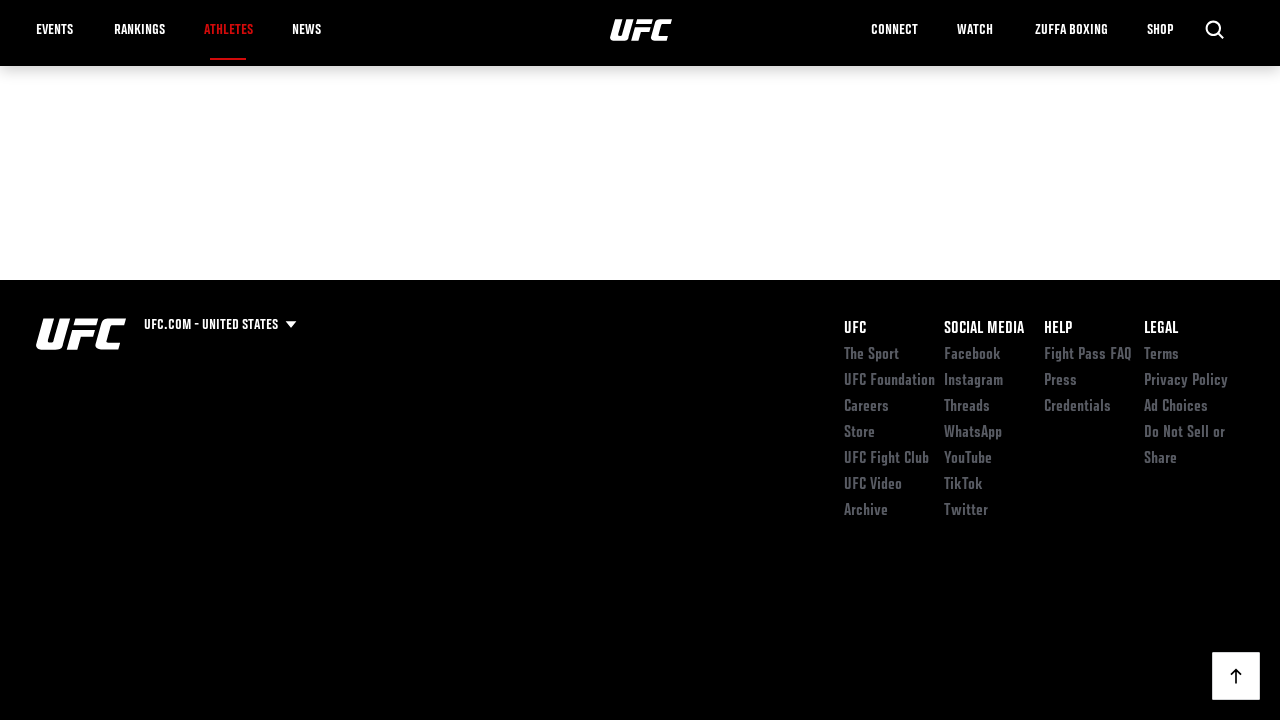

Waited 1000ms for page to settle after scroll
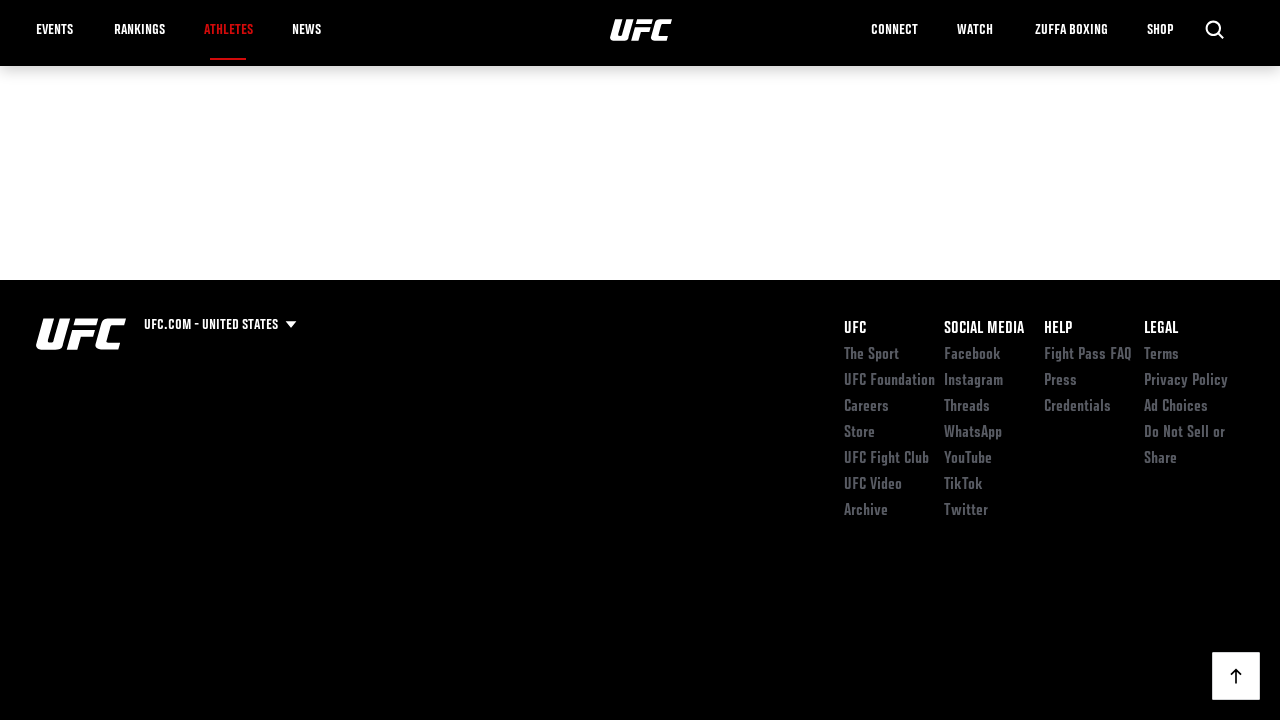

Located Load More button
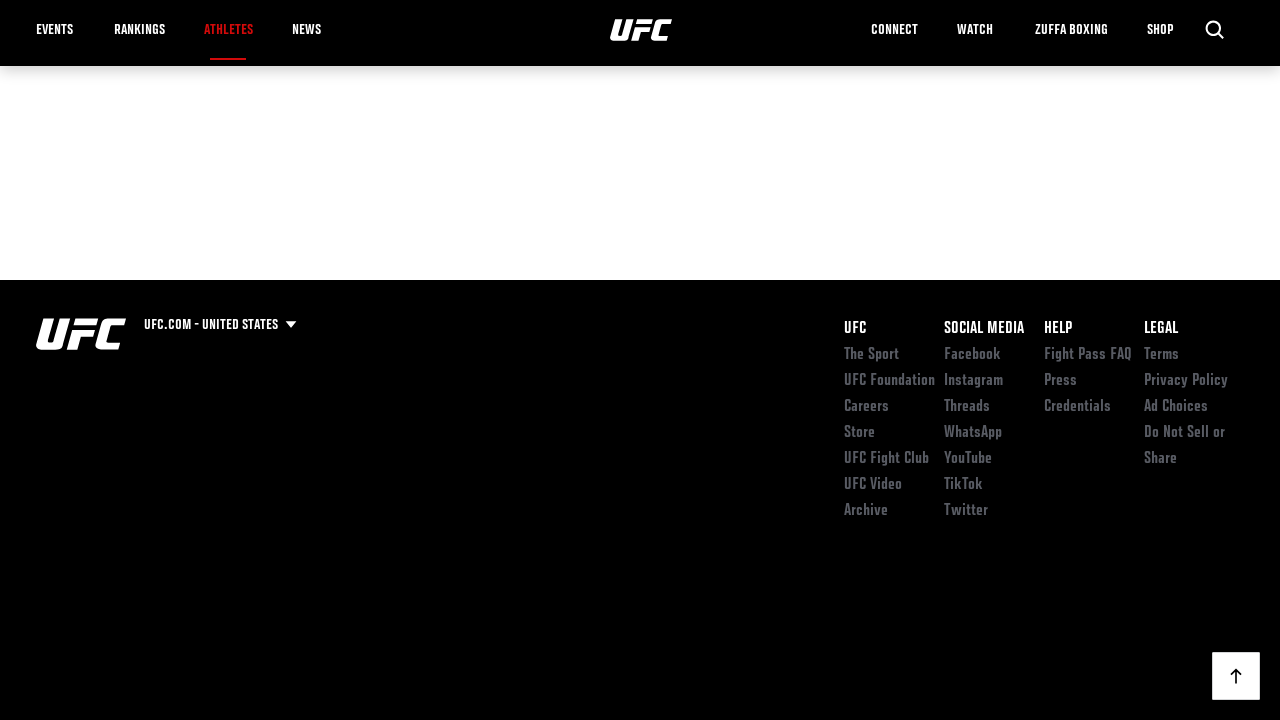

Scrolled Load More button into view
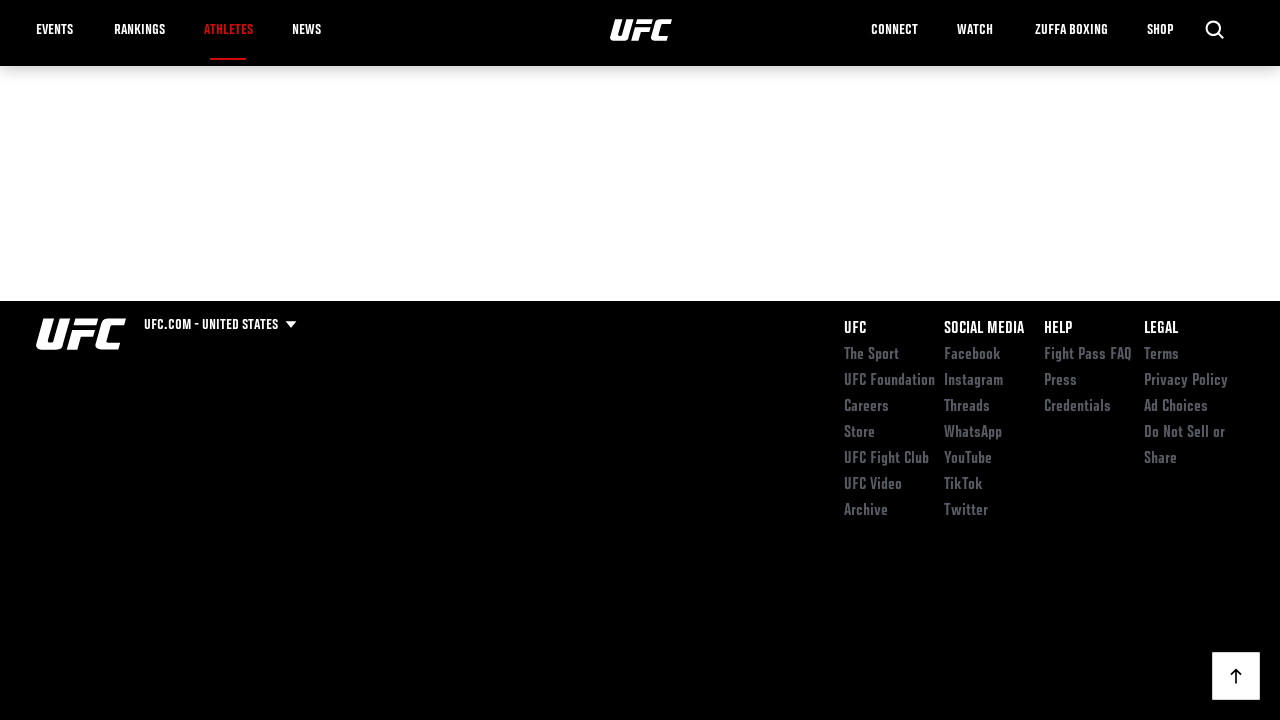

Waited 500ms before clicking Load More
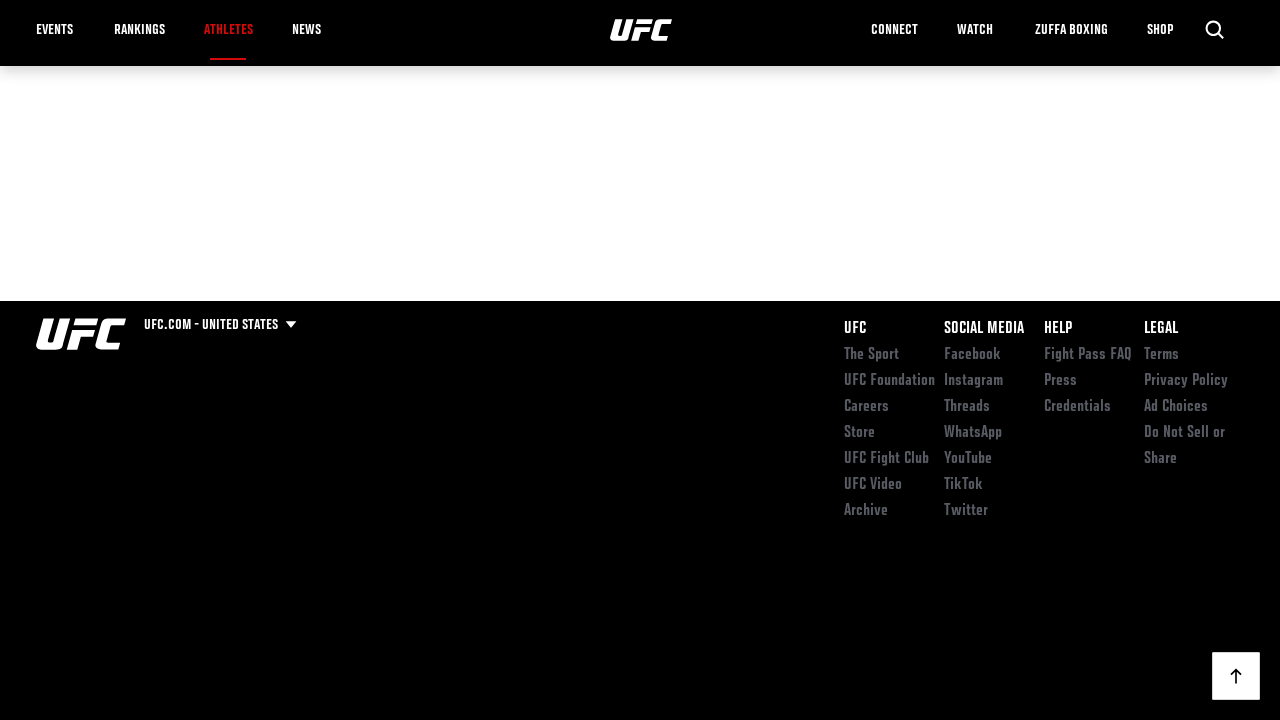

Clicked Load More button at (640, 694) on a.button[rel='next']
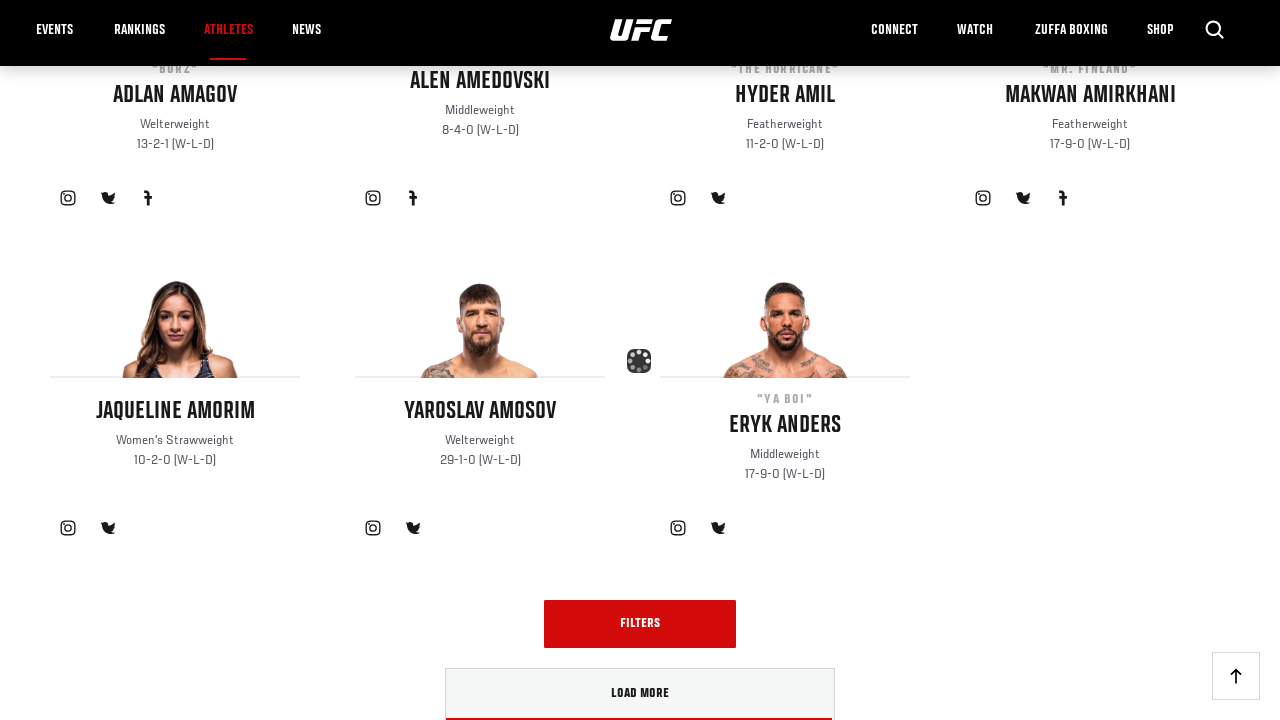

Waited for new fighter cards to load (more than 99 total)
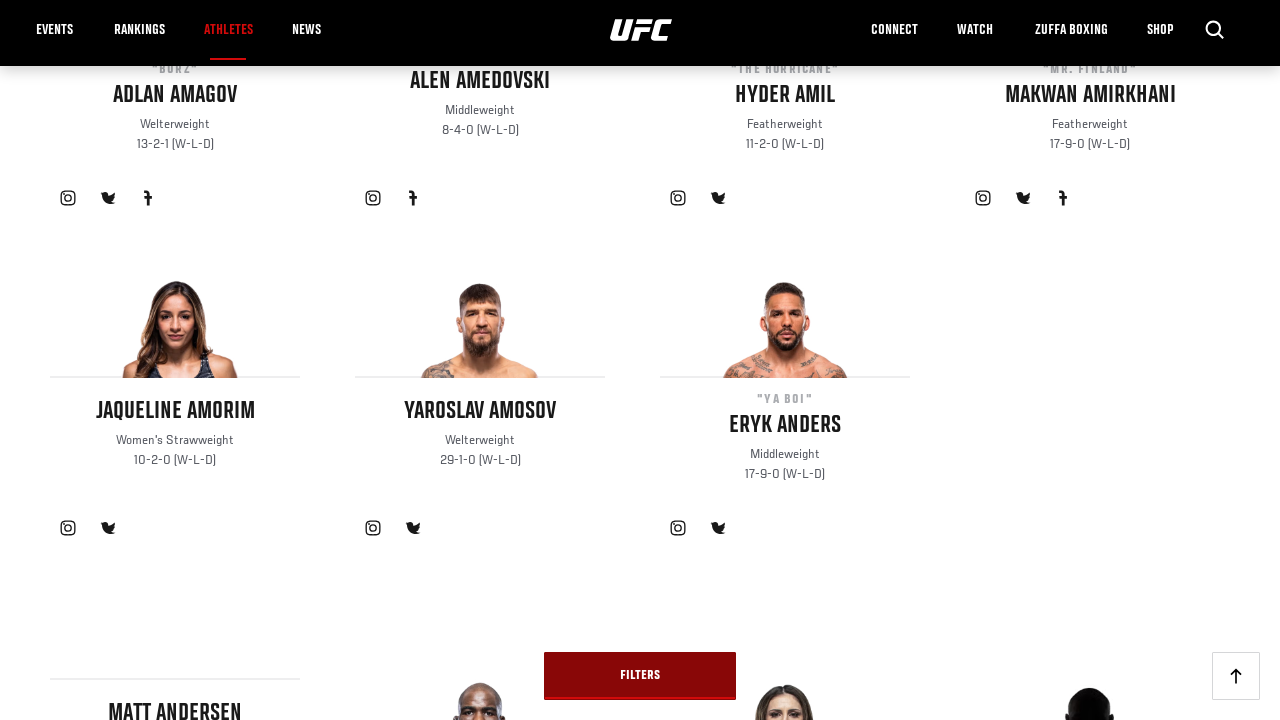

Waited 1000ms for new cards to fully render
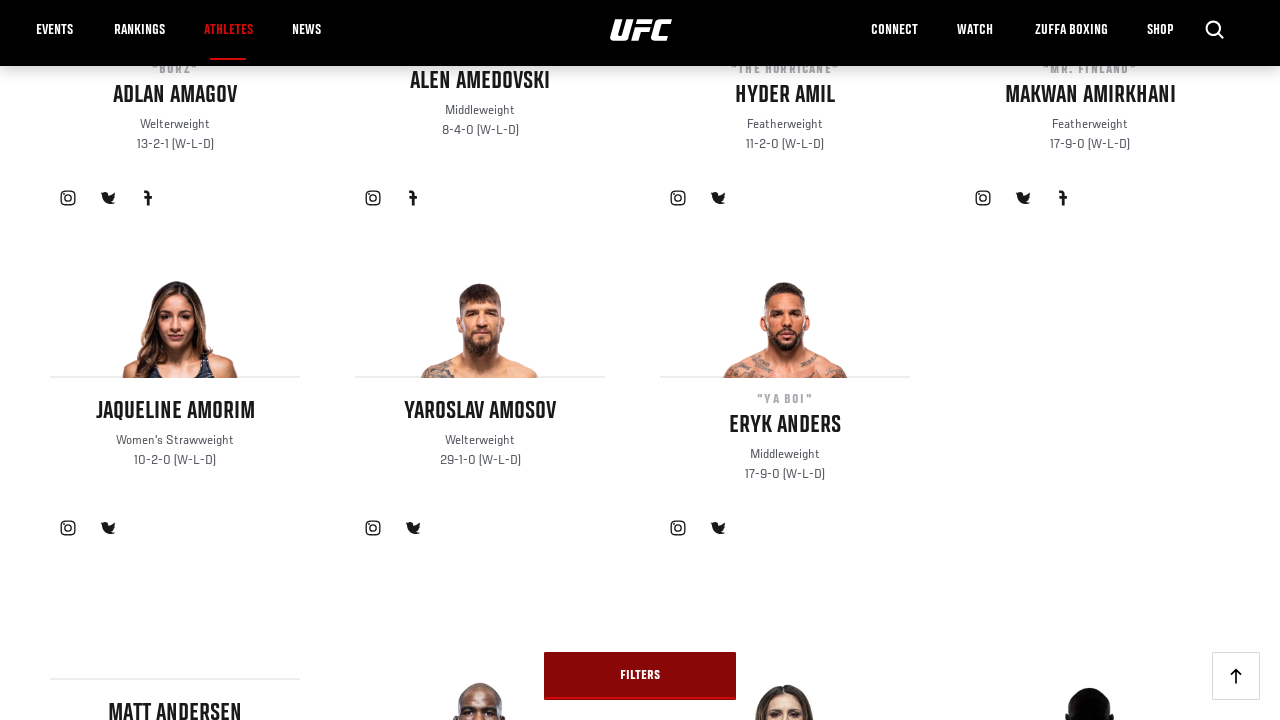

Counted 110 fighter cards on page
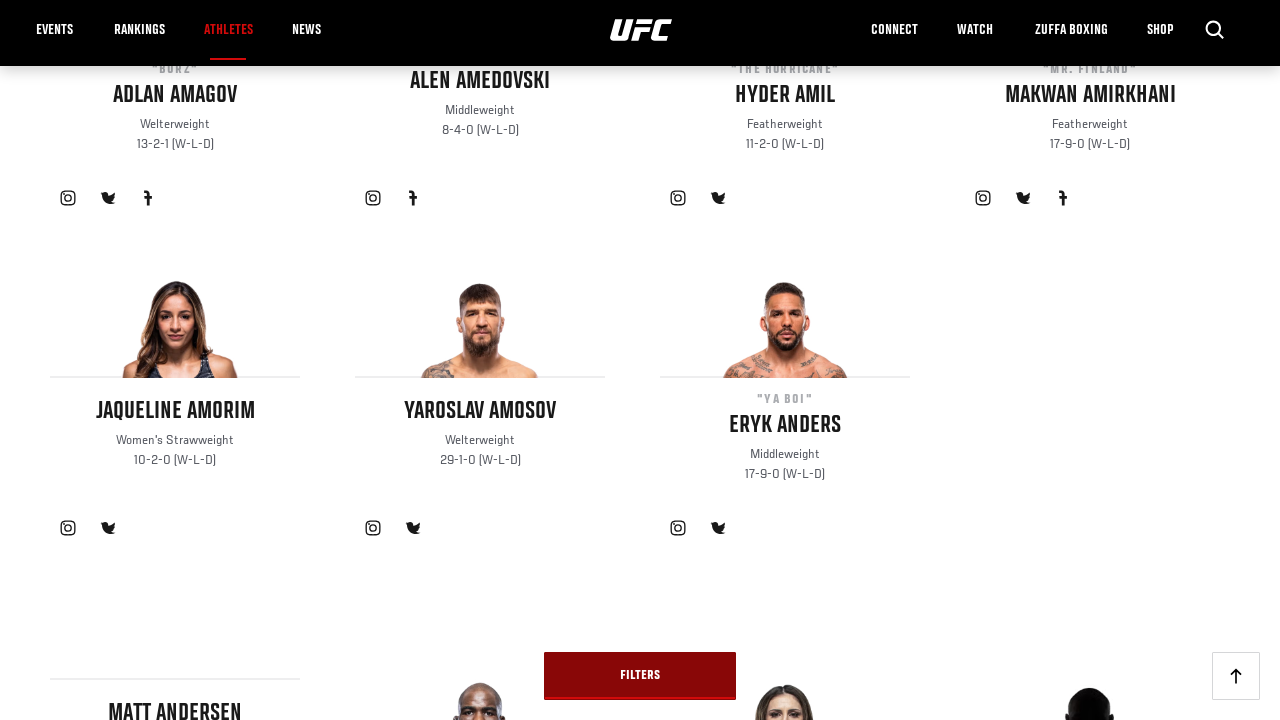

Scrolled to bottom of page
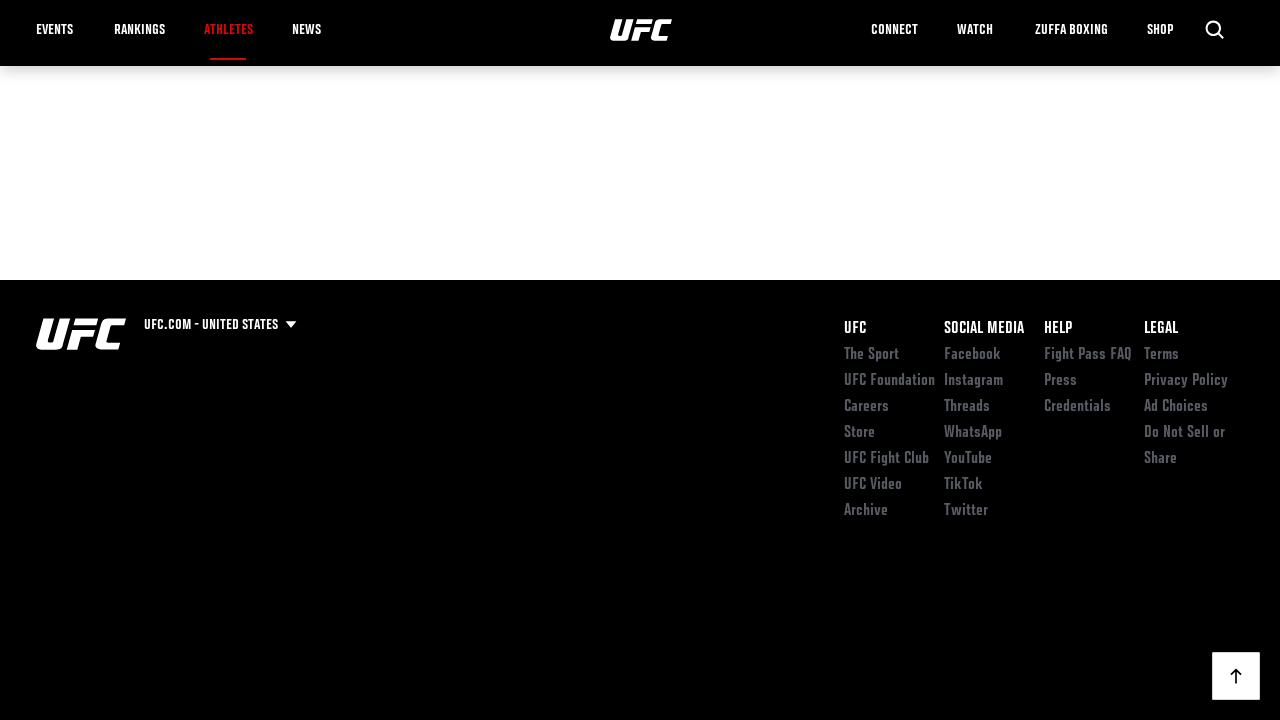

Waited 1000ms for page to settle after scroll
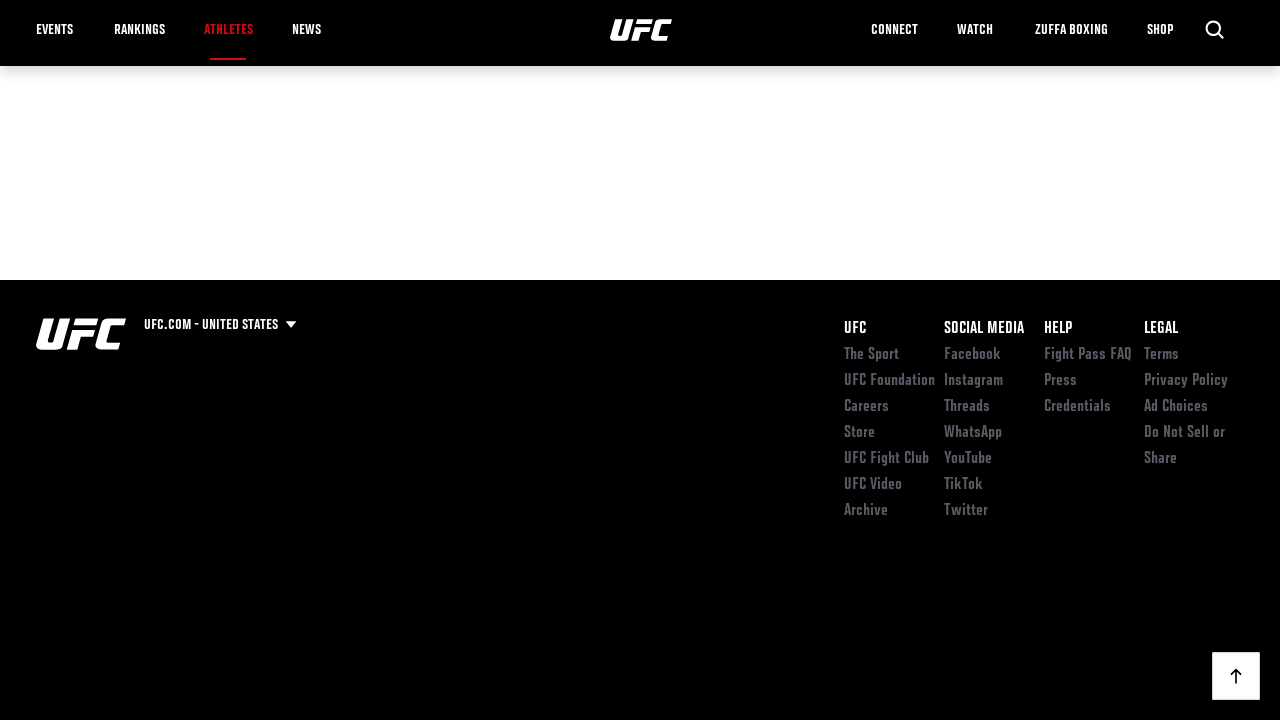

Located Load More button
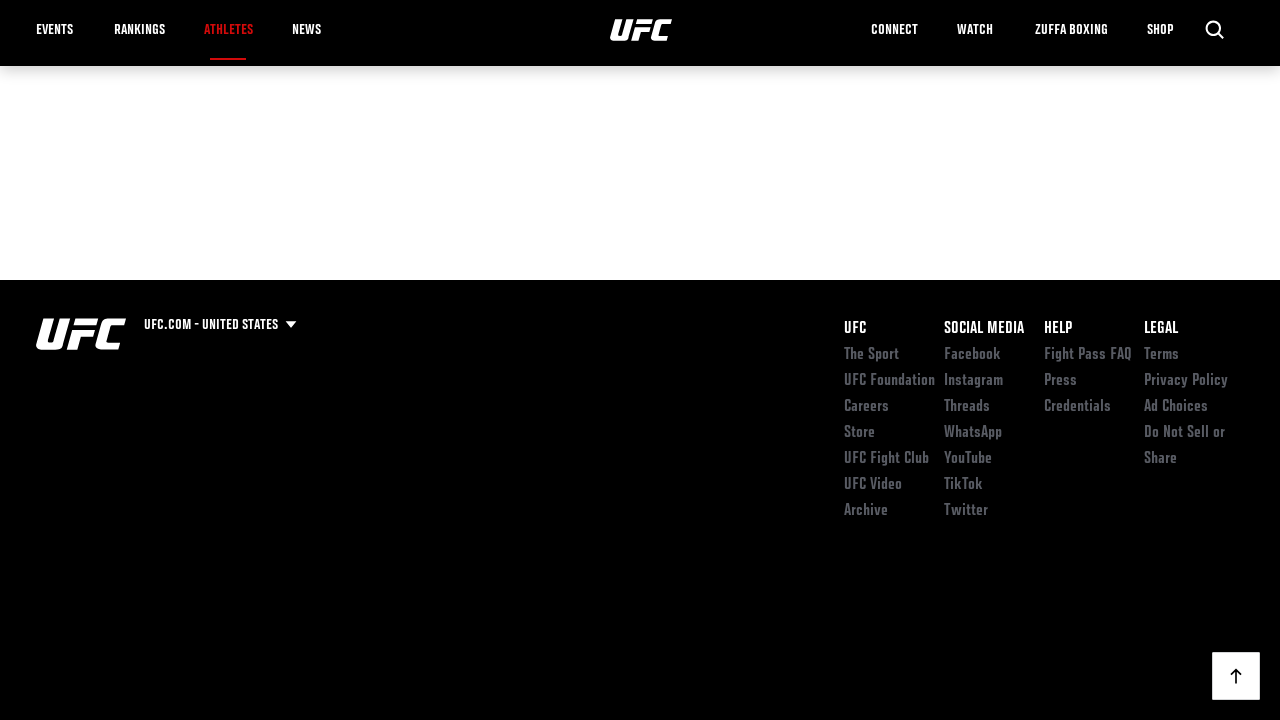

Scrolled Load More button into view
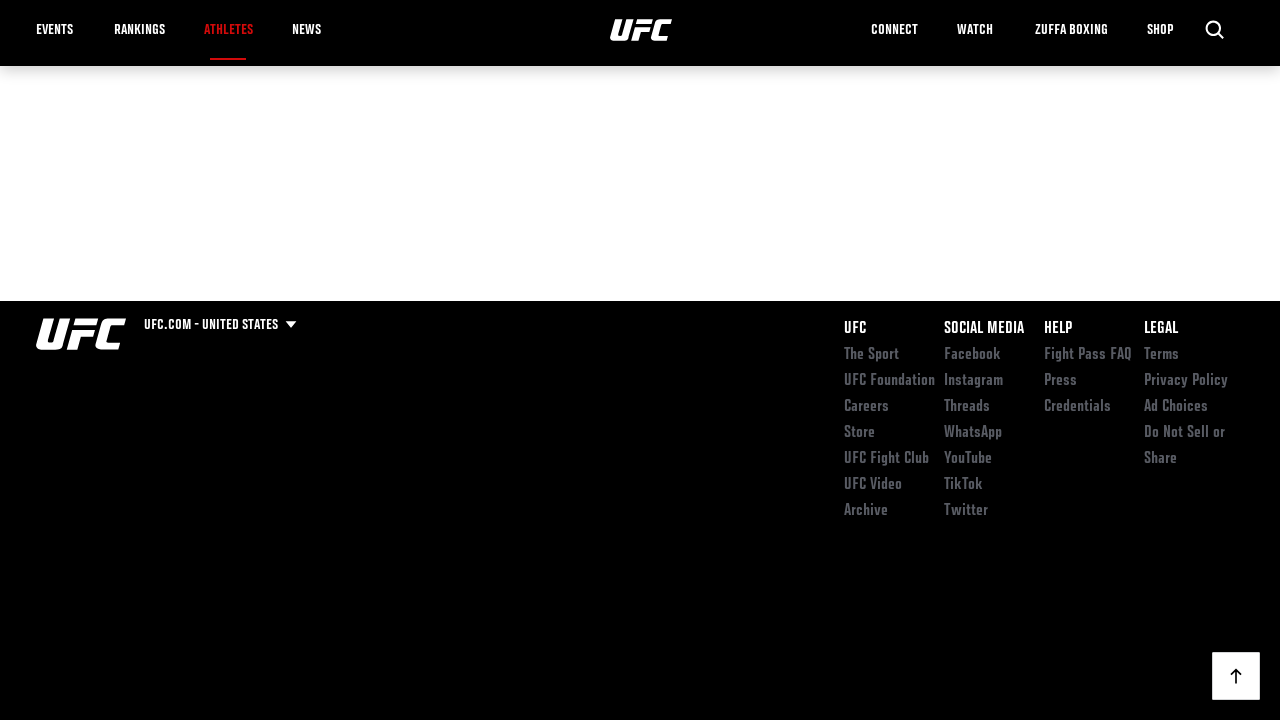

Waited 500ms before clicking Load More
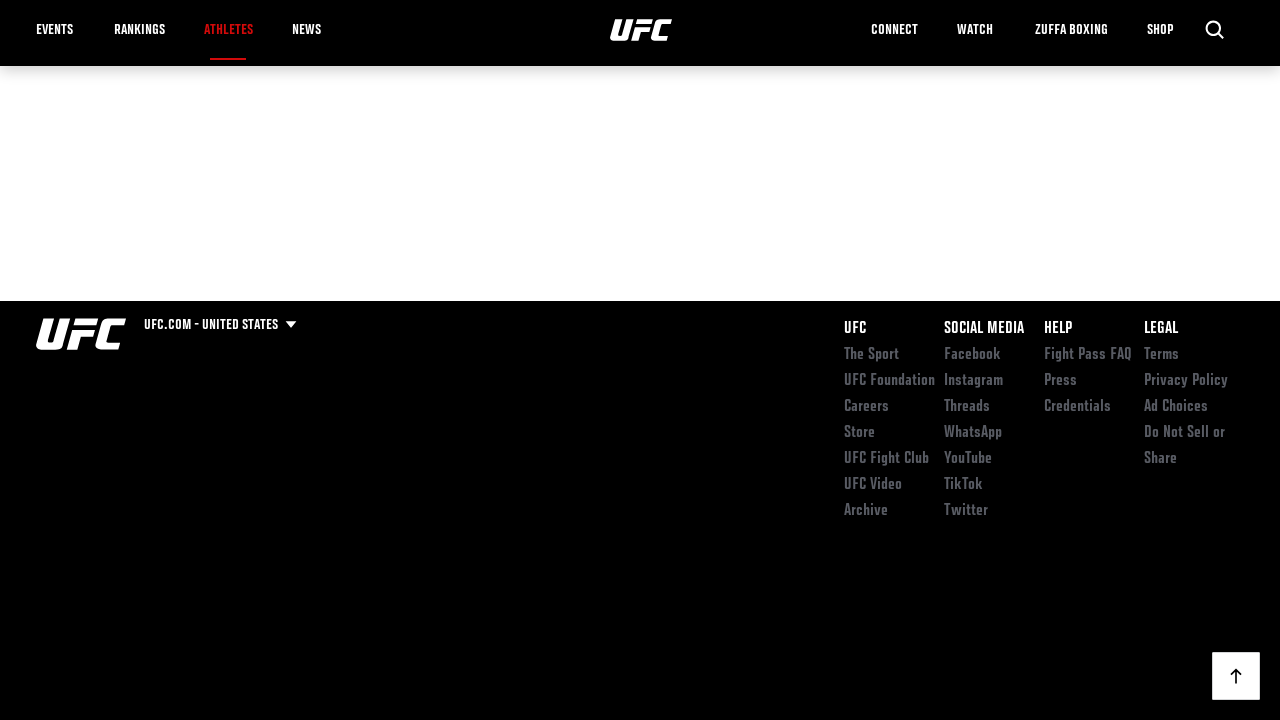

Clicked Load More button at (640, 694) on a.button[rel='next']
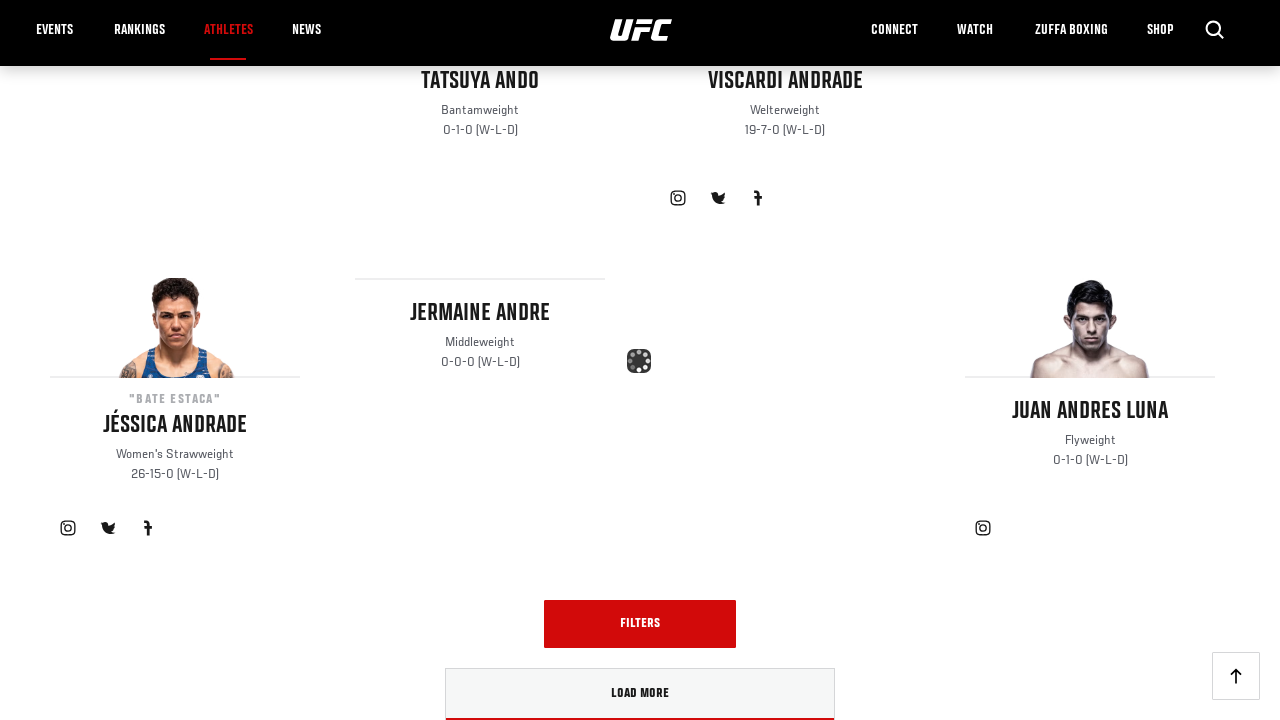

Waited for new fighter cards to load (more than 110 total)
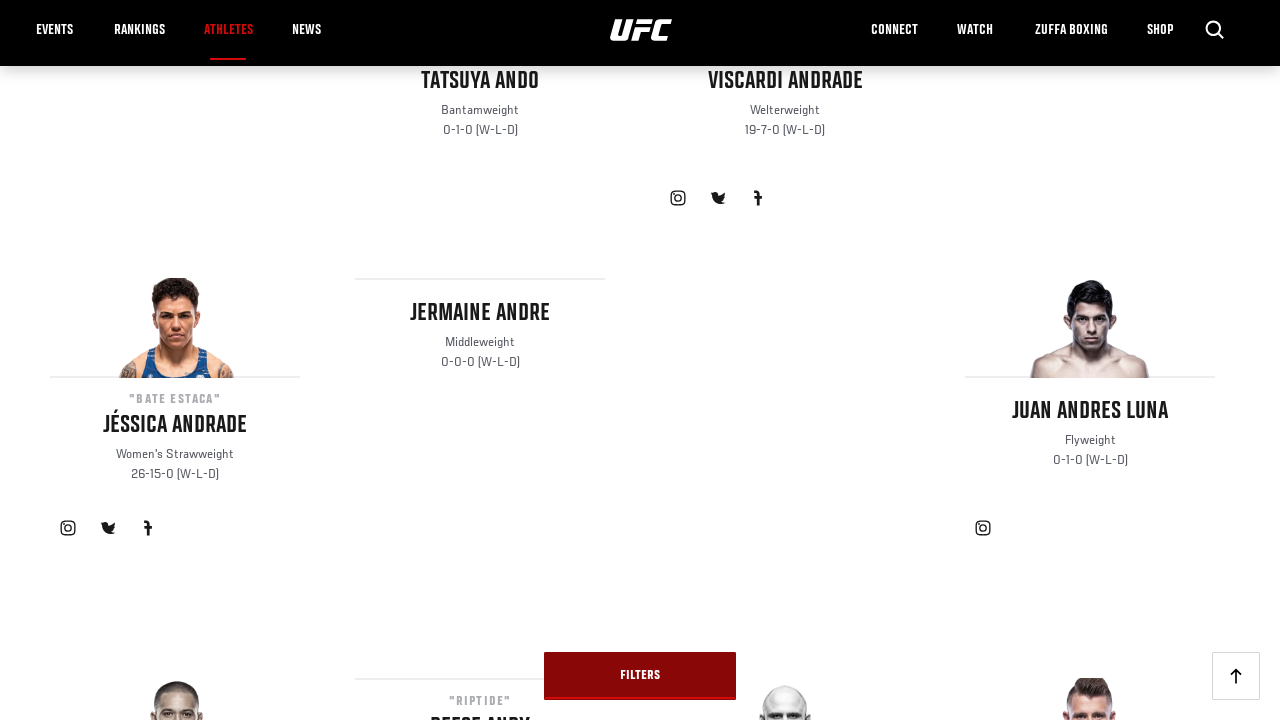

Waited 1000ms for new cards to fully render
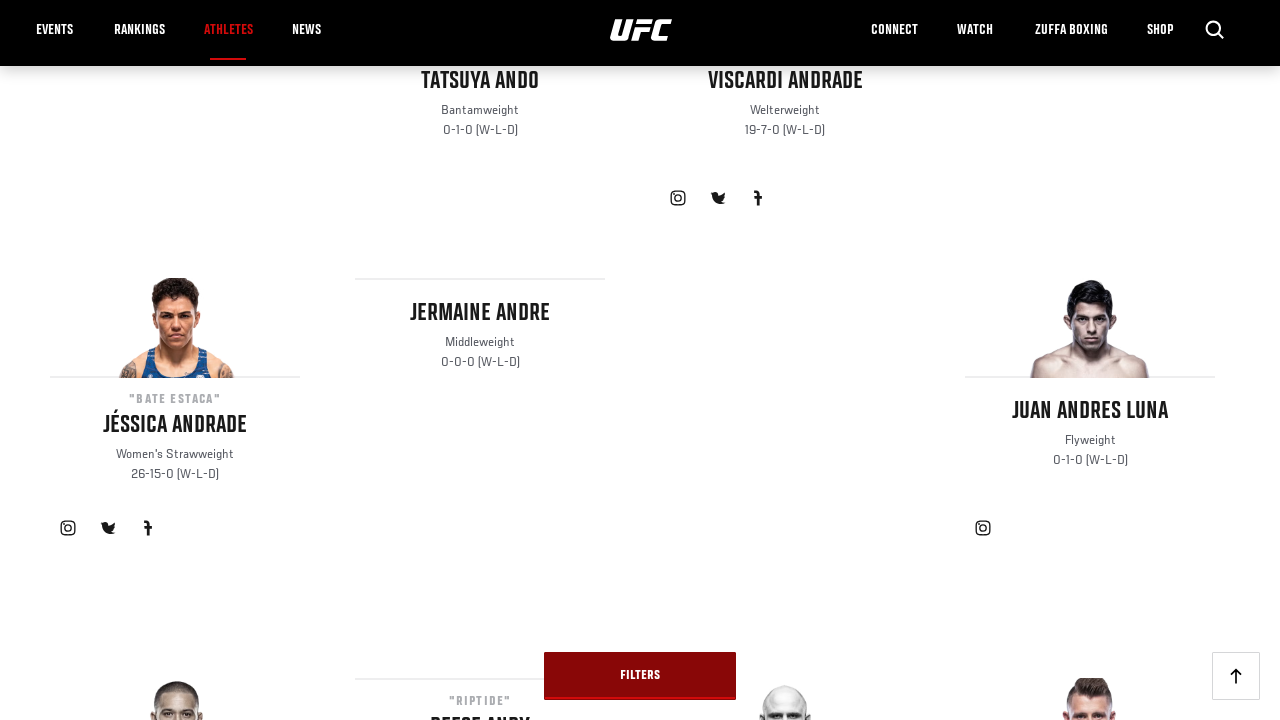

Verified fighter name elements are present on page
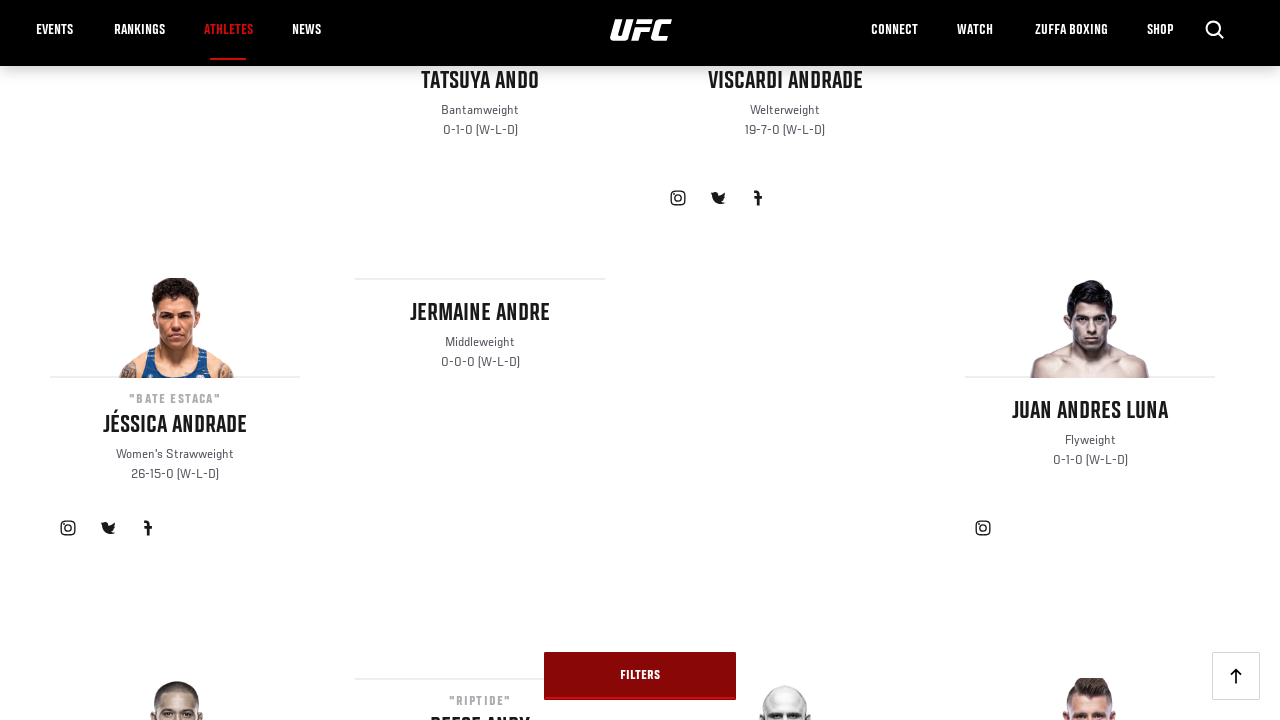

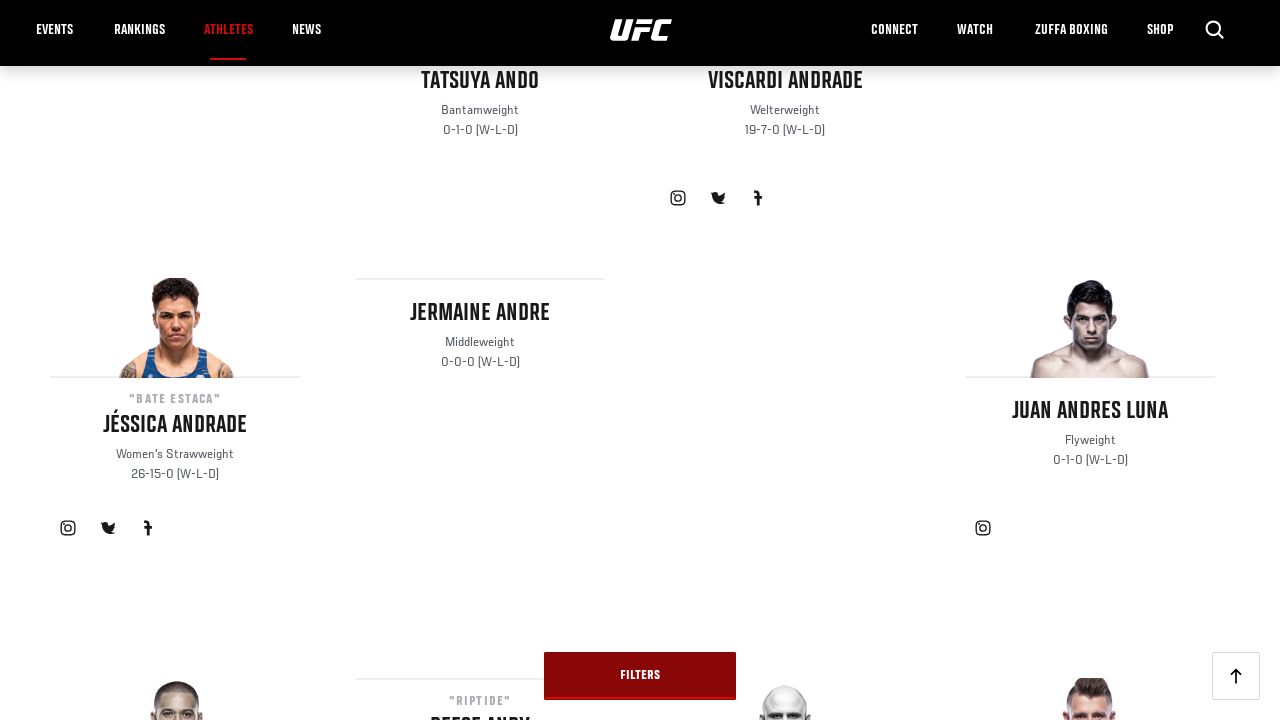